Tests filling out a large form by entering text into all input fields and clicking the submit button

Starting URL: http://suninjuly.github.io/huge_form.html

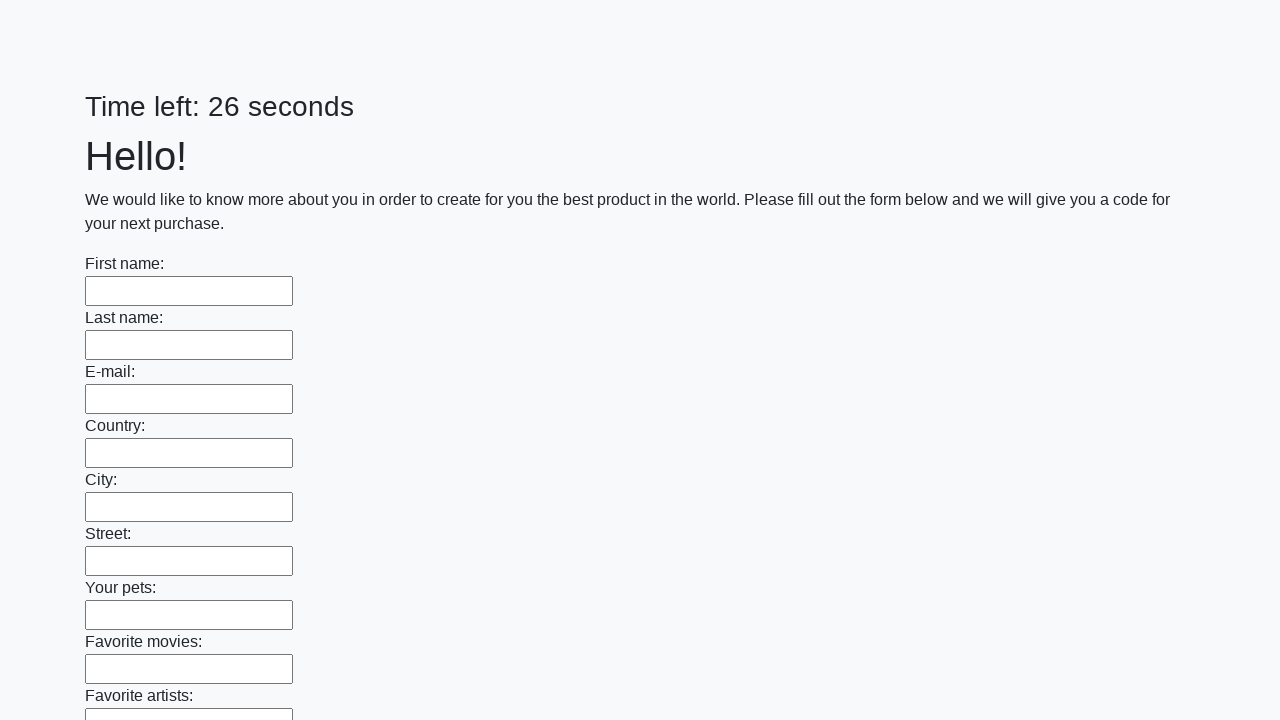

Located all input fields on the form
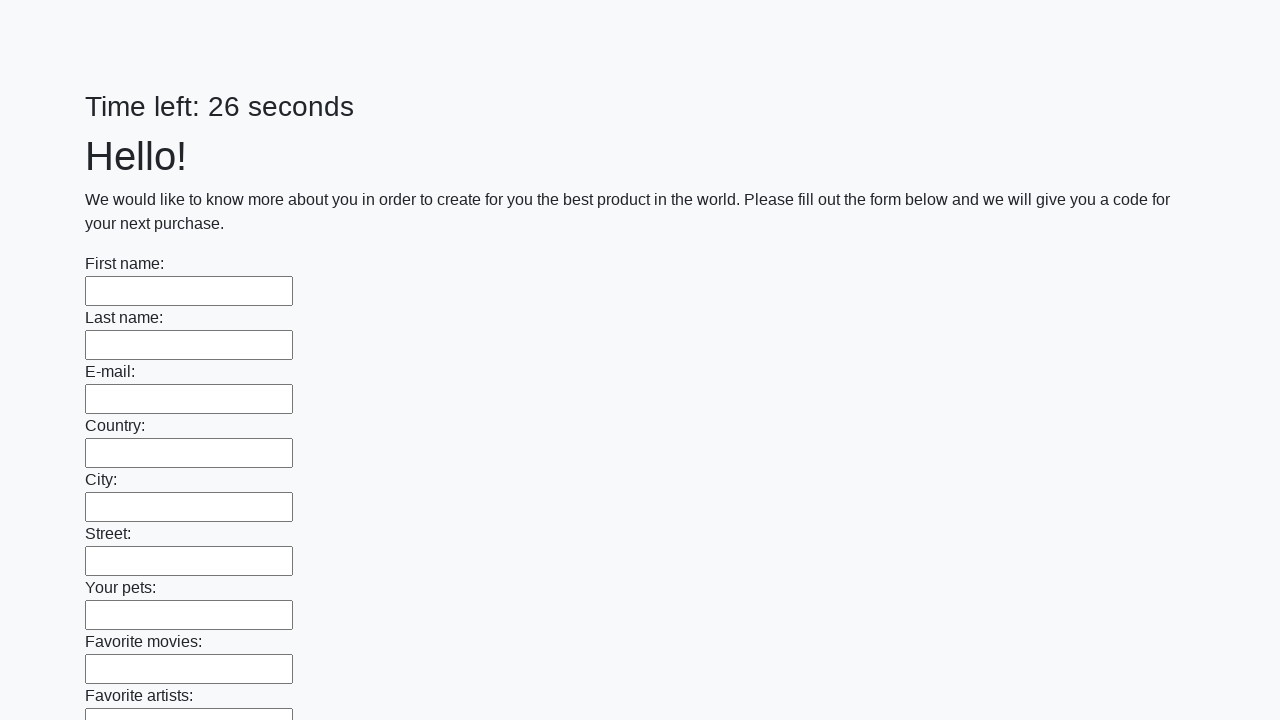

Filled input field with 'Мой ответ' on input >> nth=0
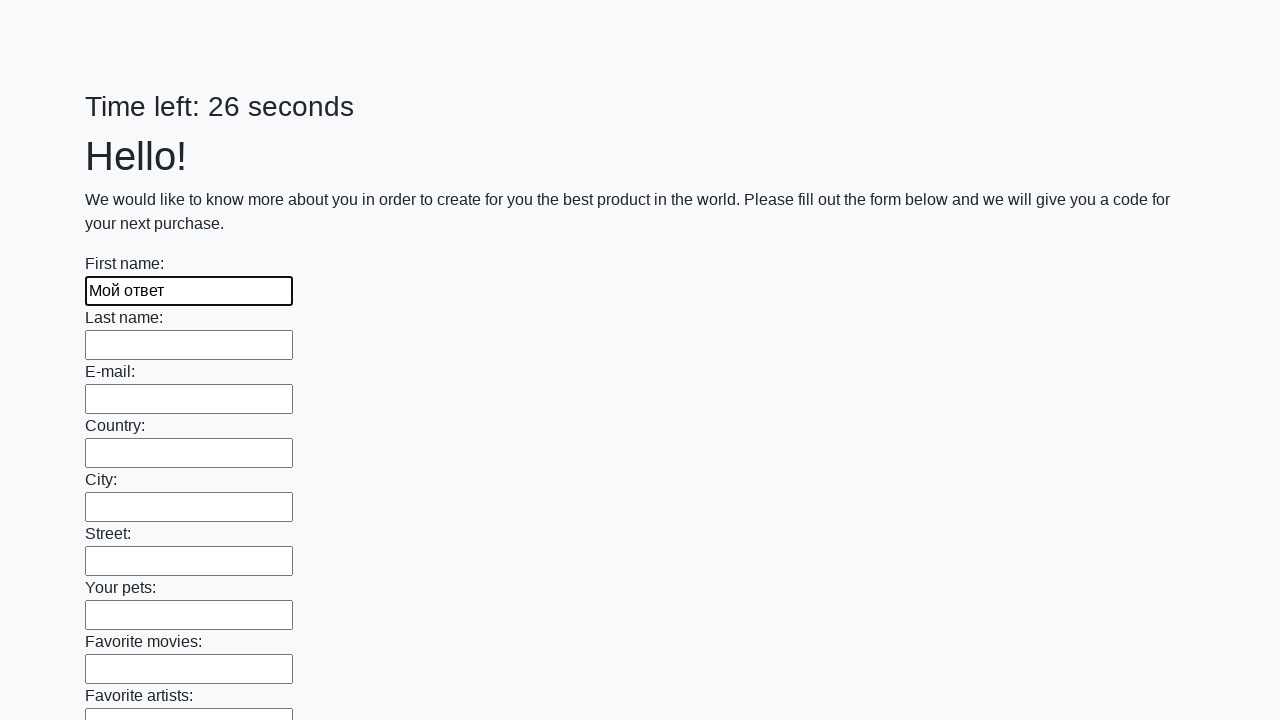

Filled input field with 'Мой ответ' on input >> nth=1
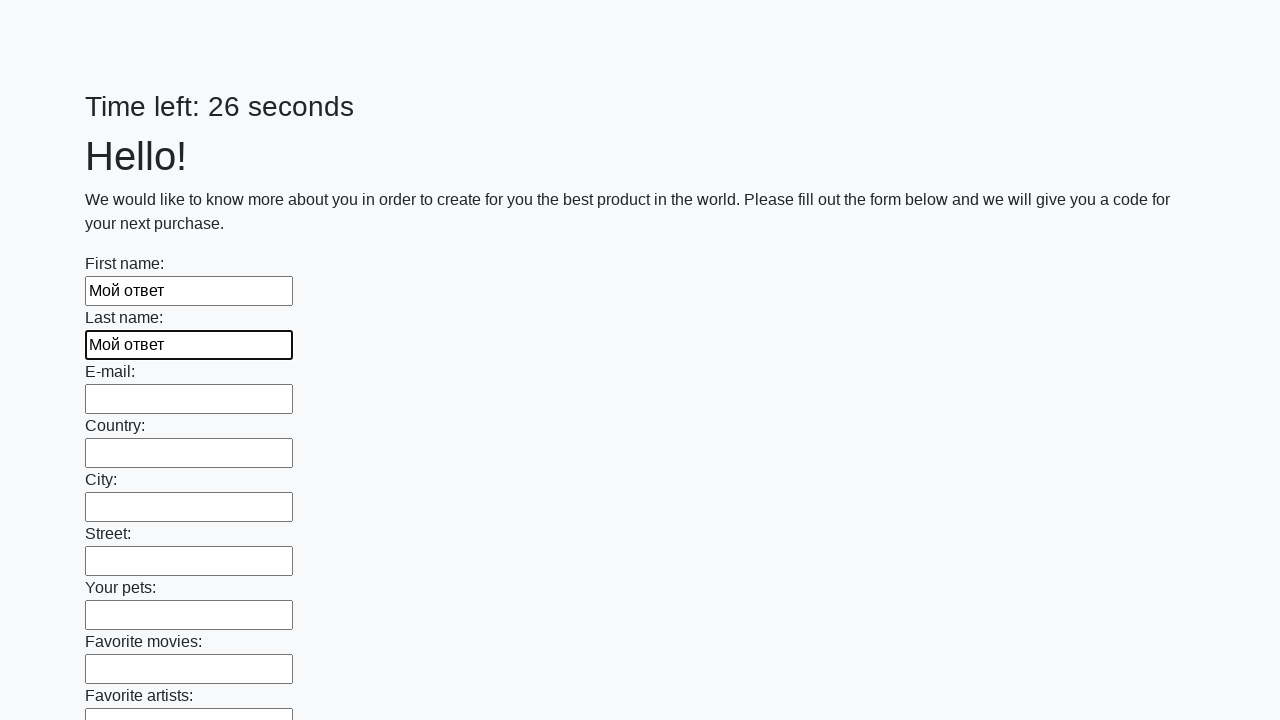

Filled input field with 'Мой ответ' on input >> nth=2
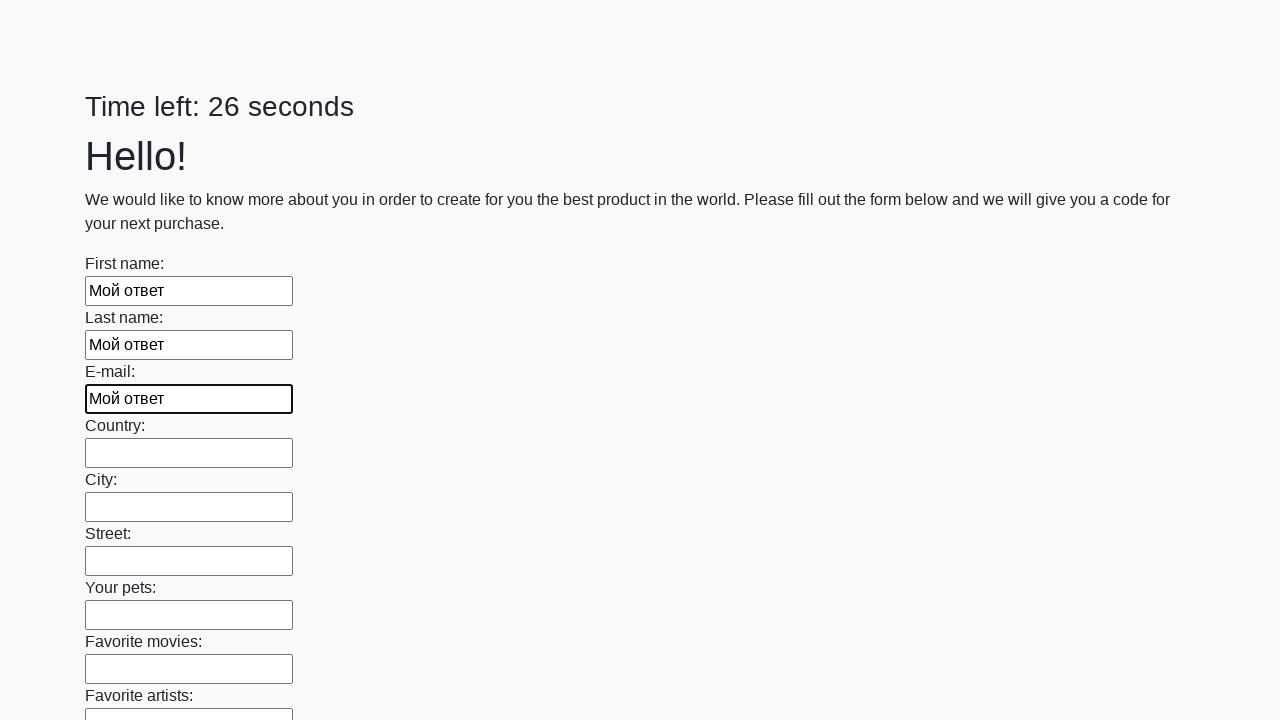

Filled input field with 'Мой ответ' on input >> nth=3
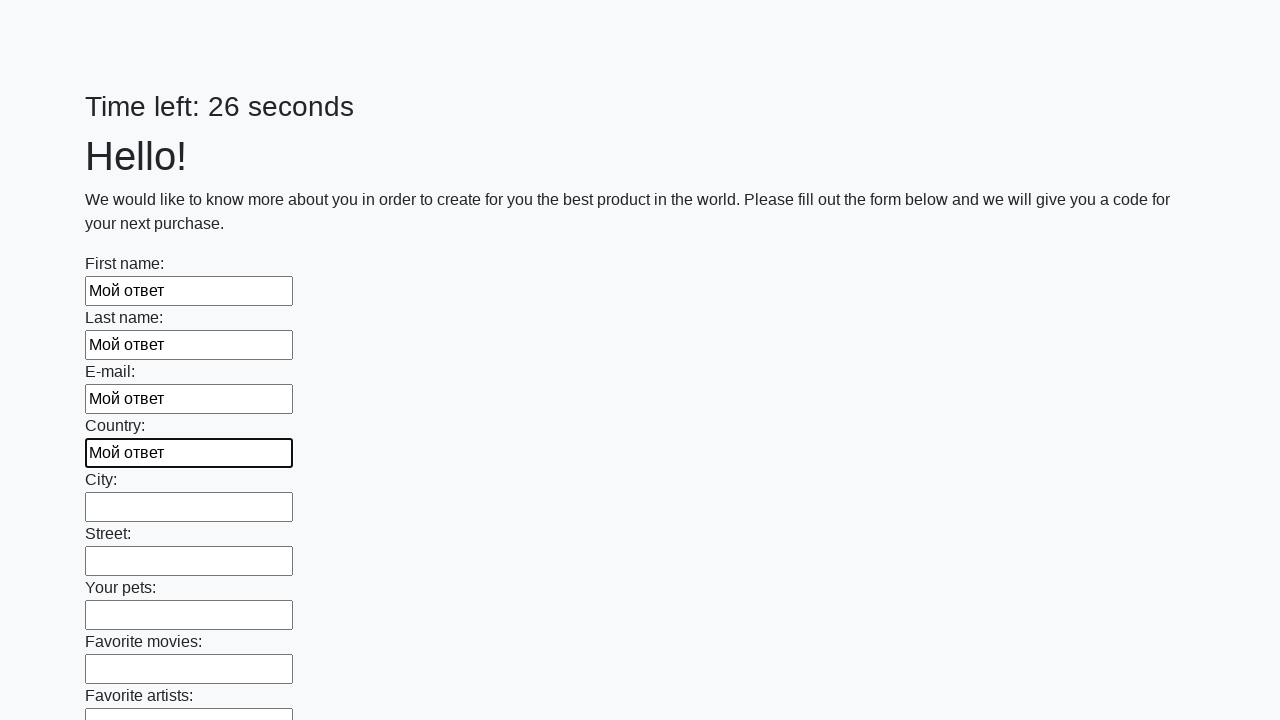

Filled input field with 'Мой ответ' on input >> nth=4
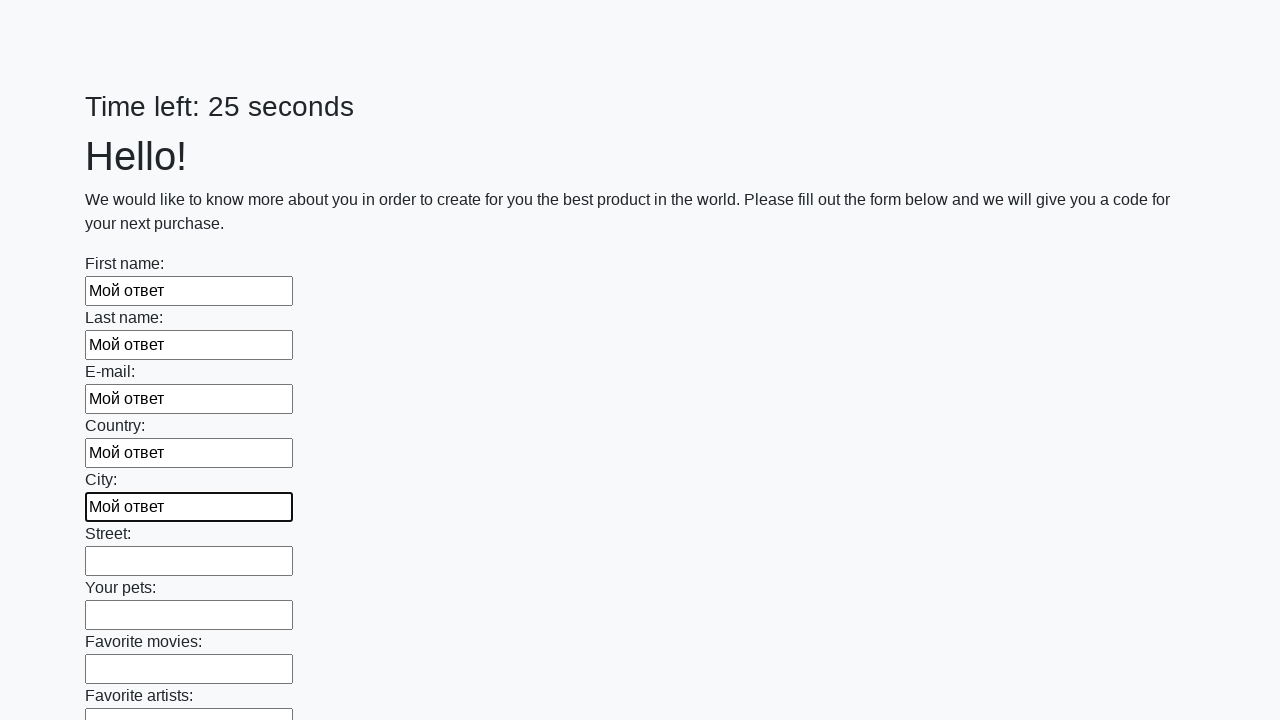

Filled input field with 'Мой ответ' on input >> nth=5
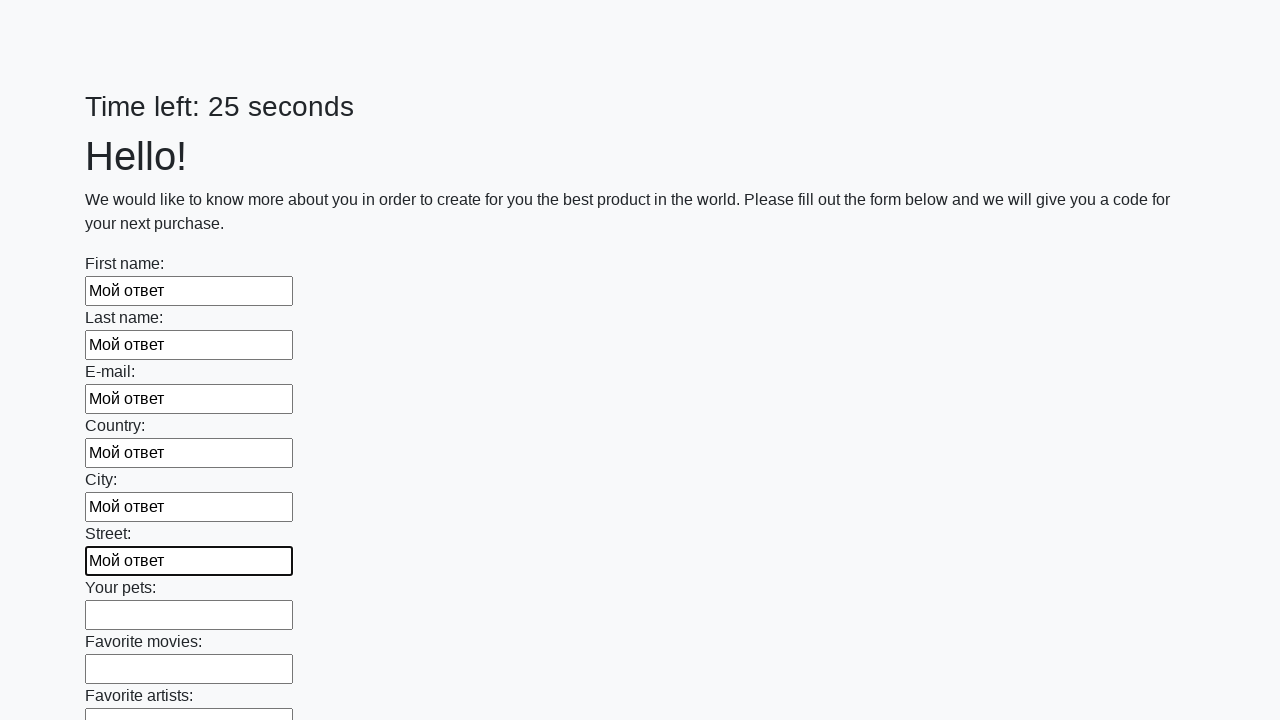

Filled input field with 'Мой ответ' on input >> nth=6
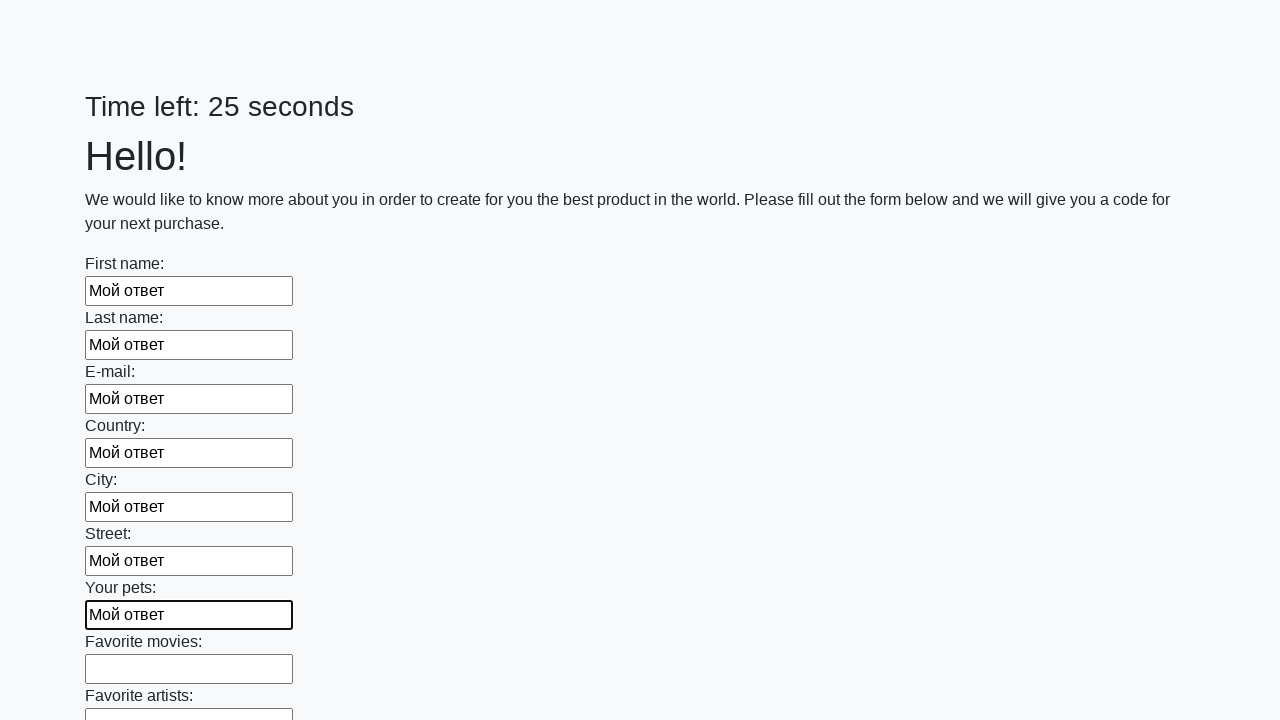

Filled input field with 'Мой ответ' on input >> nth=7
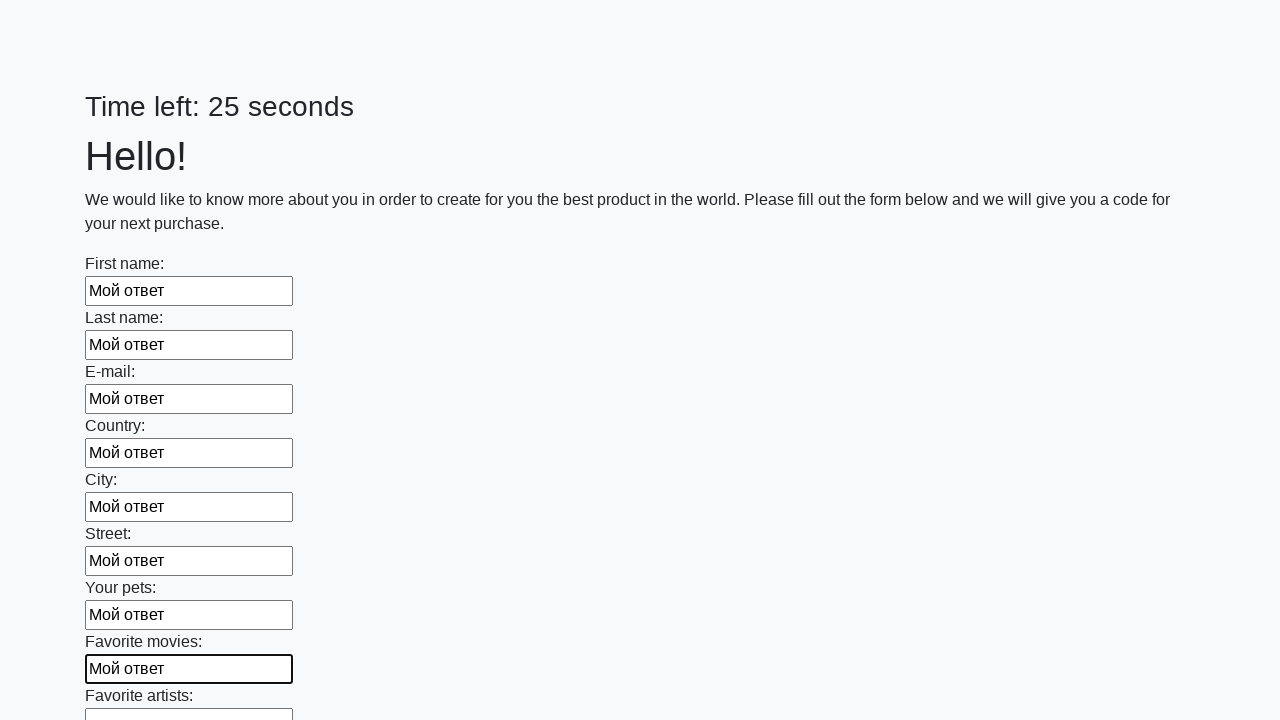

Filled input field with 'Мой ответ' on input >> nth=8
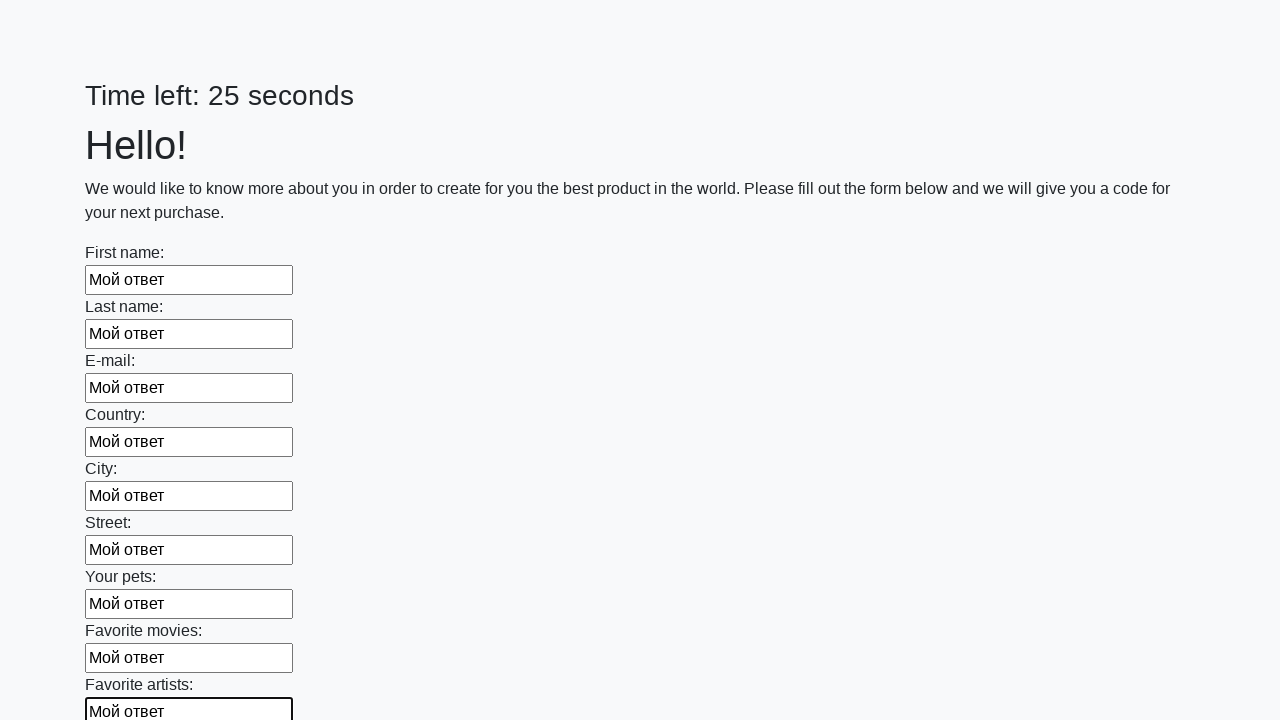

Filled input field with 'Мой ответ' on input >> nth=9
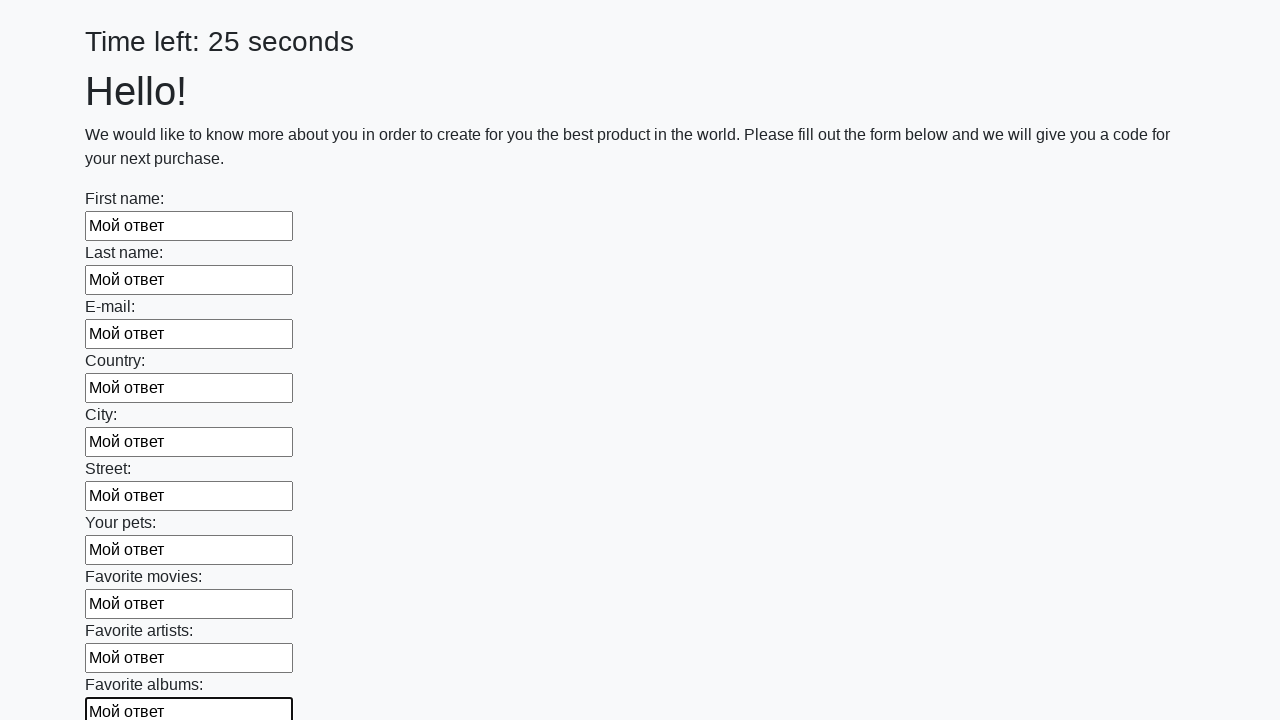

Filled input field with 'Мой ответ' on input >> nth=10
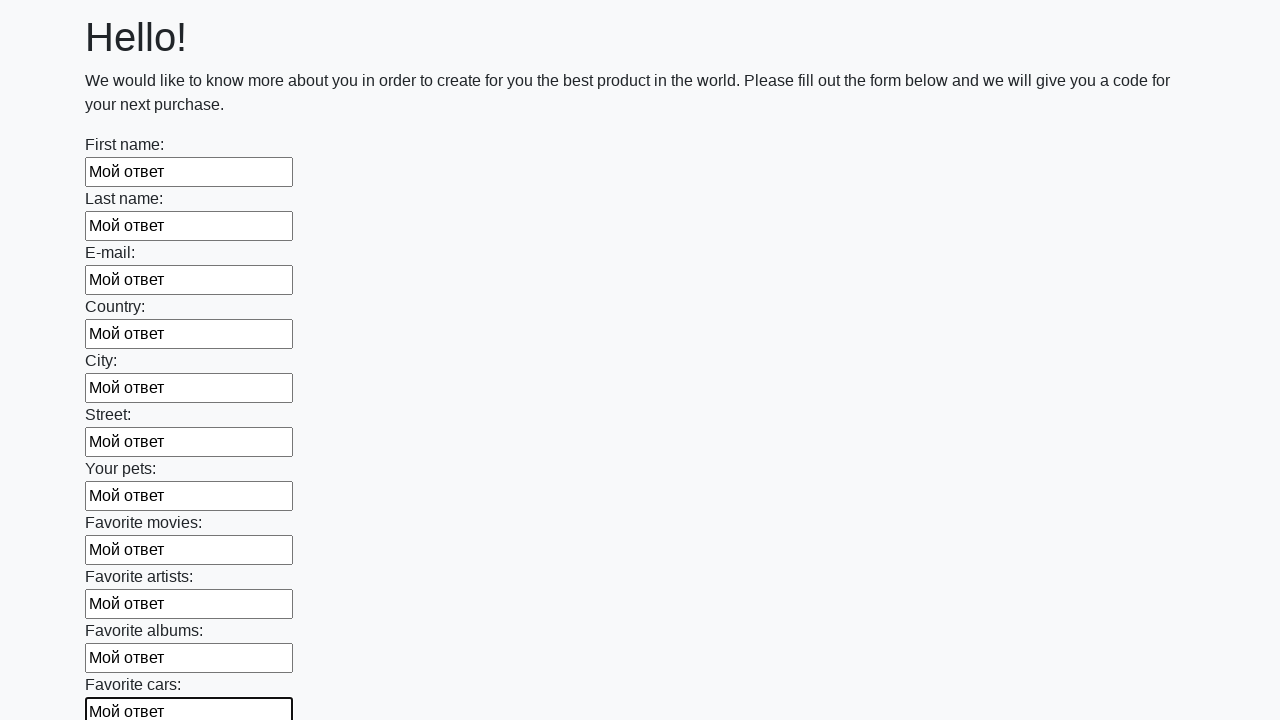

Filled input field with 'Мой ответ' on input >> nth=11
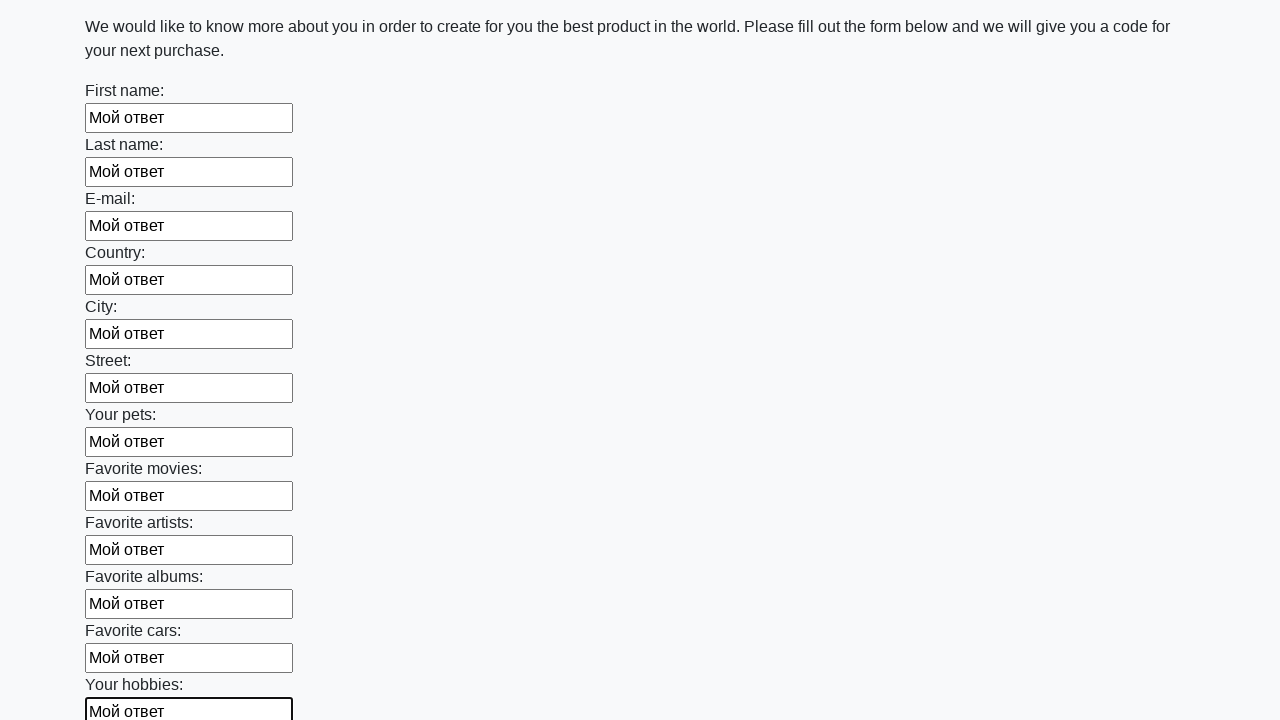

Filled input field with 'Мой ответ' on input >> nth=12
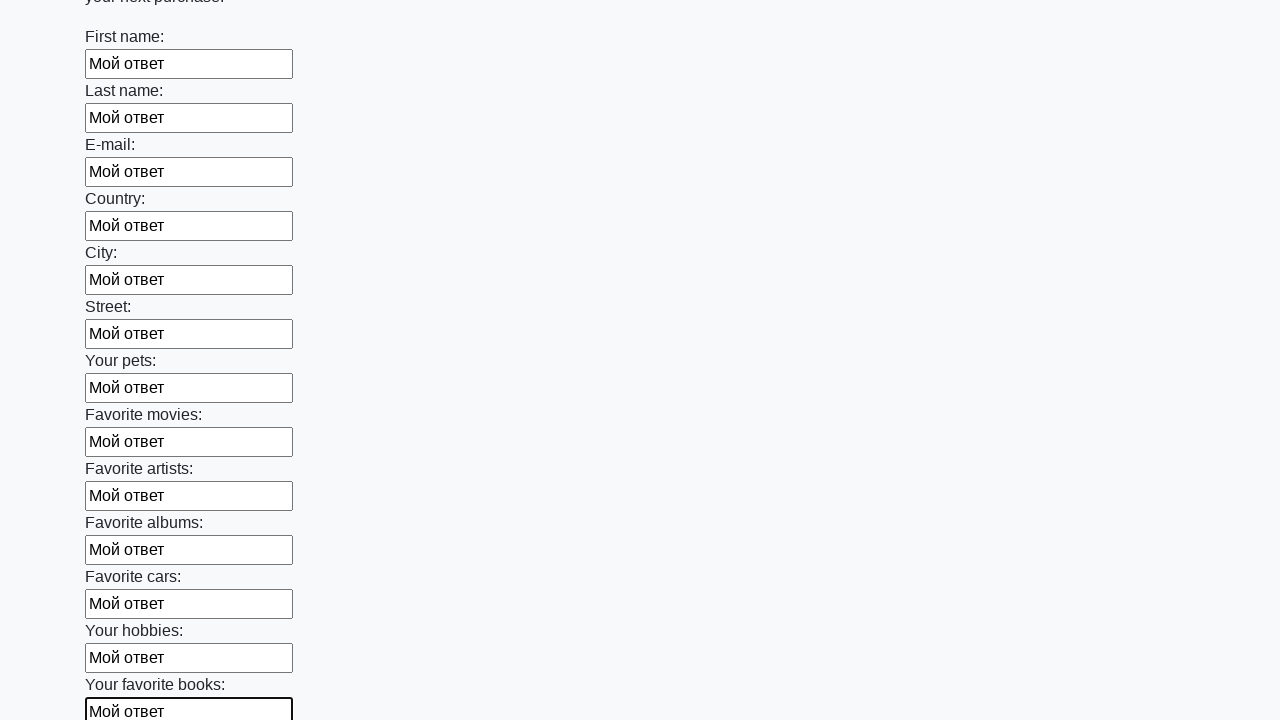

Filled input field with 'Мой ответ' on input >> nth=13
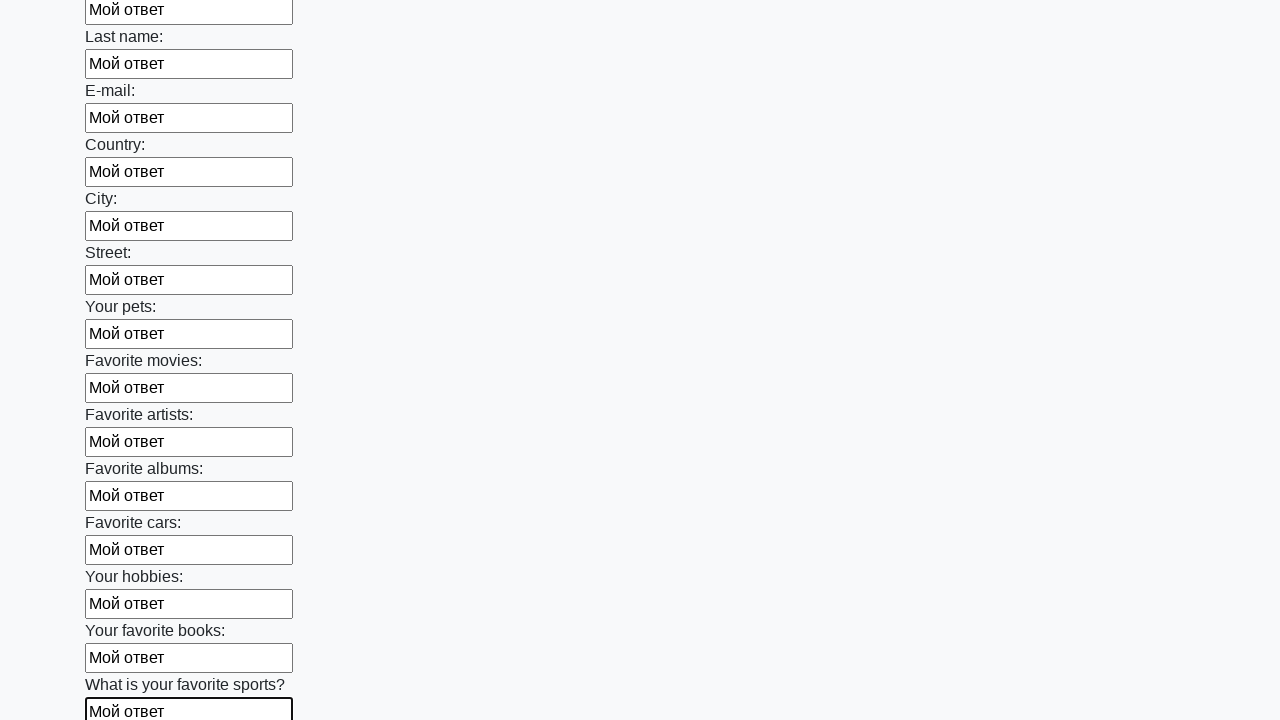

Filled input field with 'Мой ответ' on input >> nth=14
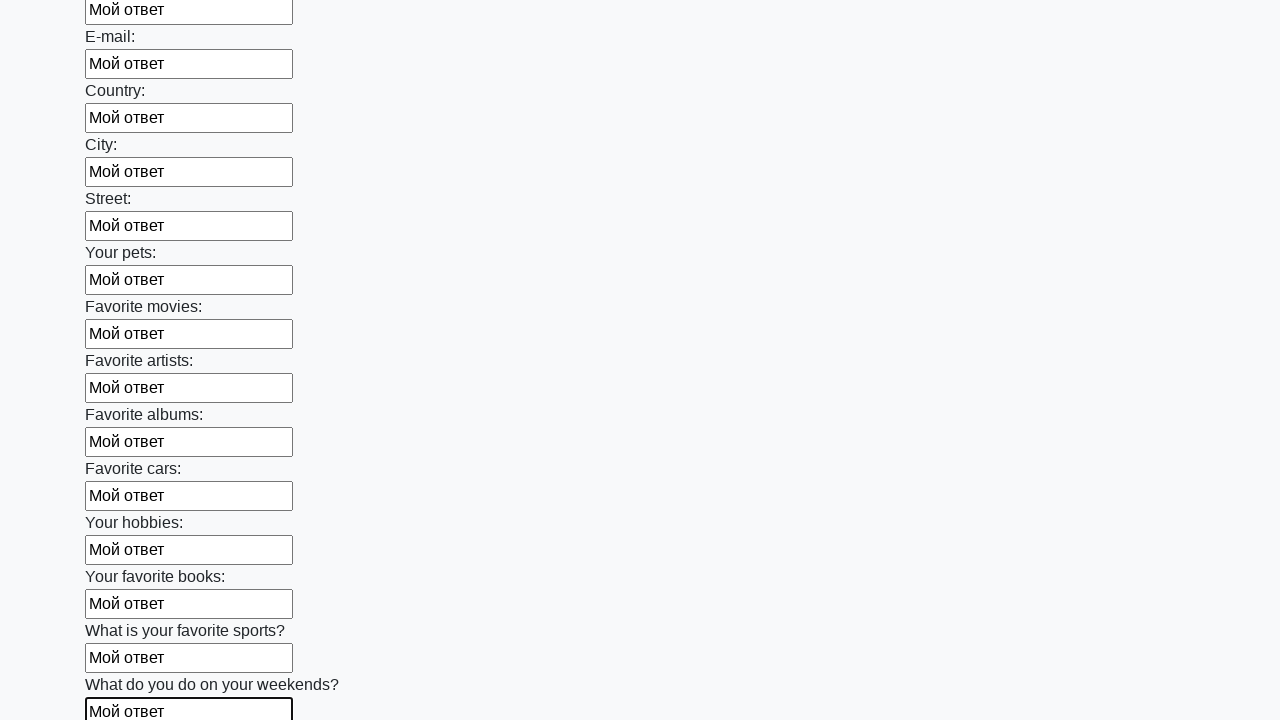

Filled input field with 'Мой ответ' on input >> nth=15
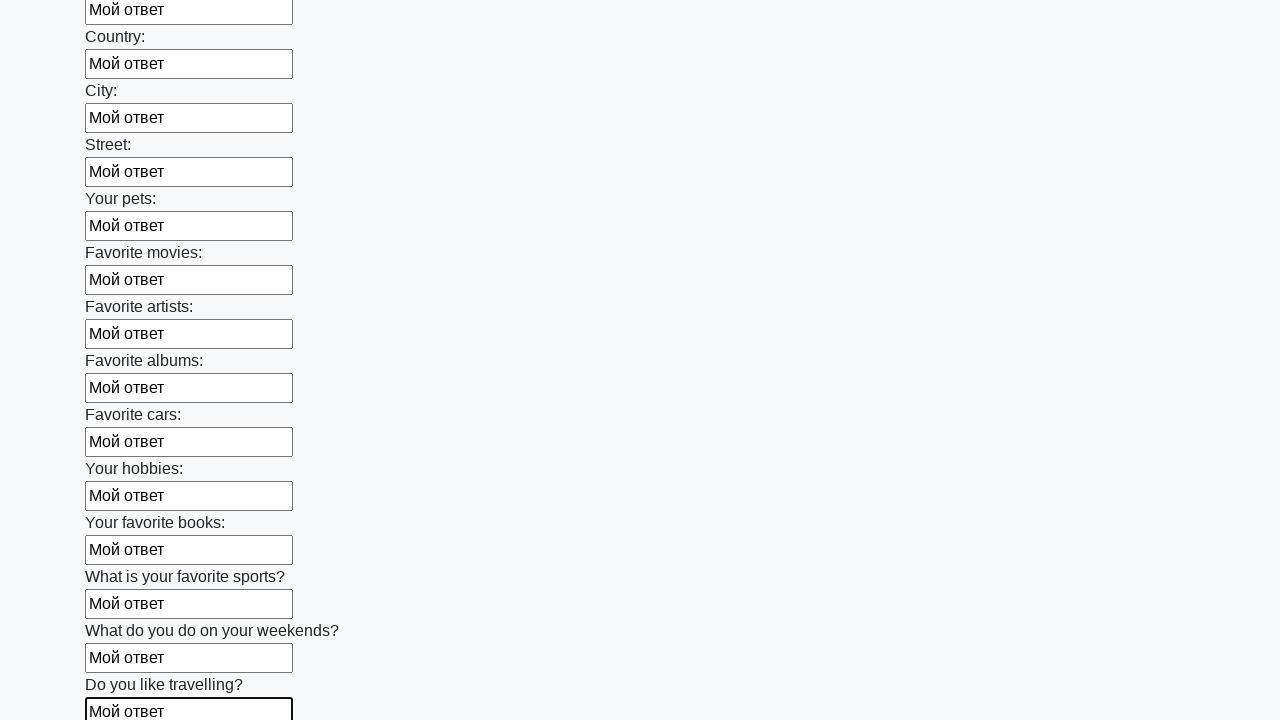

Filled input field with 'Мой ответ' on input >> nth=16
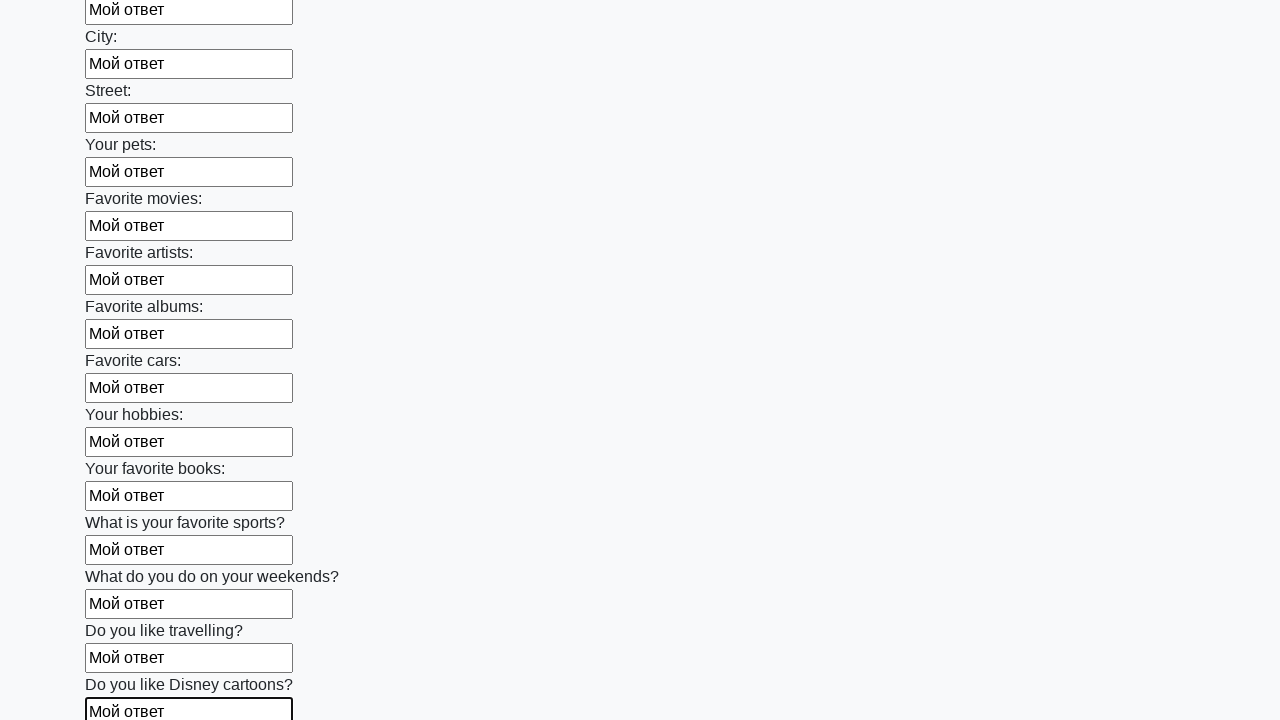

Filled input field with 'Мой ответ' on input >> nth=17
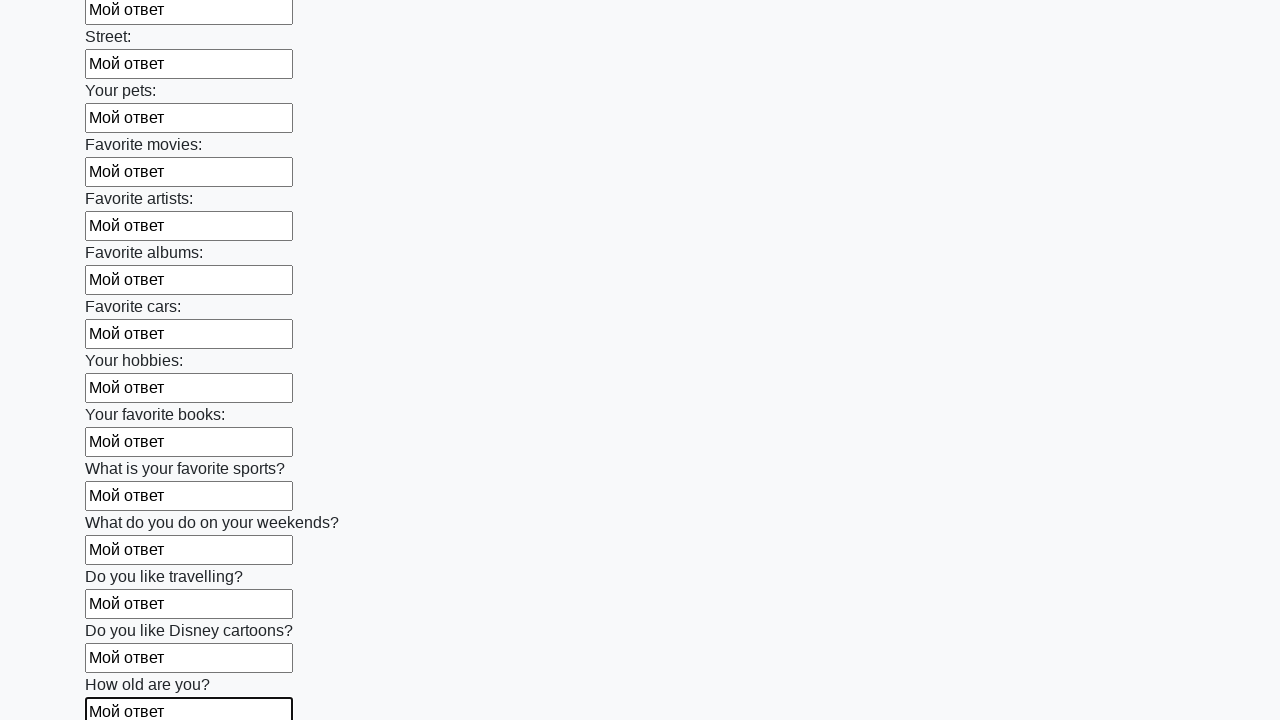

Filled input field with 'Мой ответ' on input >> nth=18
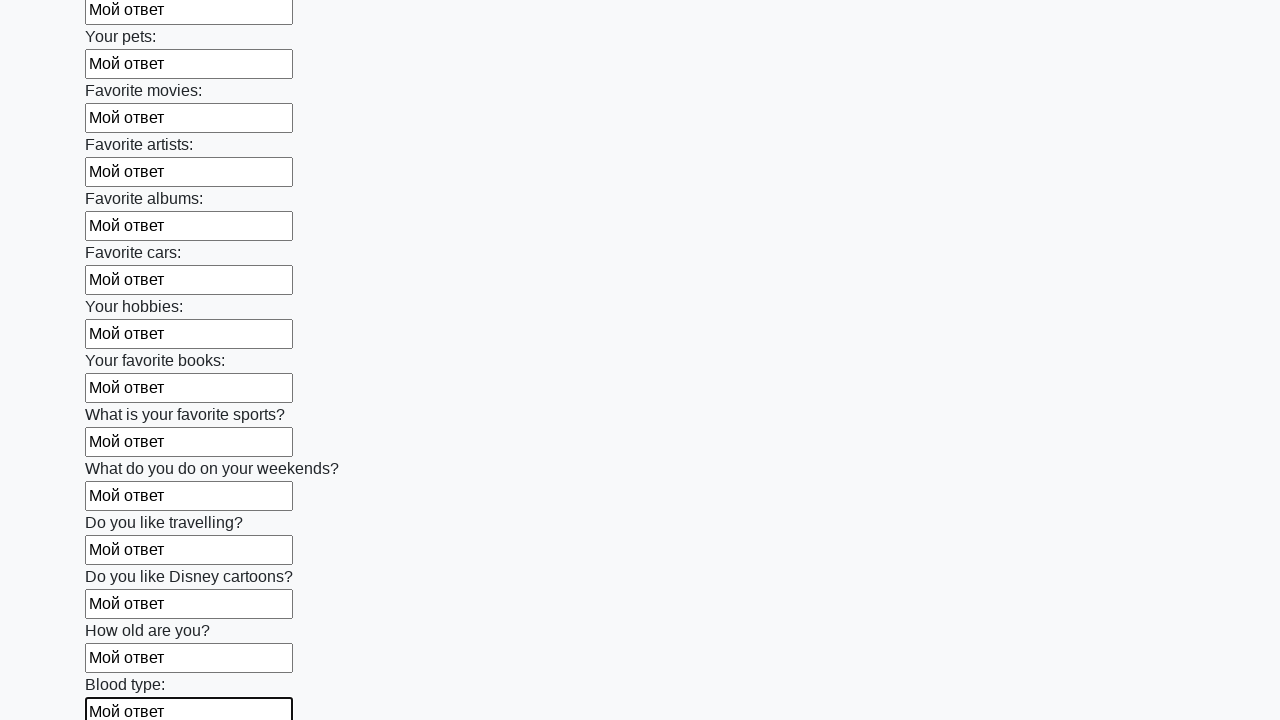

Filled input field with 'Мой ответ' on input >> nth=19
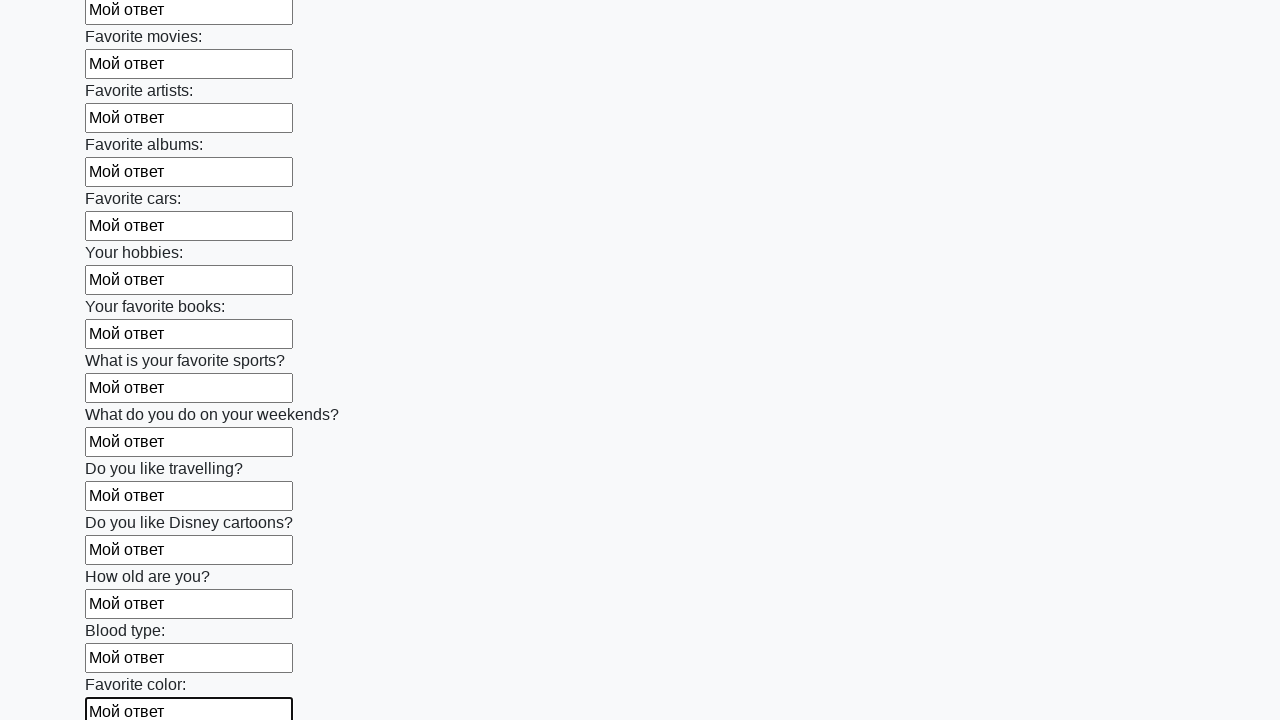

Filled input field with 'Мой ответ' on input >> nth=20
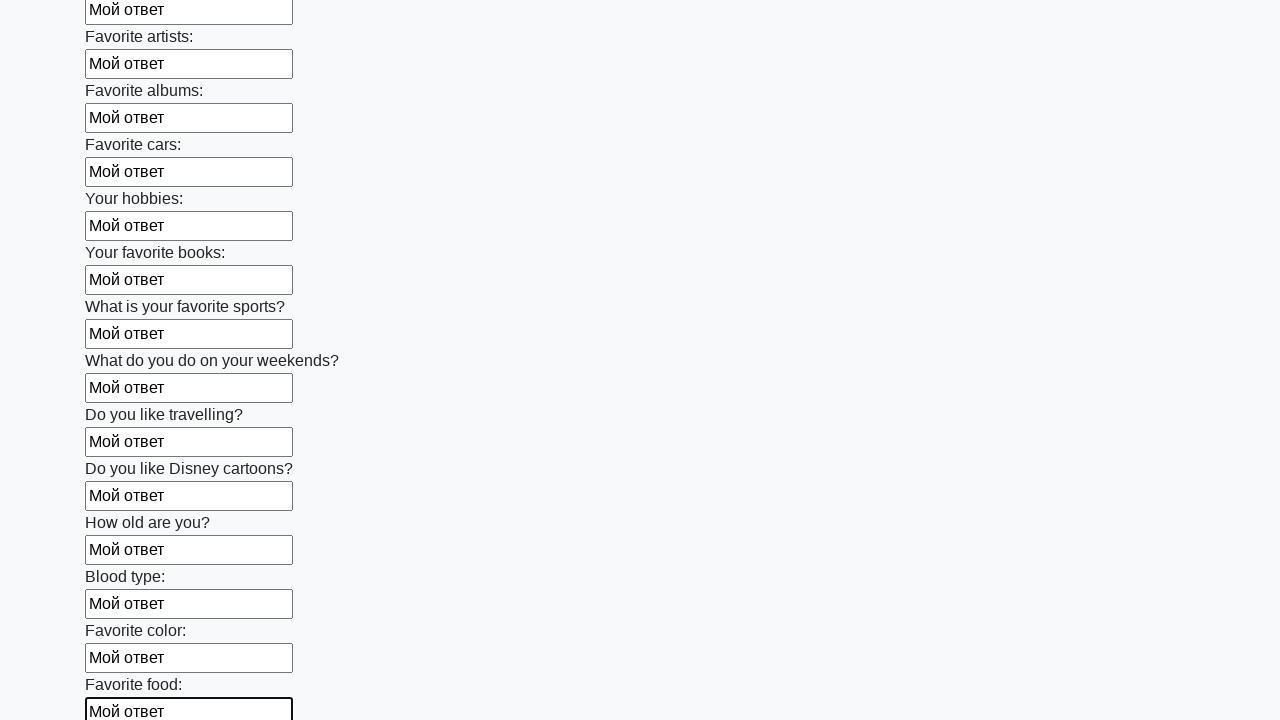

Filled input field with 'Мой ответ' on input >> nth=21
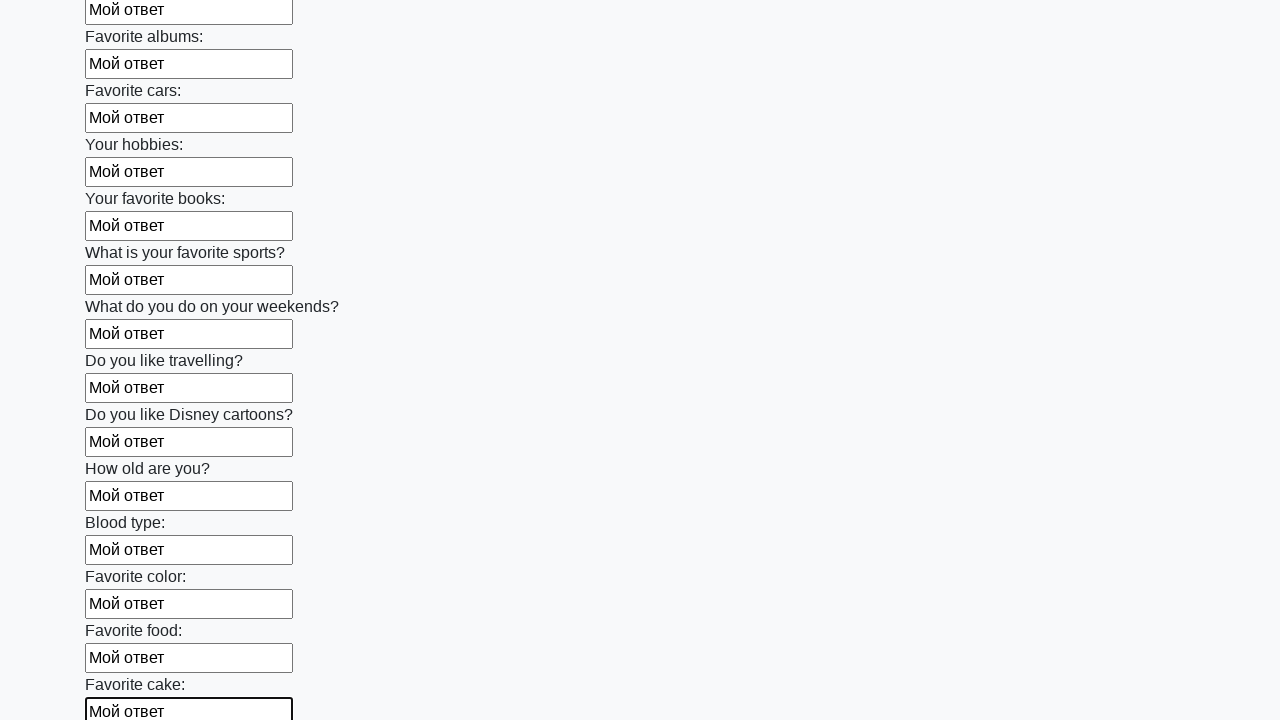

Filled input field with 'Мой ответ' on input >> nth=22
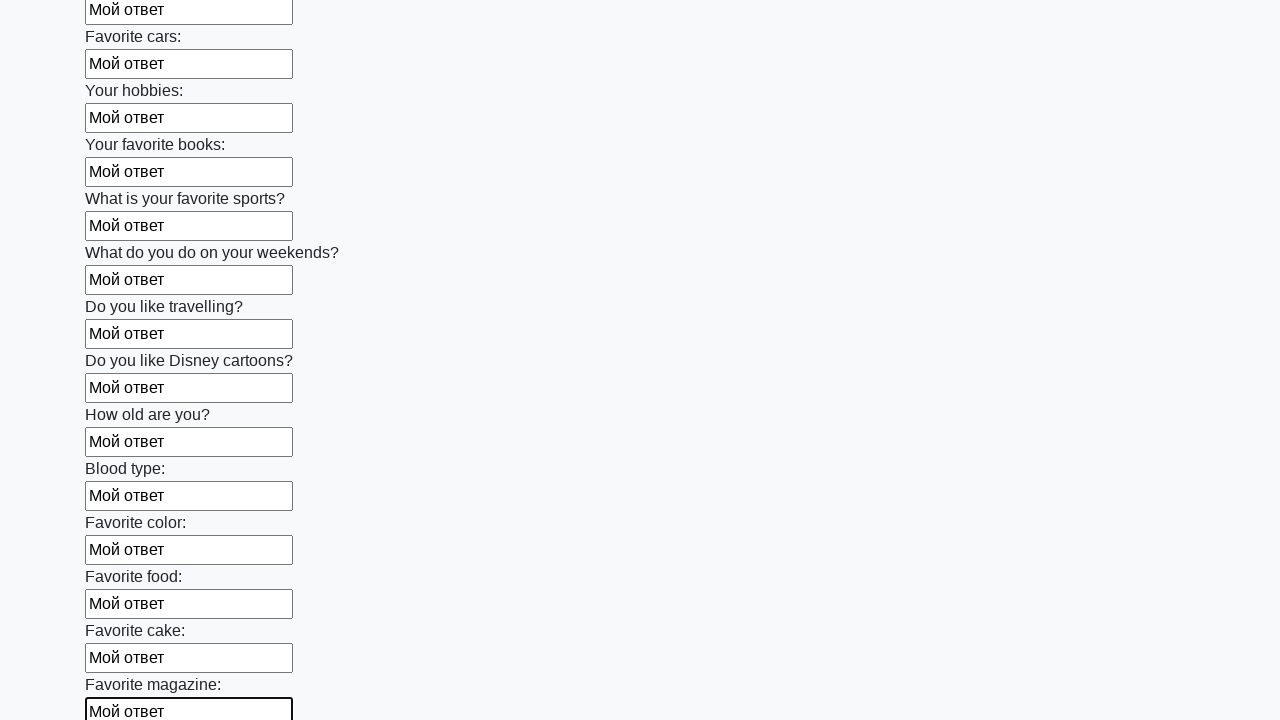

Filled input field with 'Мой ответ' on input >> nth=23
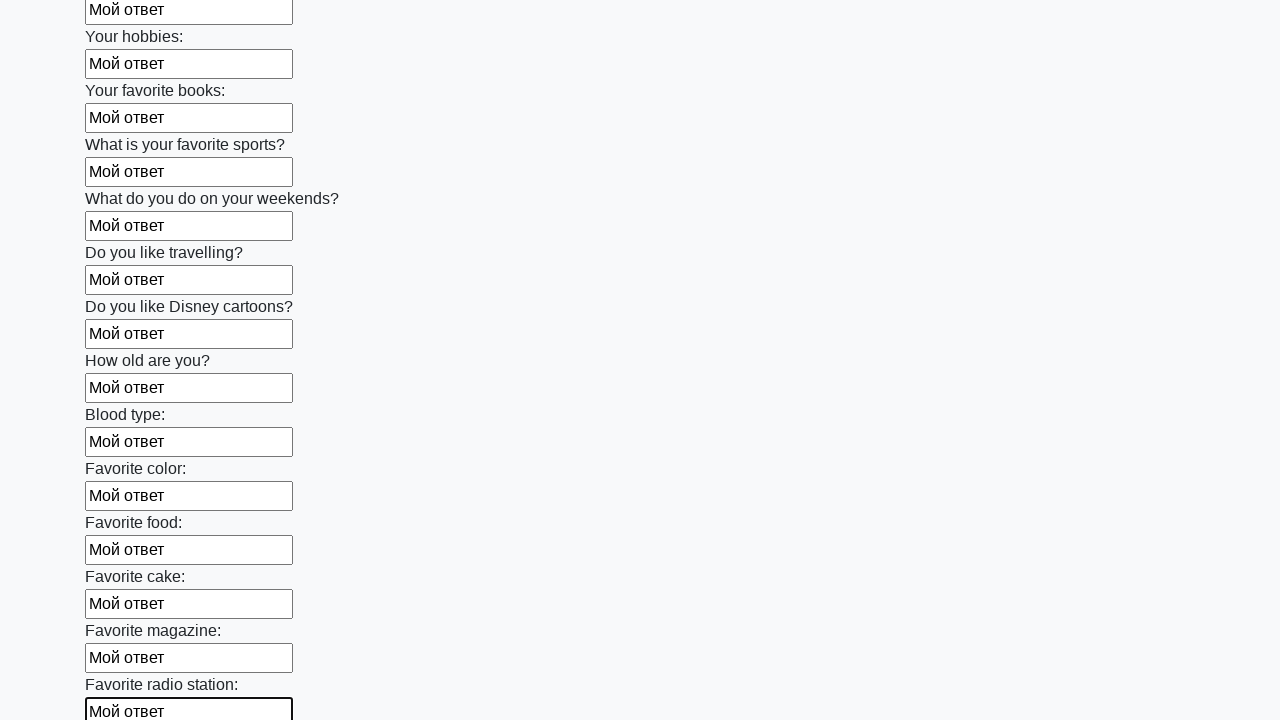

Filled input field with 'Мой ответ' on input >> nth=24
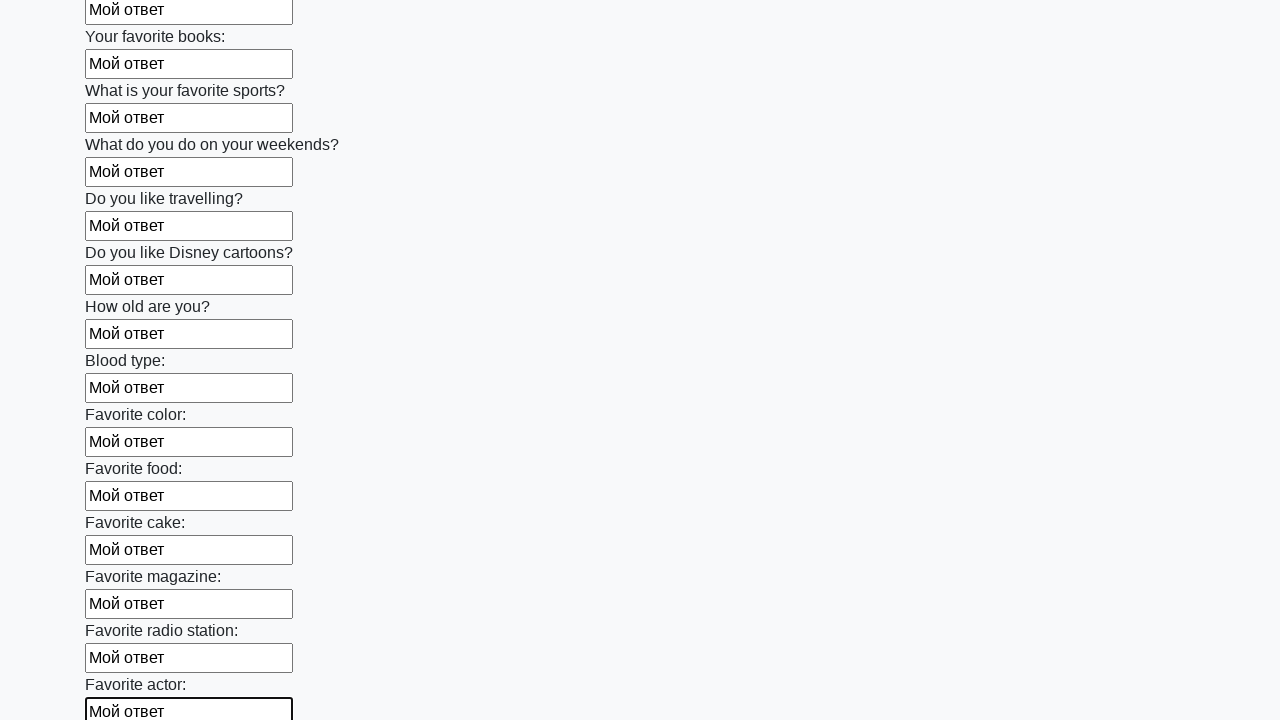

Filled input field with 'Мой ответ' on input >> nth=25
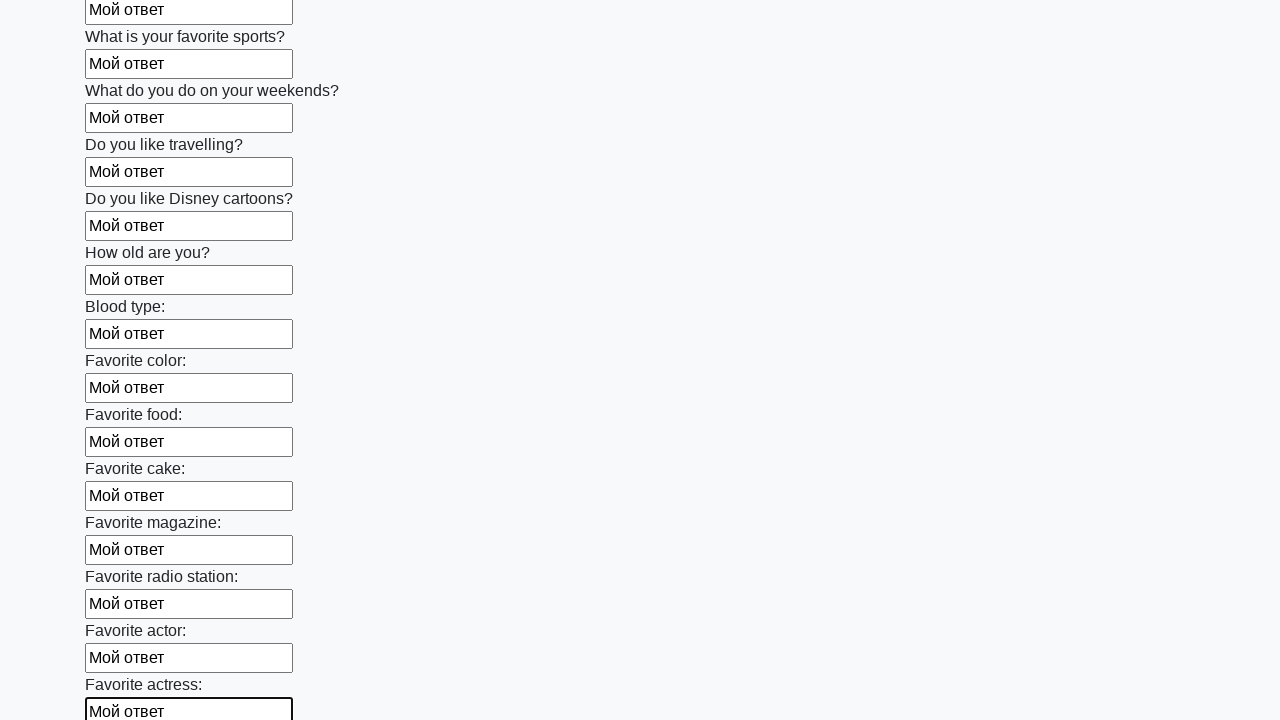

Filled input field with 'Мой ответ' on input >> nth=26
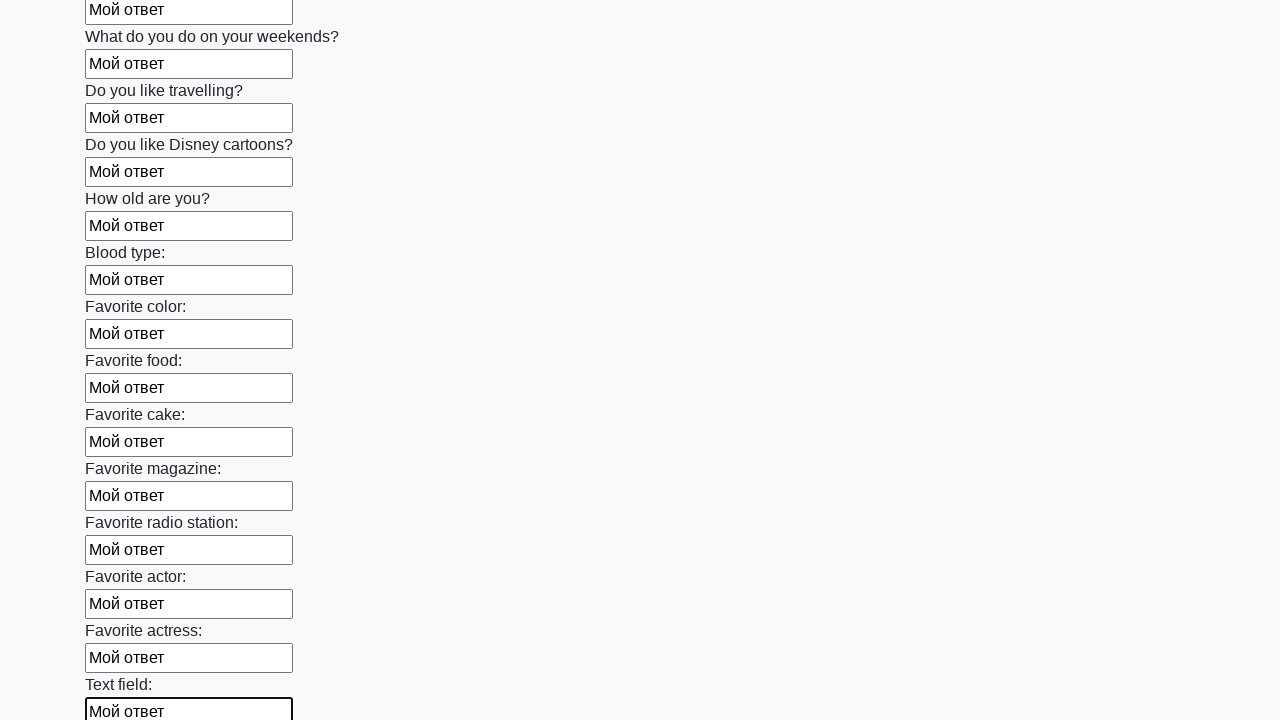

Filled input field with 'Мой ответ' on input >> nth=27
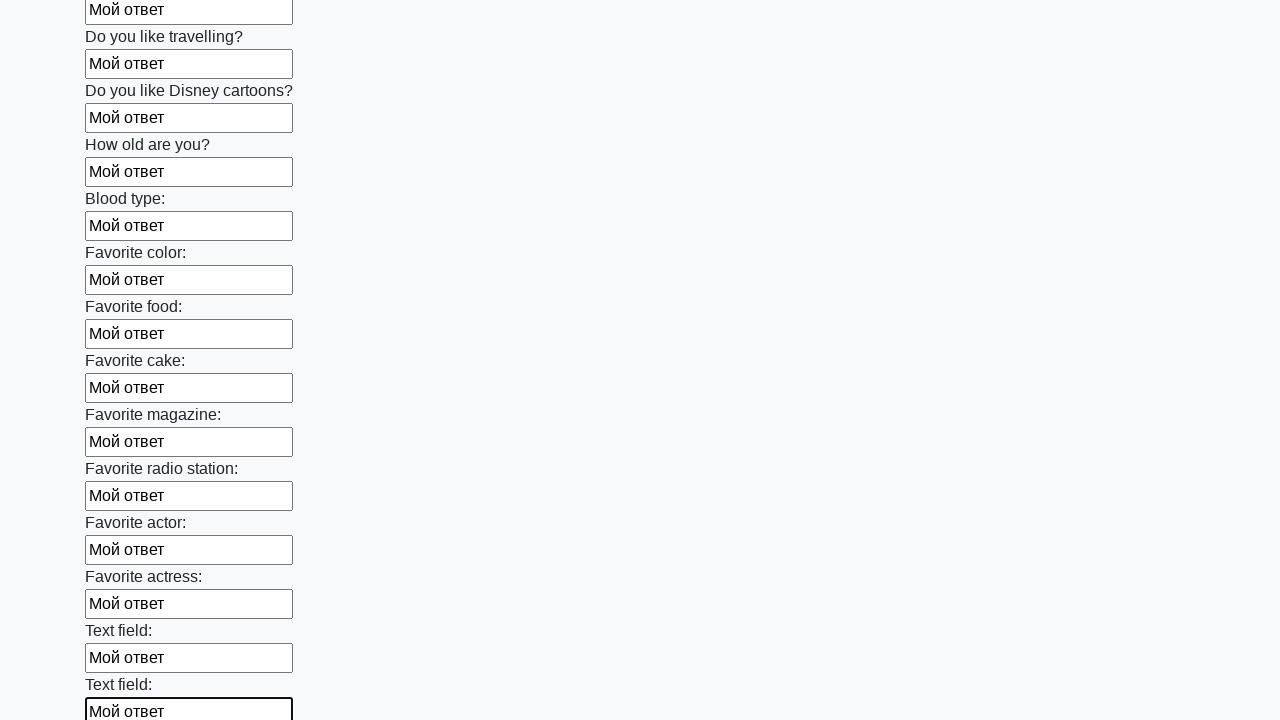

Filled input field with 'Мой ответ' on input >> nth=28
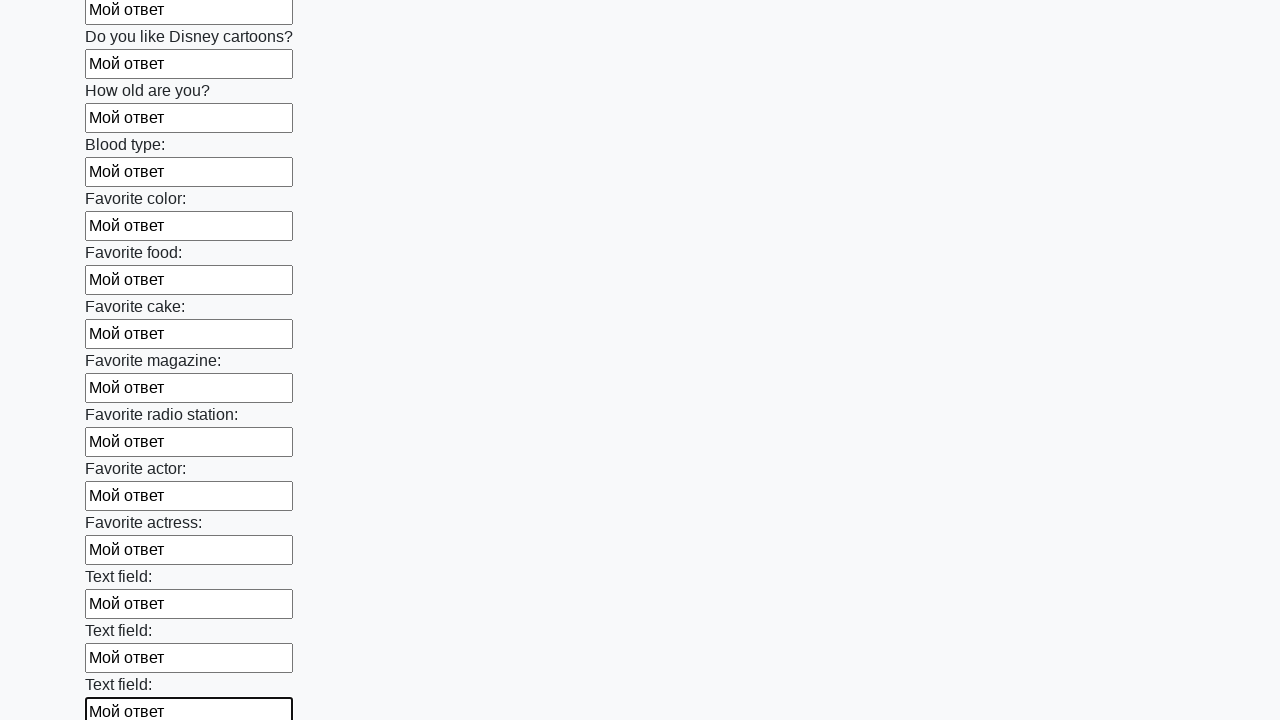

Filled input field with 'Мой ответ' on input >> nth=29
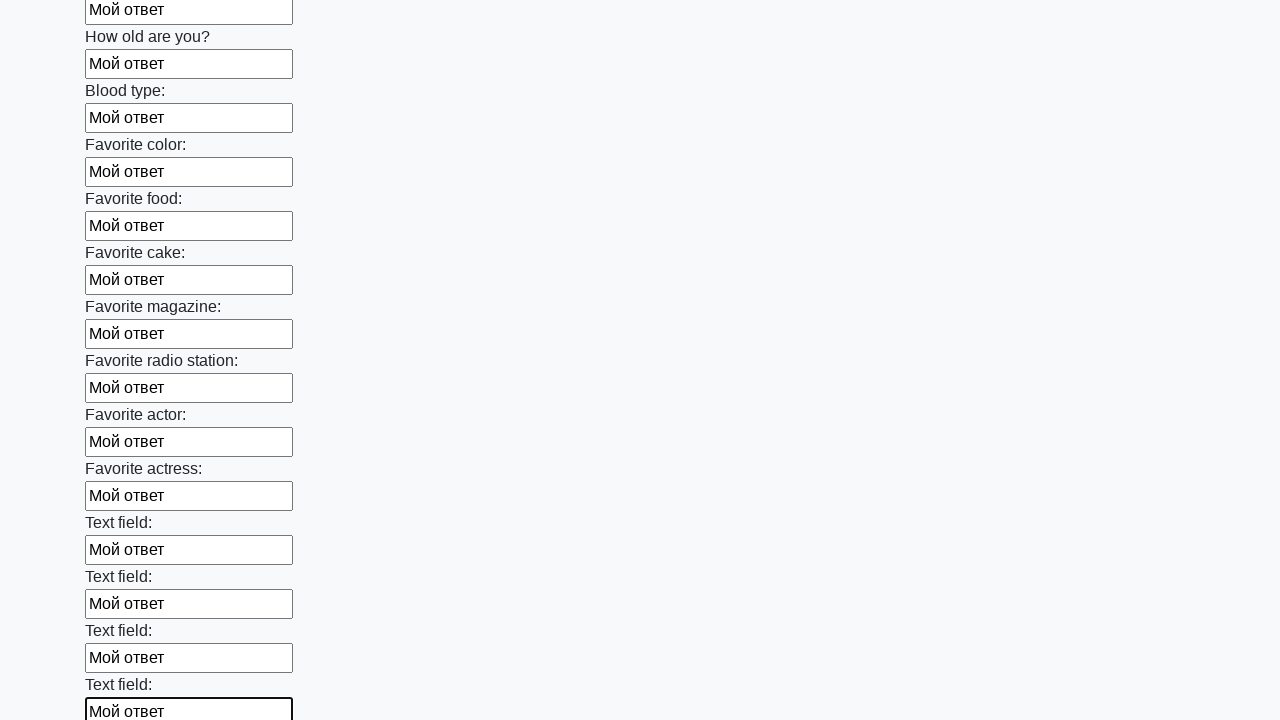

Filled input field with 'Мой ответ' on input >> nth=30
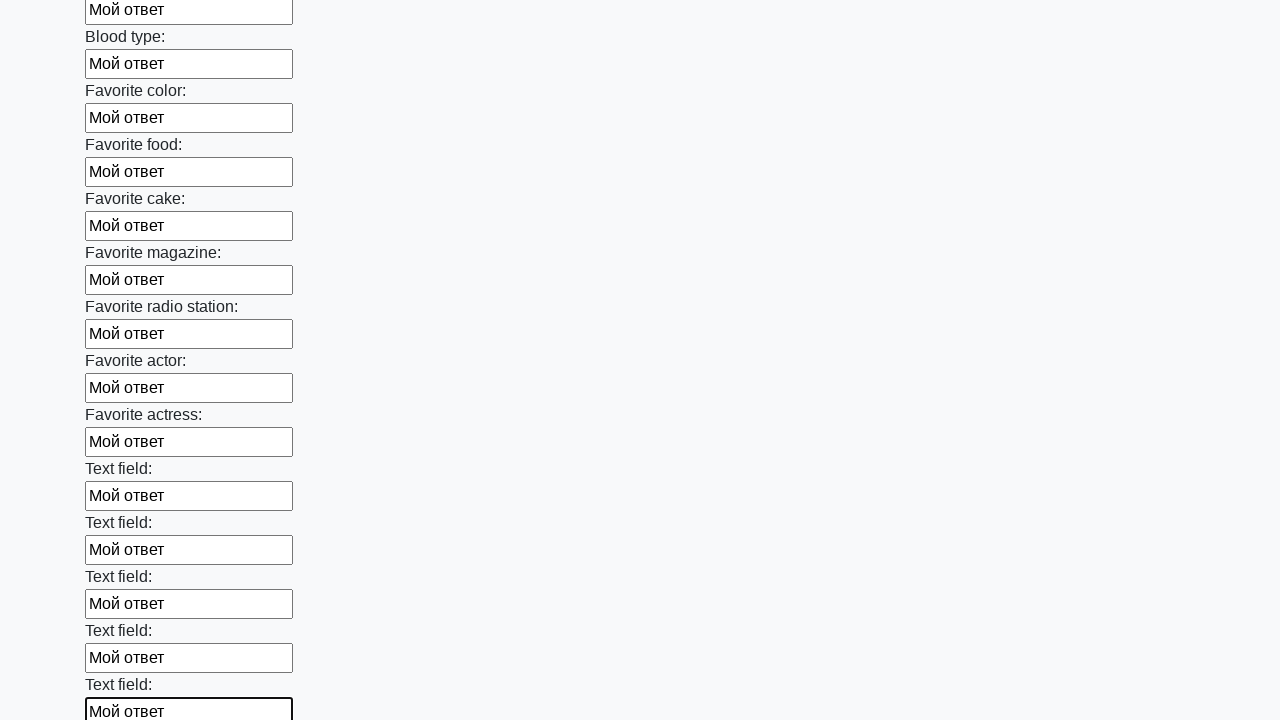

Filled input field with 'Мой ответ' on input >> nth=31
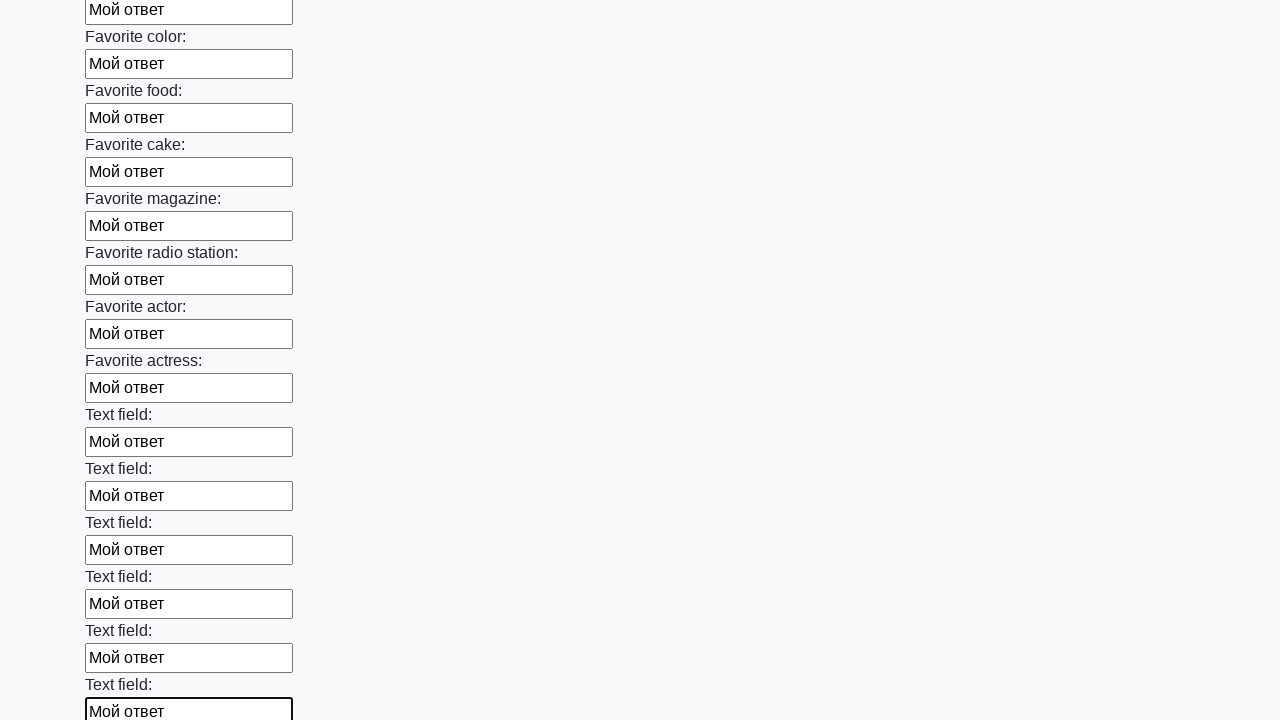

Filled input field with 'Мой ответ' on input >> nth=32
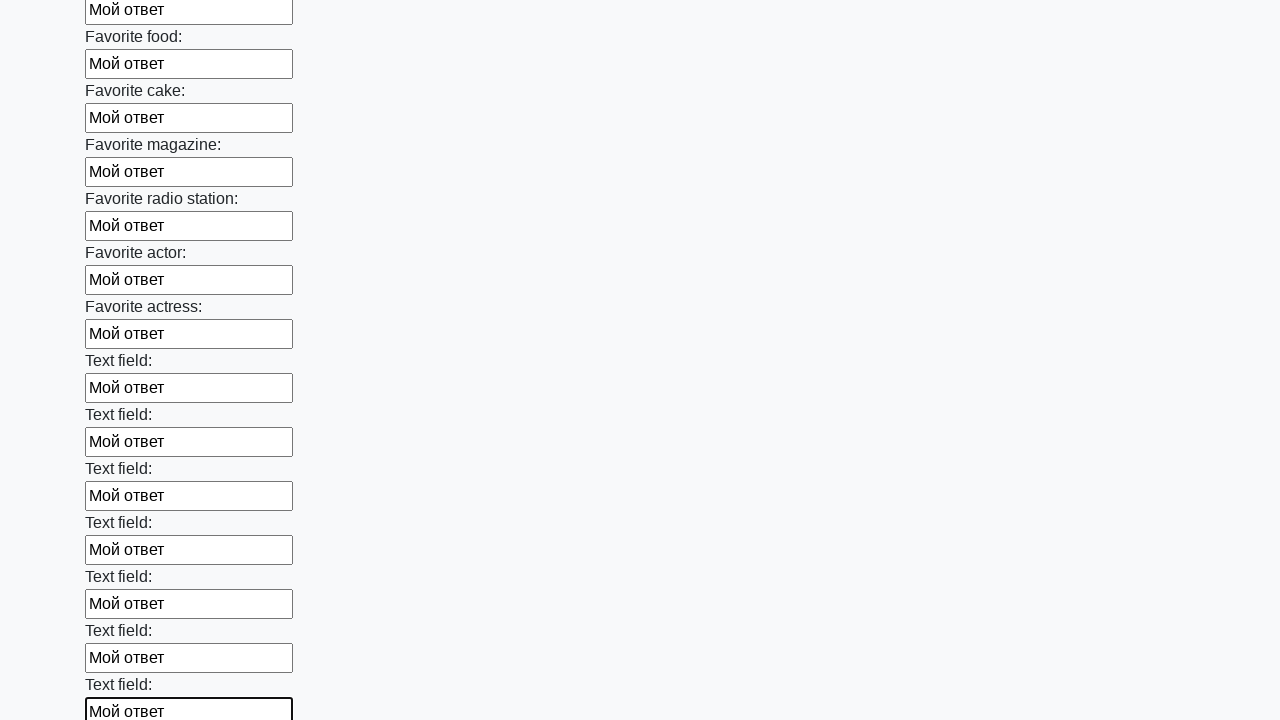

Filled input field with 'Мой ответ' on input >> nth=33
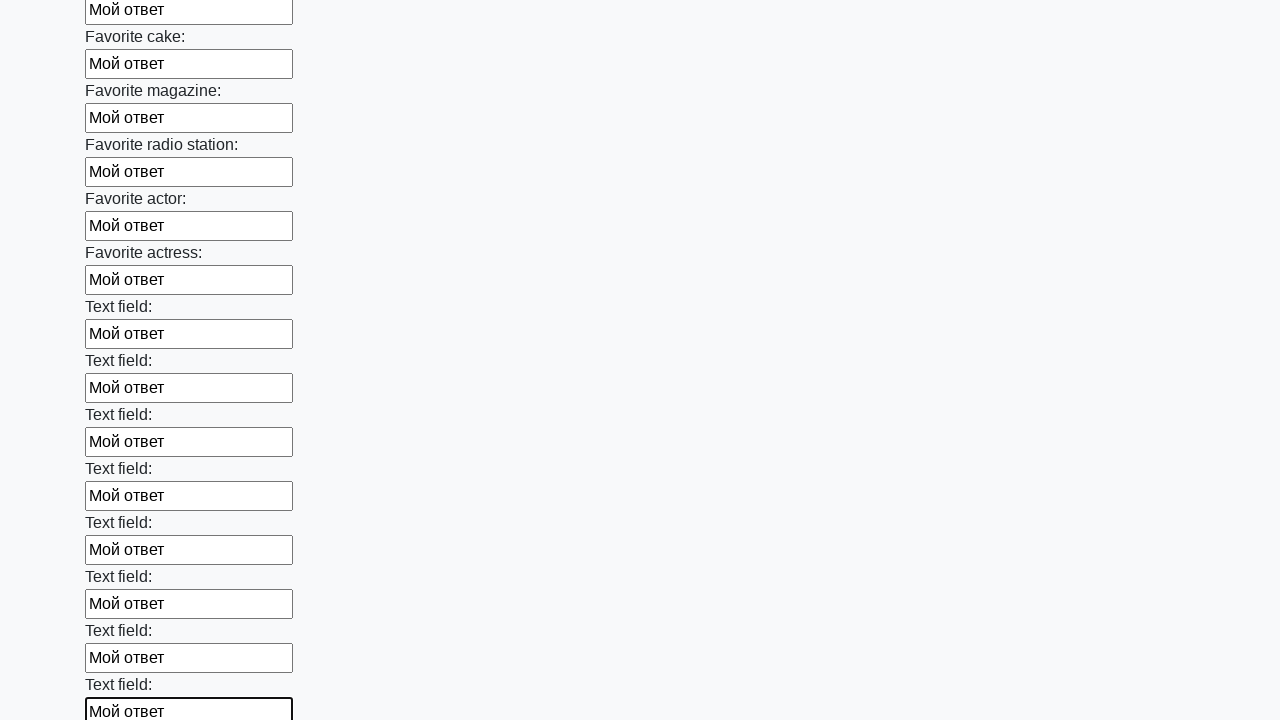

Filled input field with 'Мой ответ' on input >> nth=34
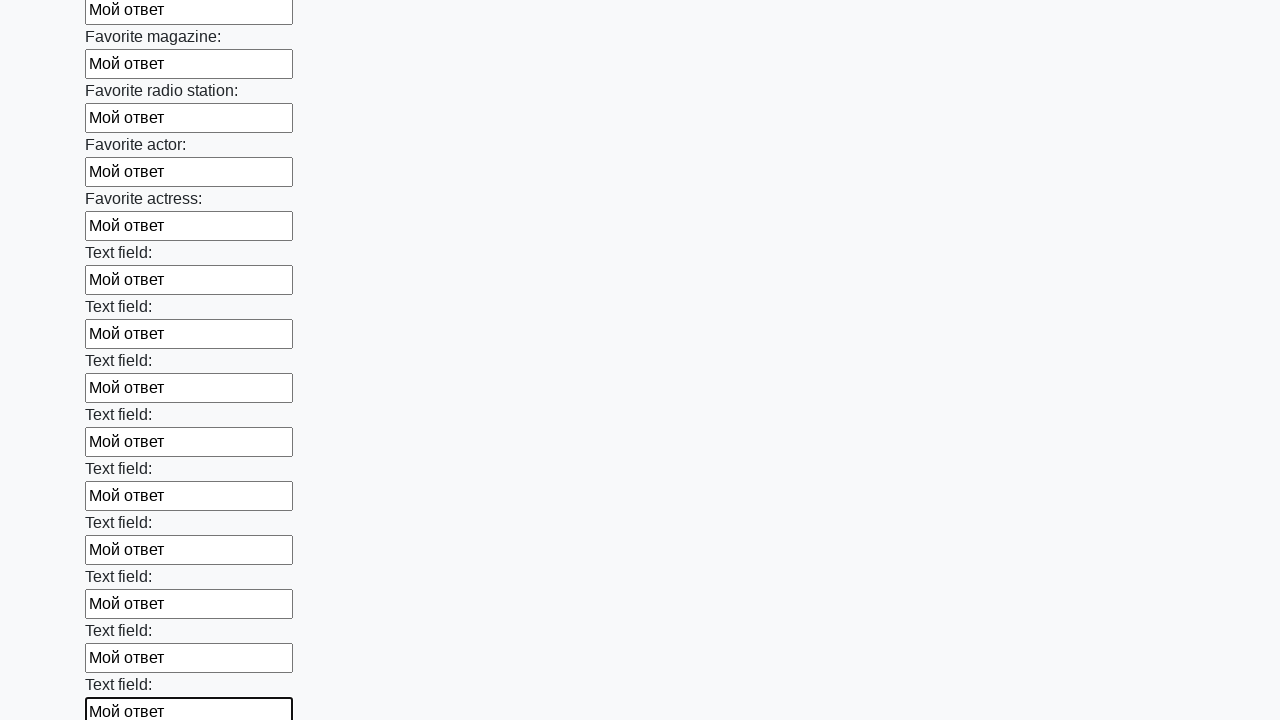

Filled input field with 'Мой ответ' on input >> nth=35
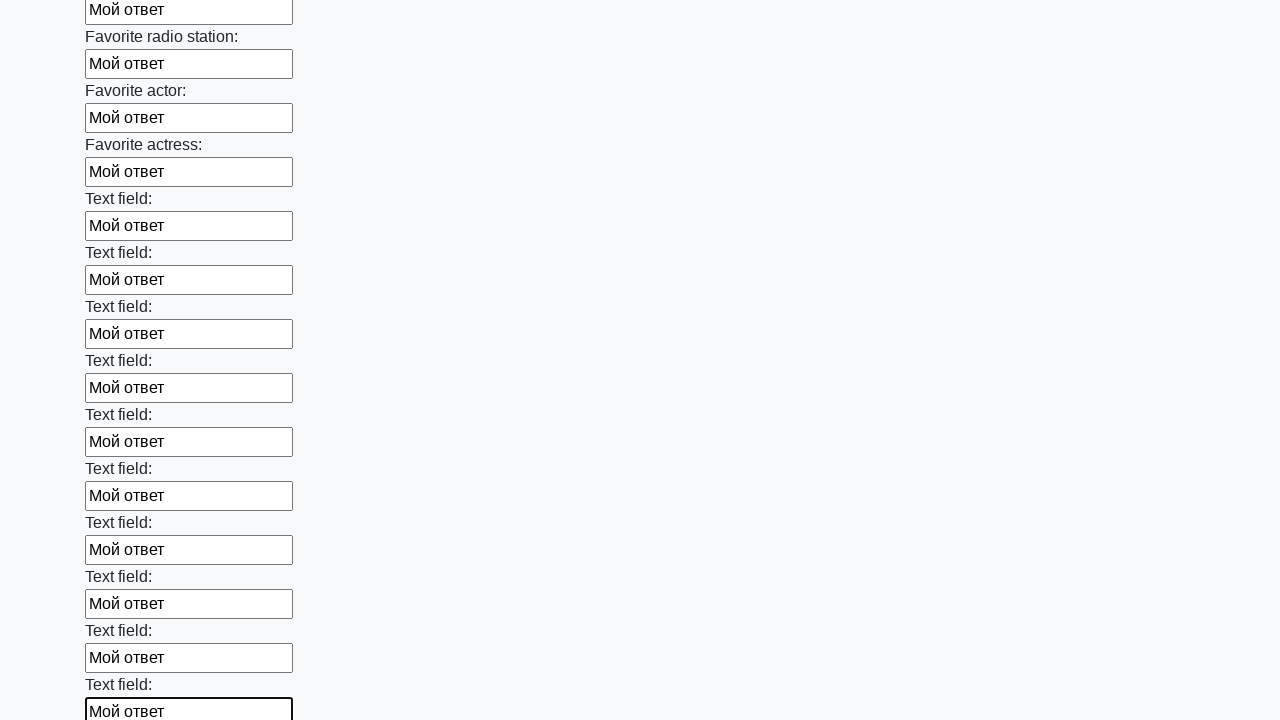

Filled input field with 'Мой ответ' on input >> nth=36
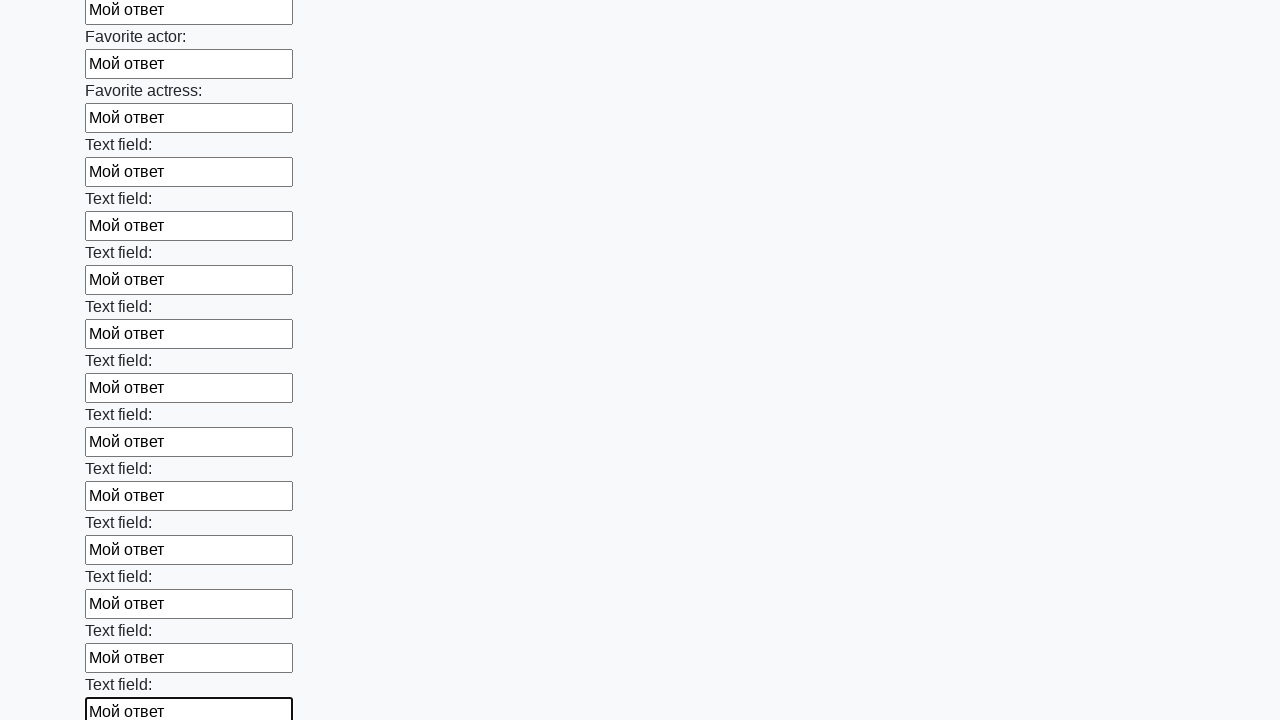

Filled input field with 'Мой ответ' on input >> nth=37
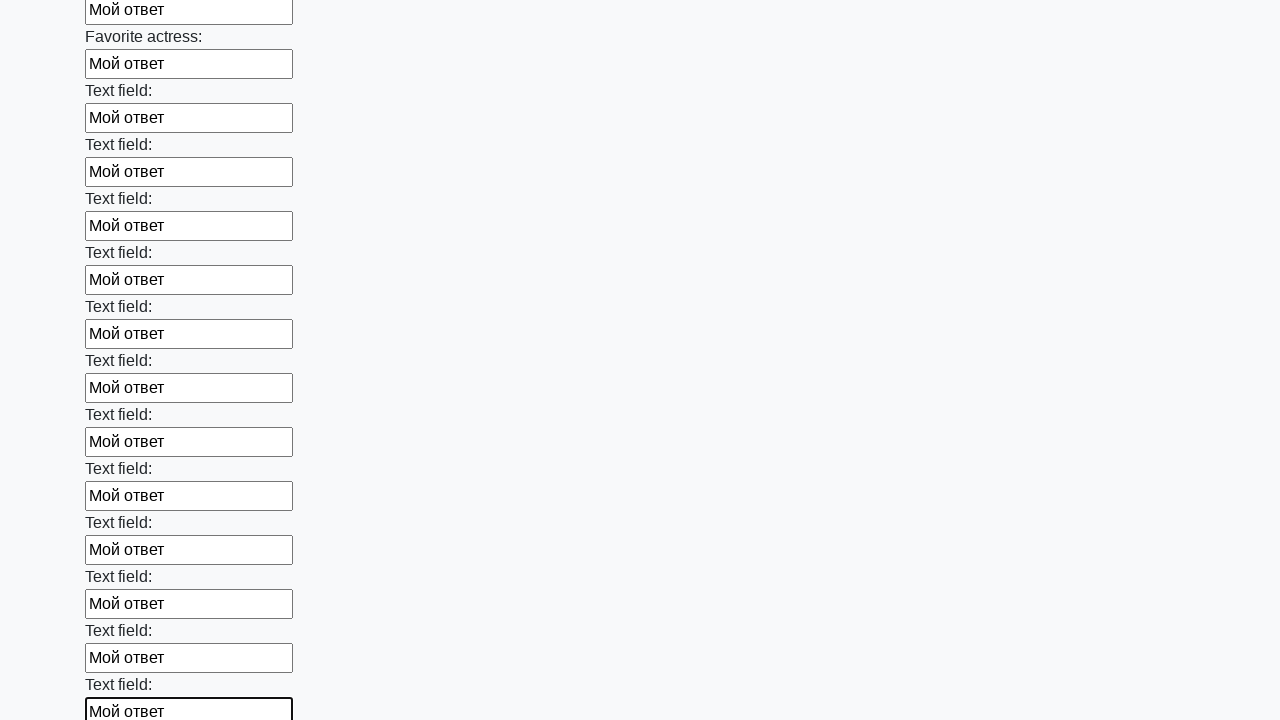

Filled input field with 'Мой ответ' on input >> nth=38
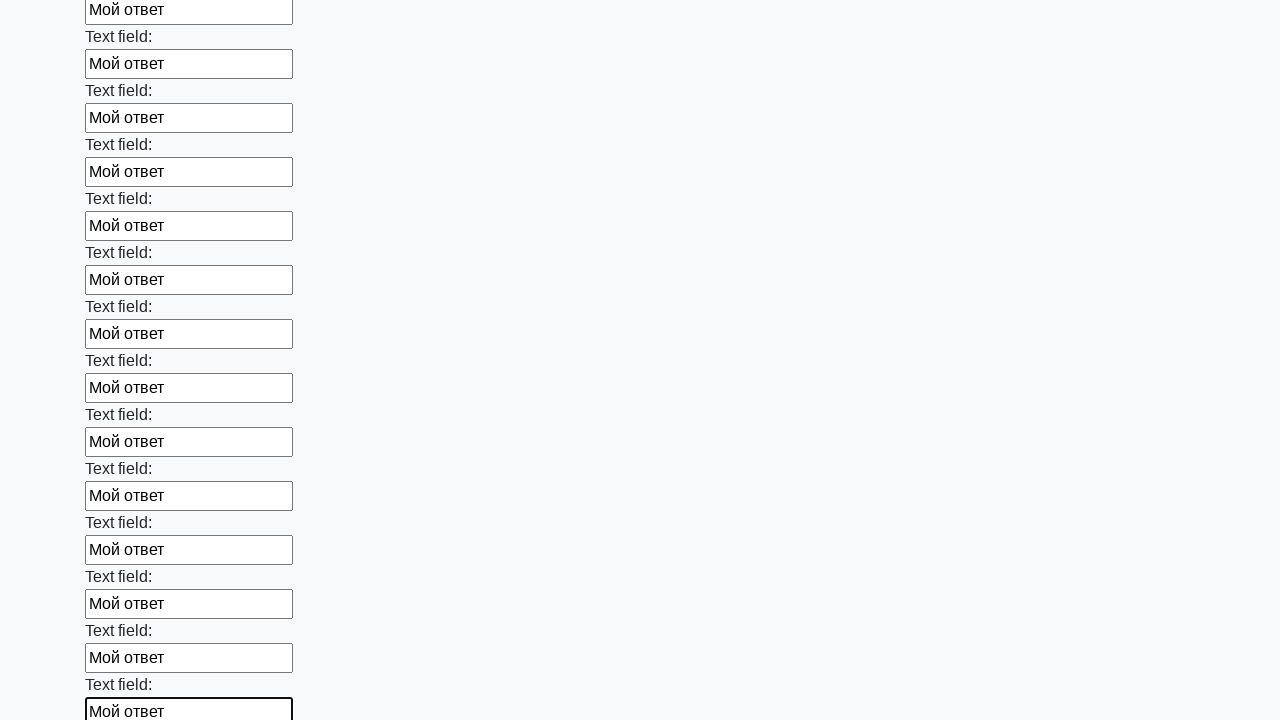

Filled input field with 'Мой ответ' on input >> nth=39
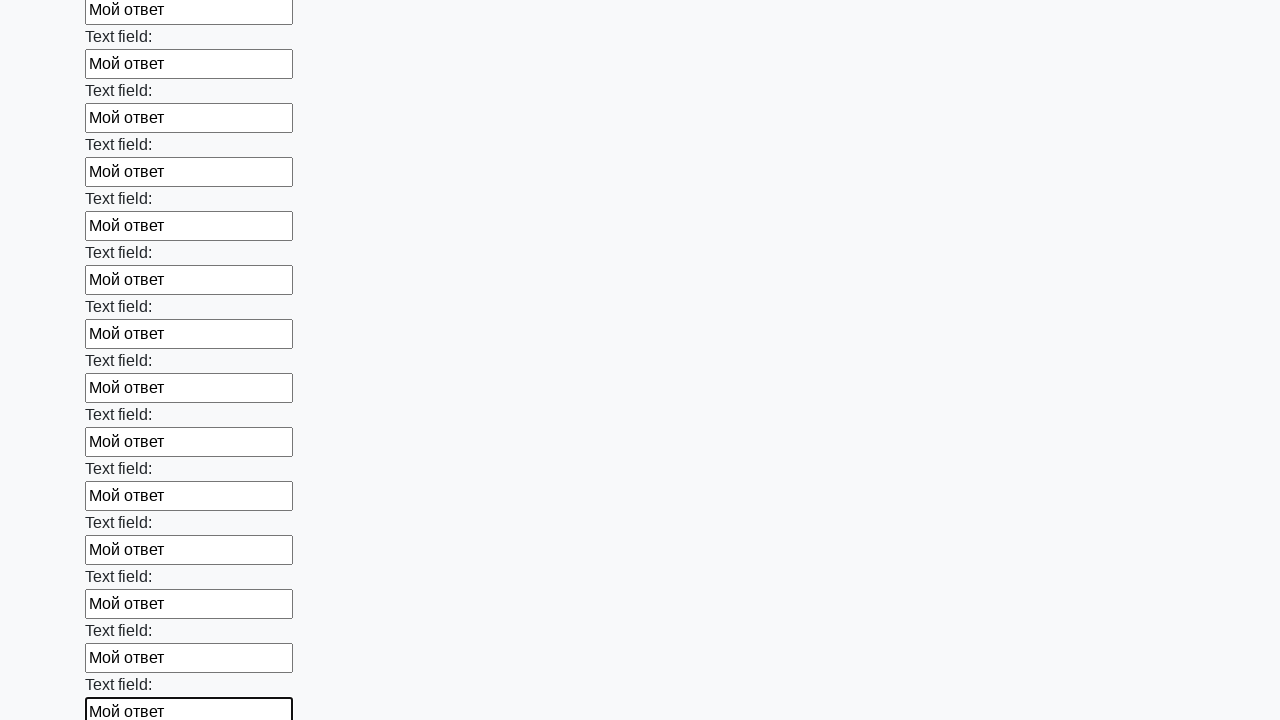

Filled input field with 'Мой ответ' on input >> nth=40
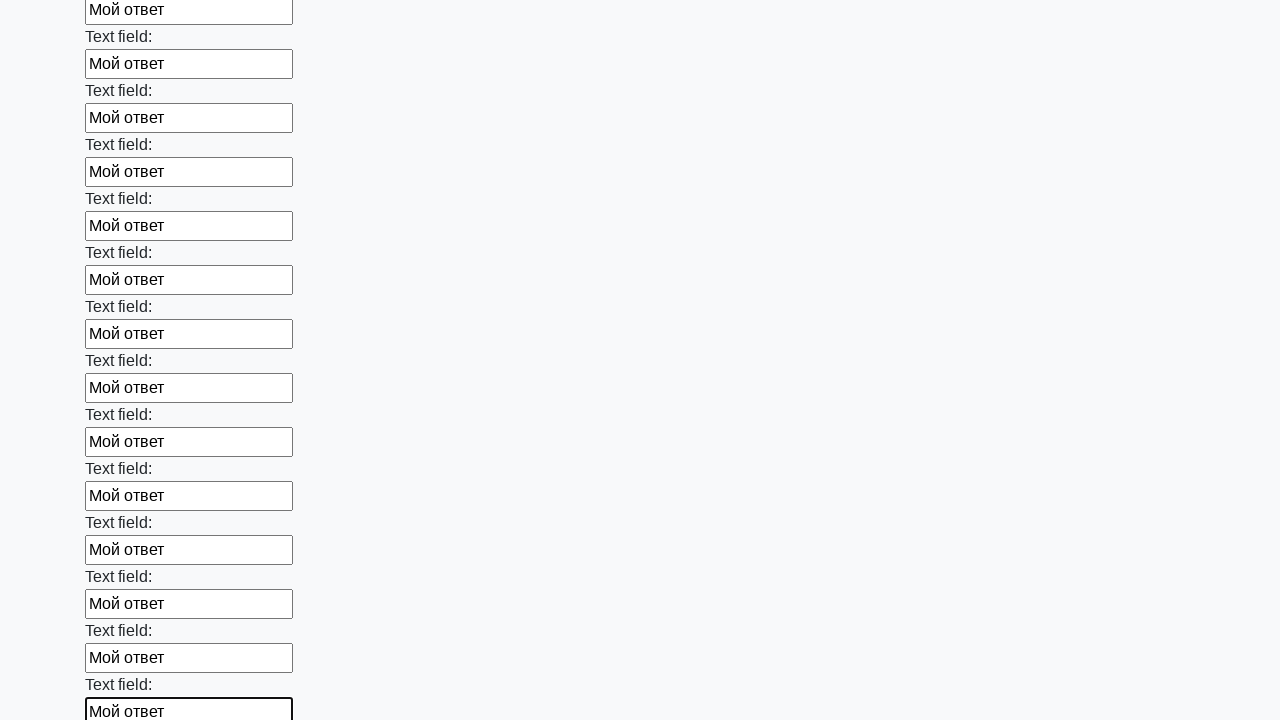

Filled input field with 'Мой ответ' on input >> nth=41
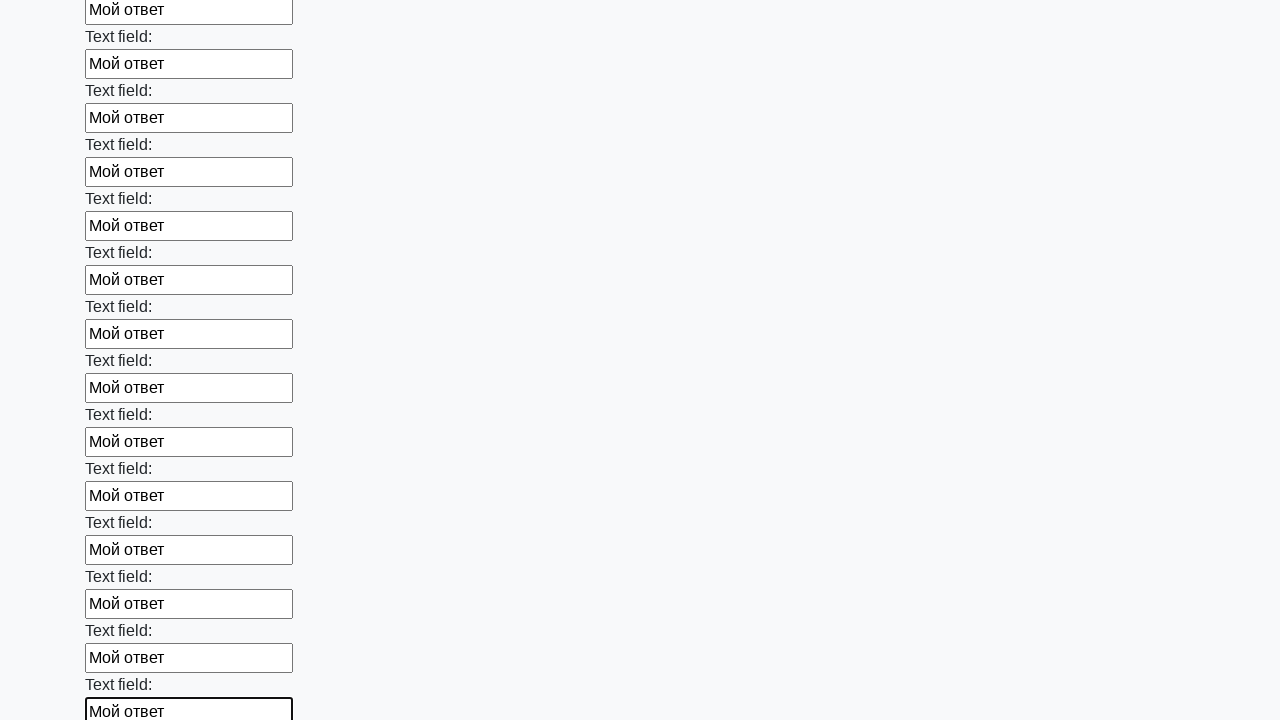

Filled input field with 'Мой ответ' on input >> nth=42
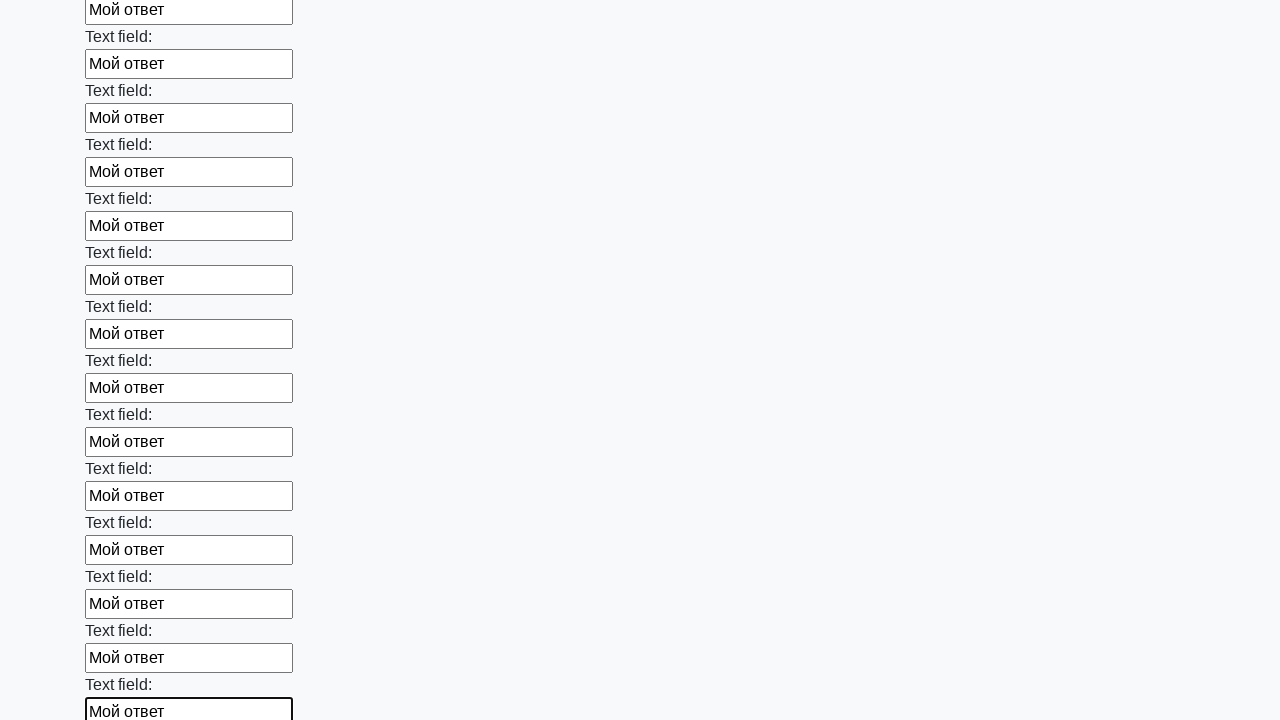

Filled input field with 'Мой ответ' on input >> nth=43
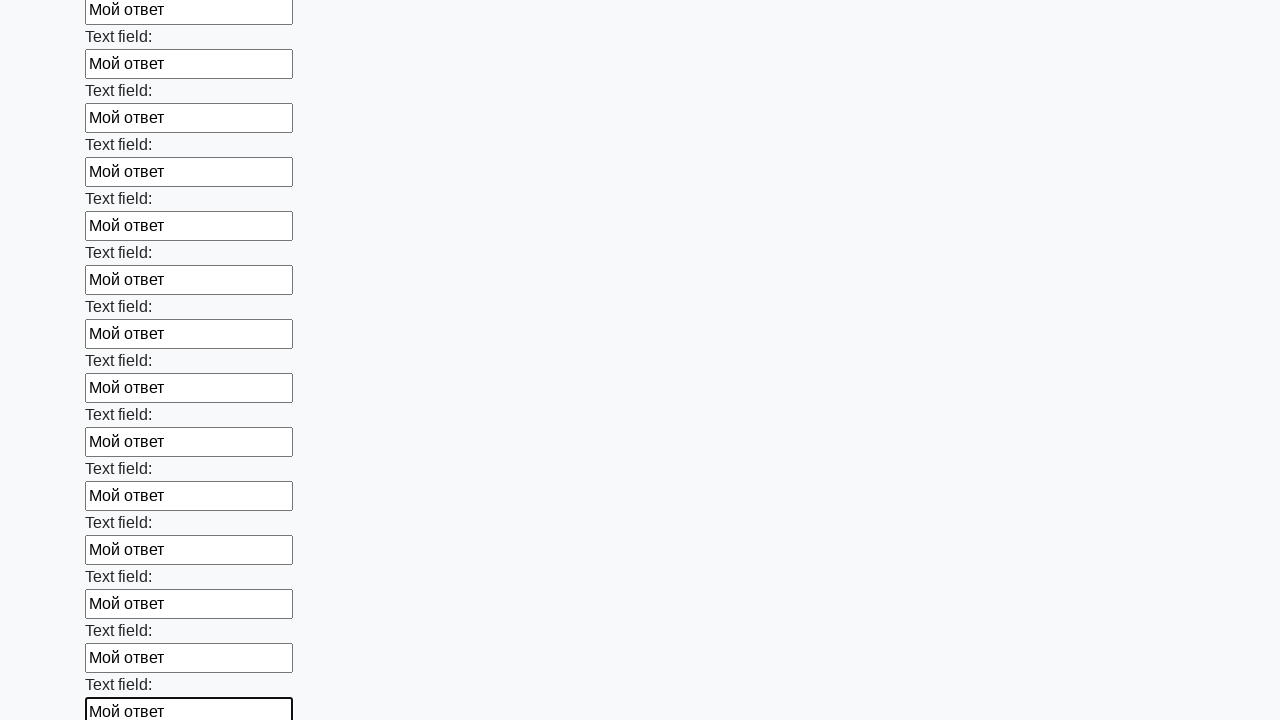

Filled input field with 'Мой ответ' on input >> nth=44
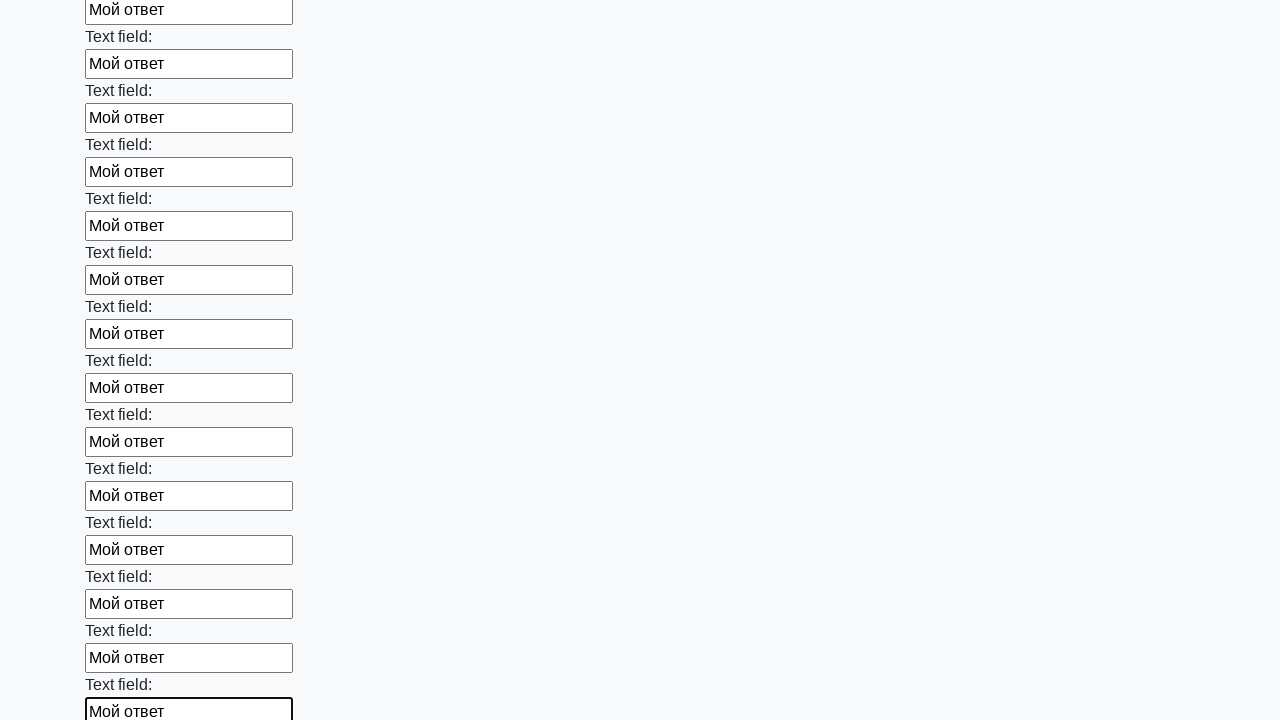

Filled input field with 'Мой ответ' on input >> nth=45
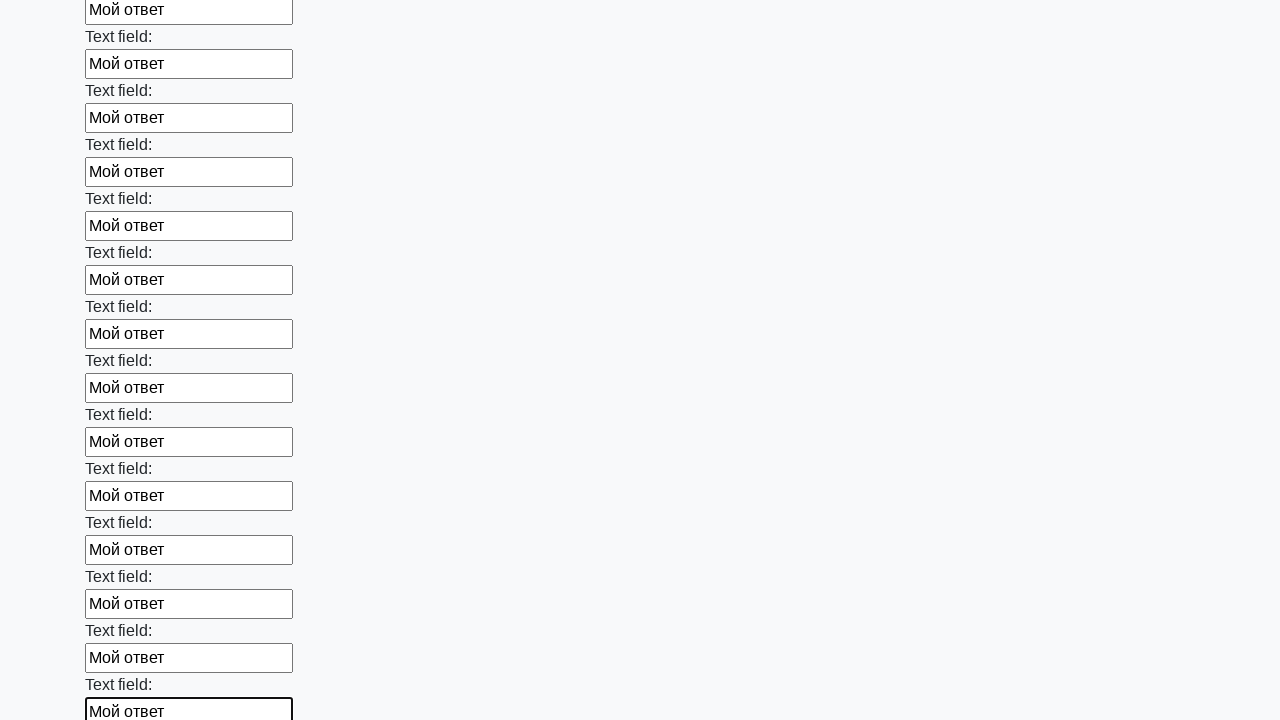

Filled input field with 'Мой ответ' on input >> nth=46
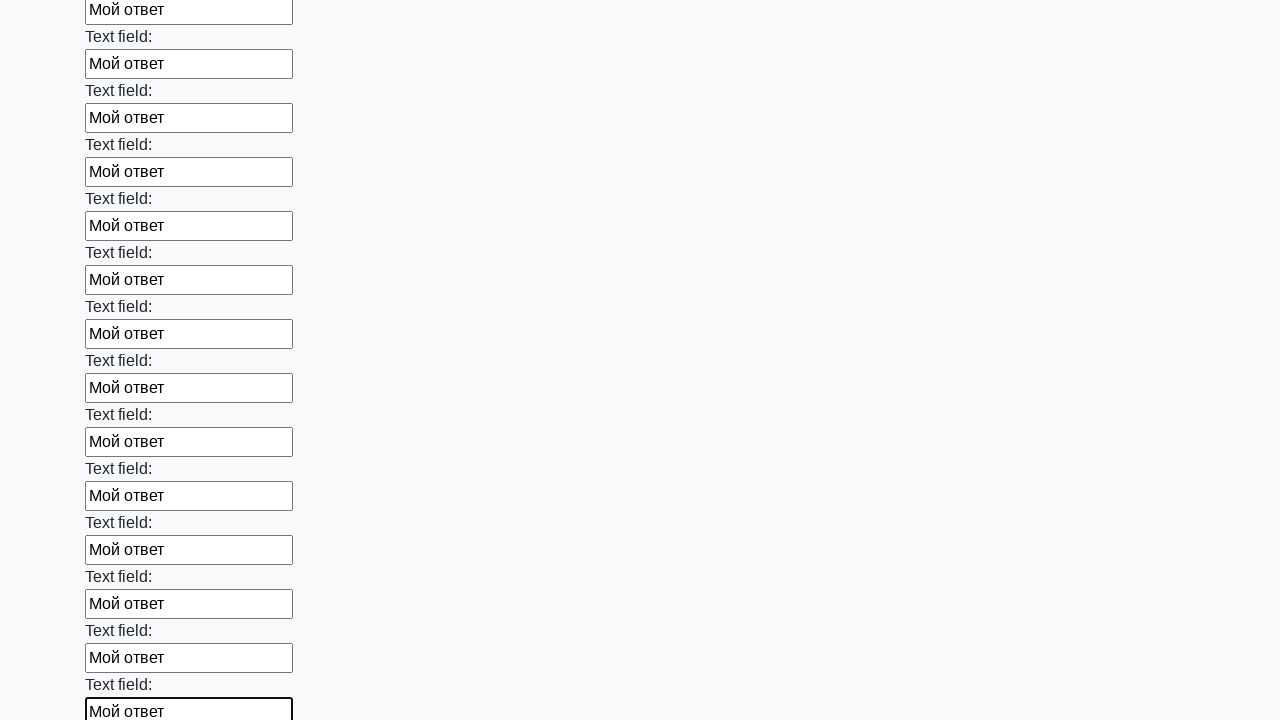

Filled input field with 'Мой ответ' on input >> nth=47
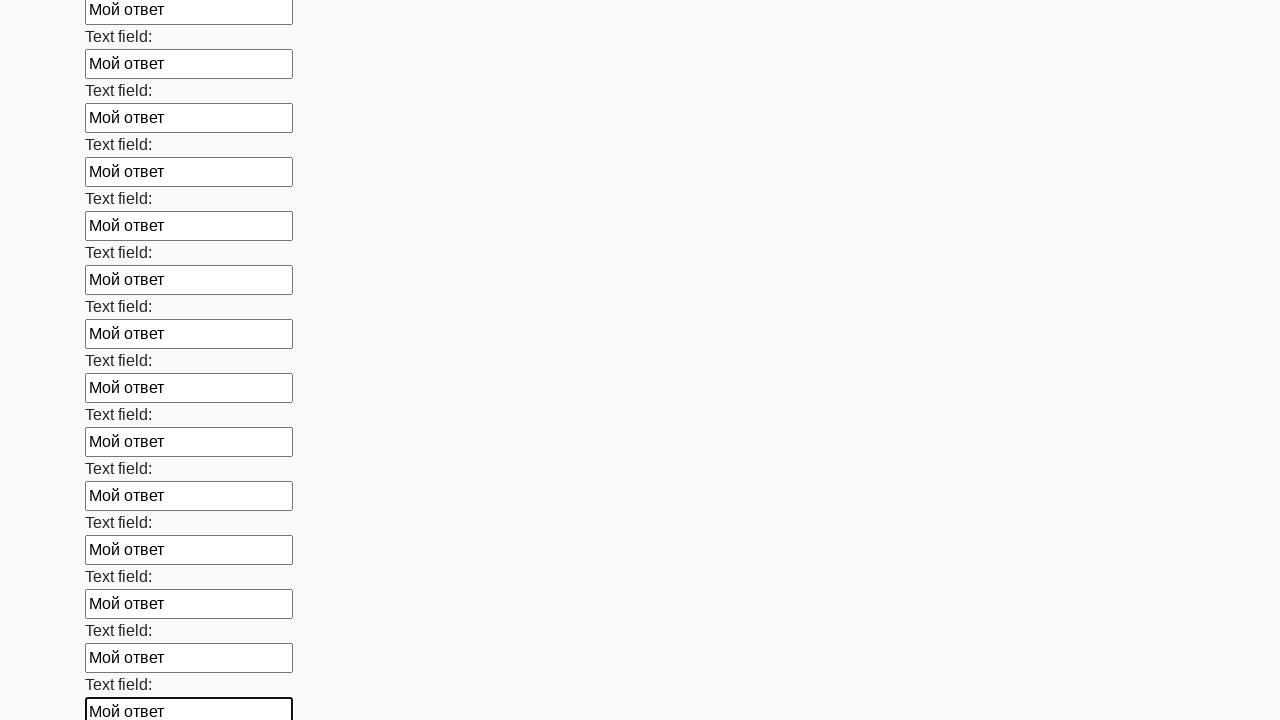

Filled input field with 'Мой ответ' on input >> nth=48
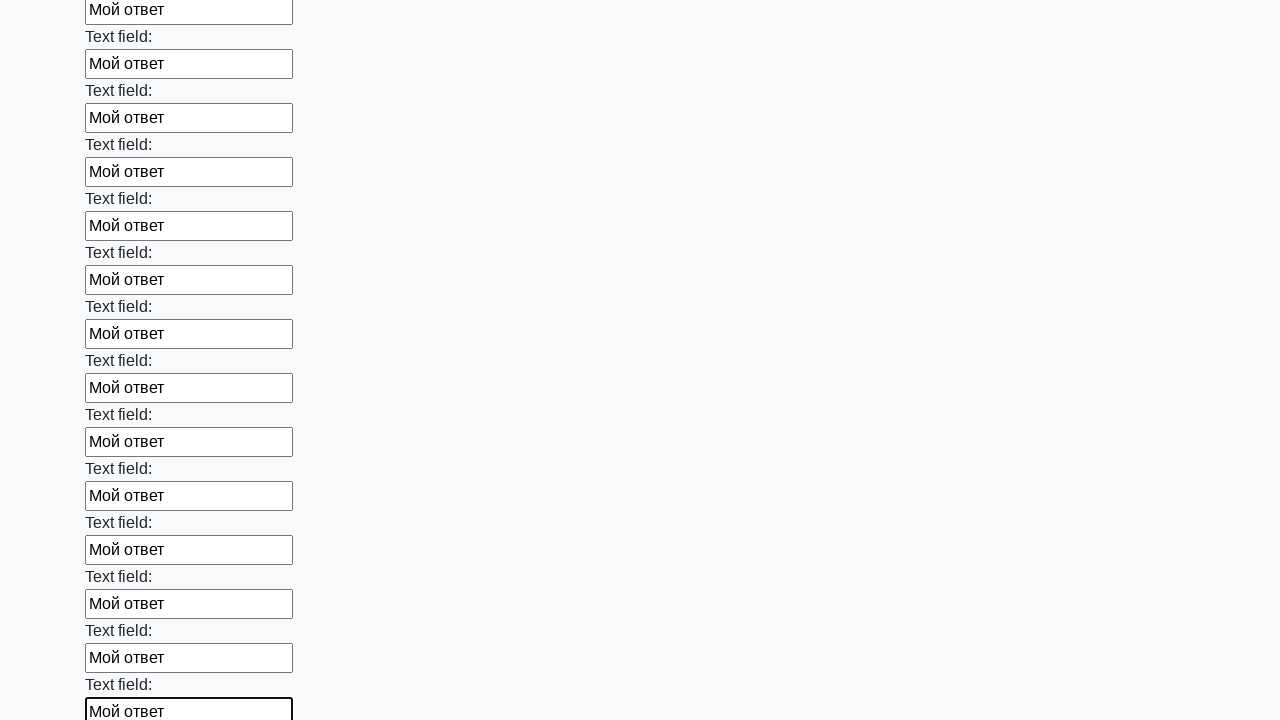

Filled input field with 'Мой ответ' on input >> nth=49
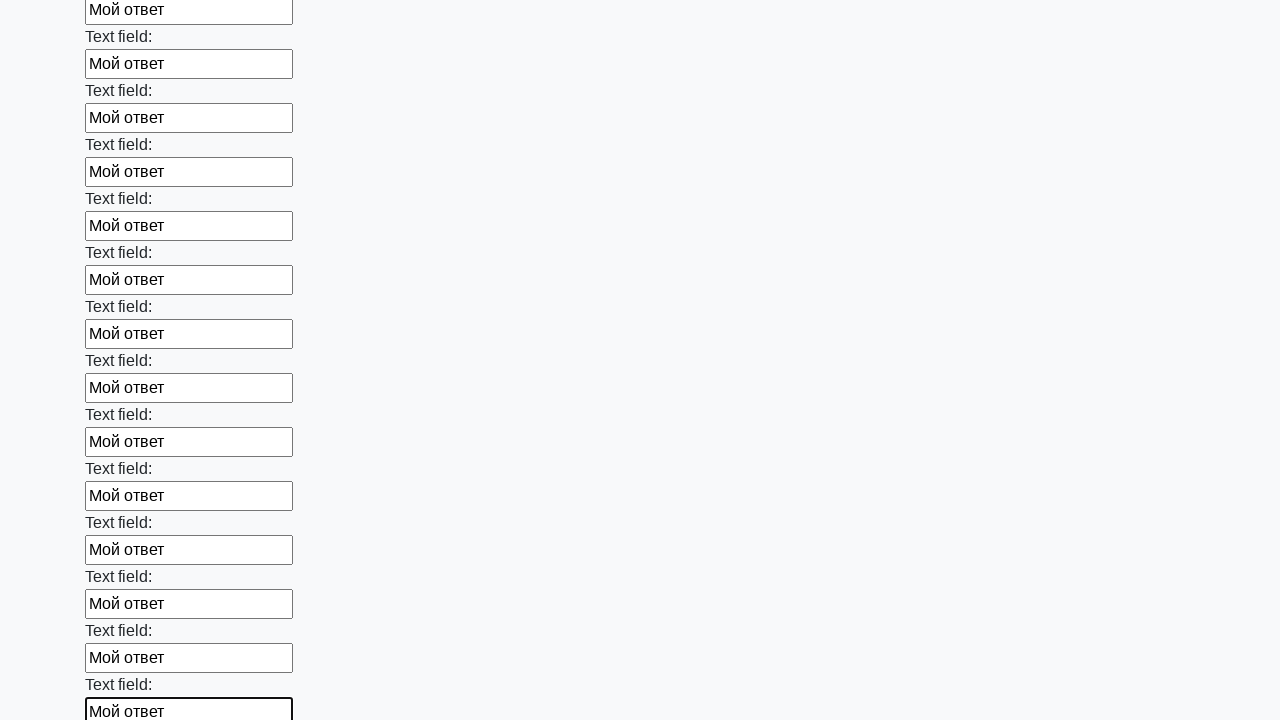

Filled input field with 'Мой ответ' on input >> nth=50
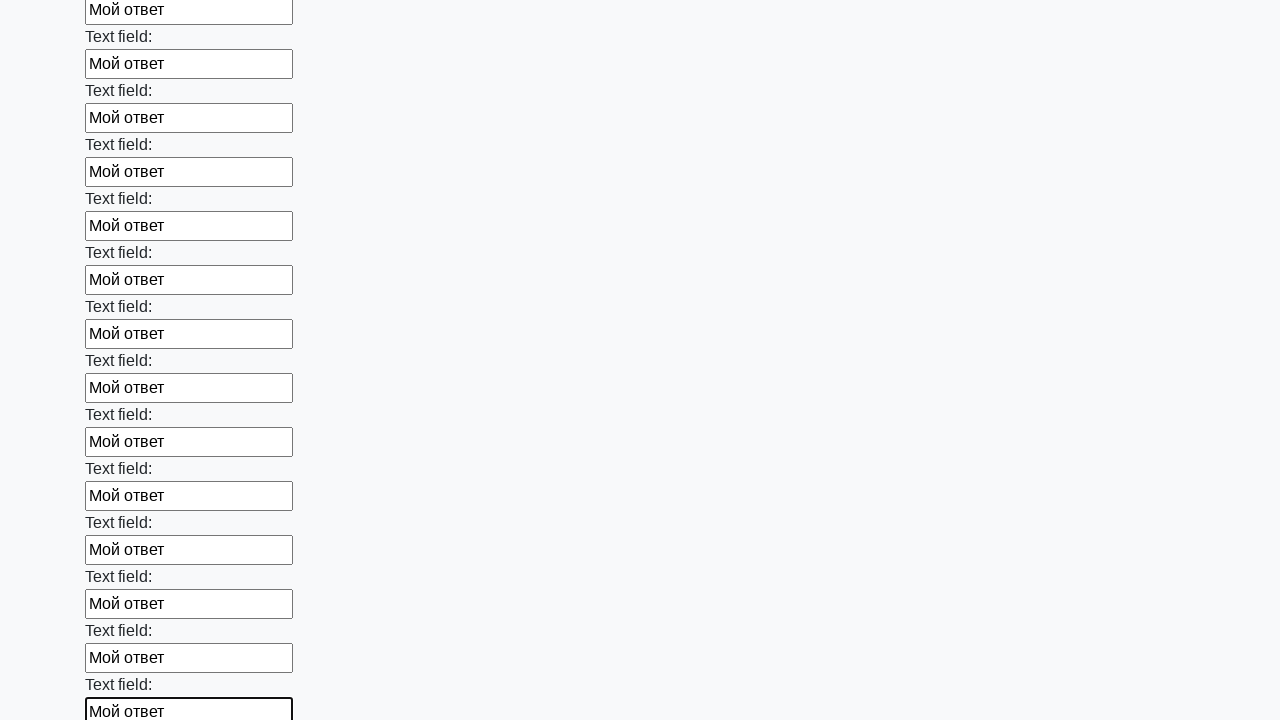

Filled input field with 'Мой ответ' on input >> nth=51
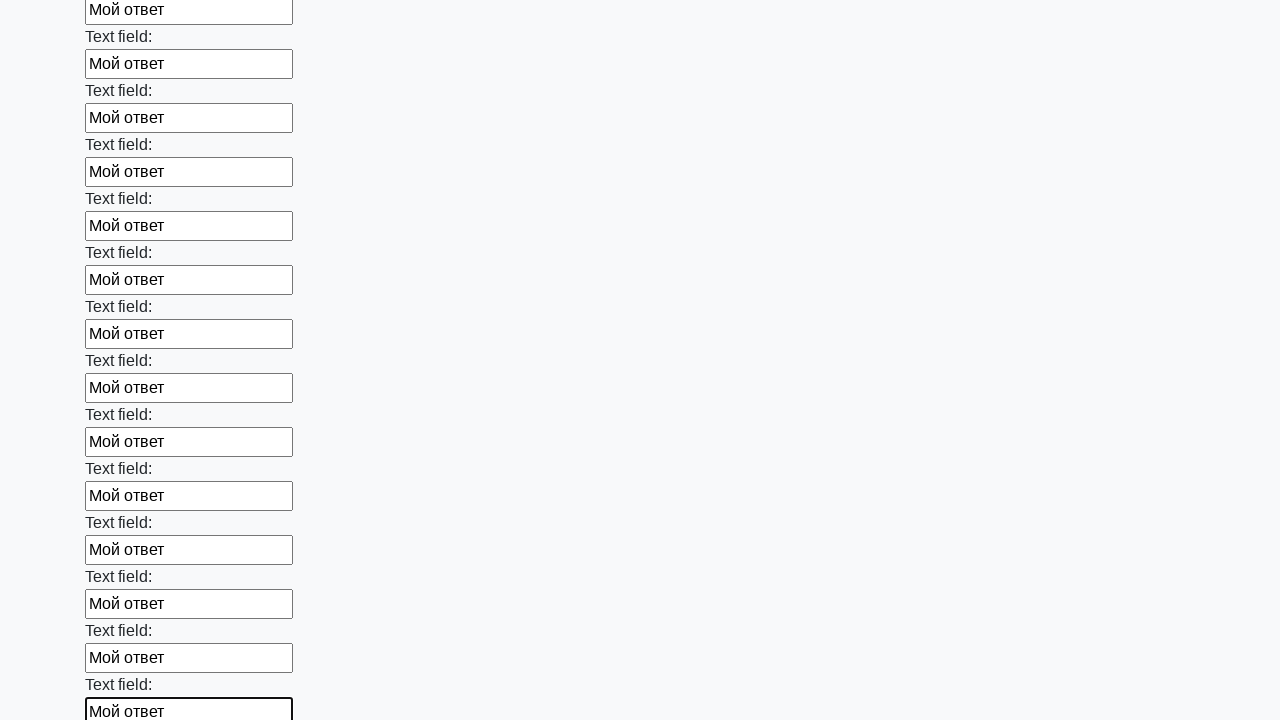

Filled input field with 'Мой ответ' on input >> nth=52
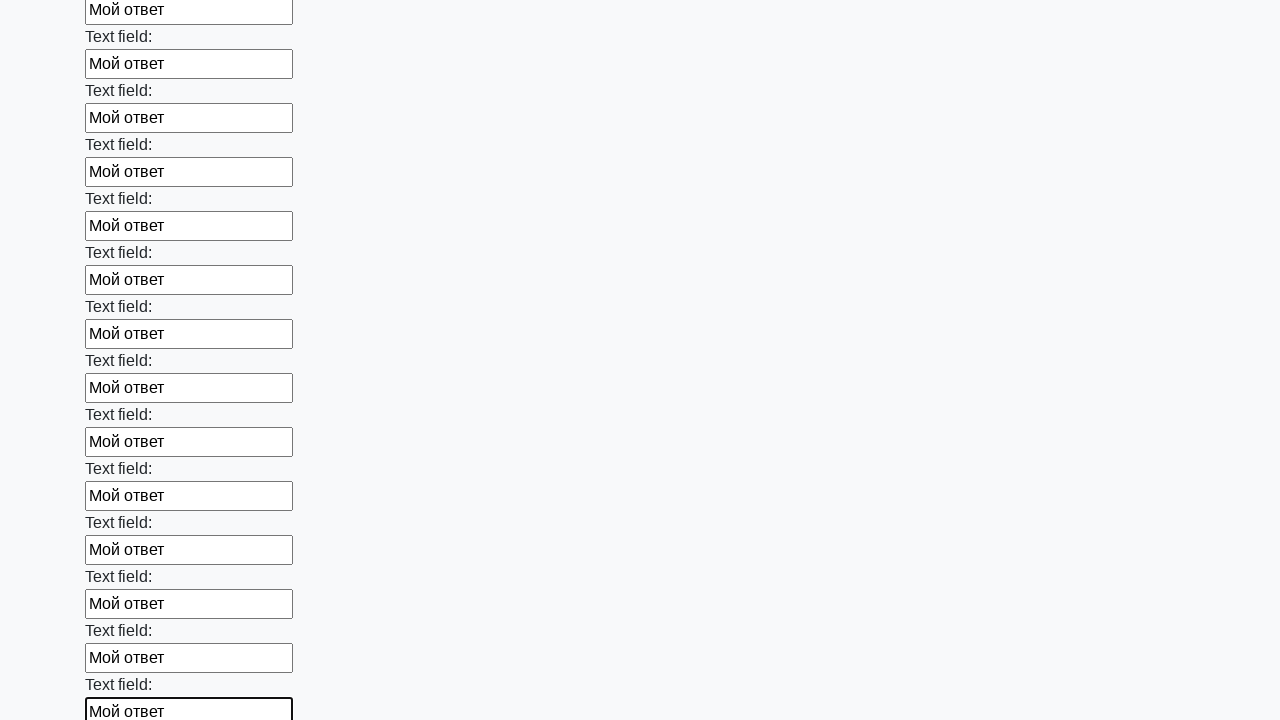

Filled input field with 'Мой ответ' on input >> nth=53
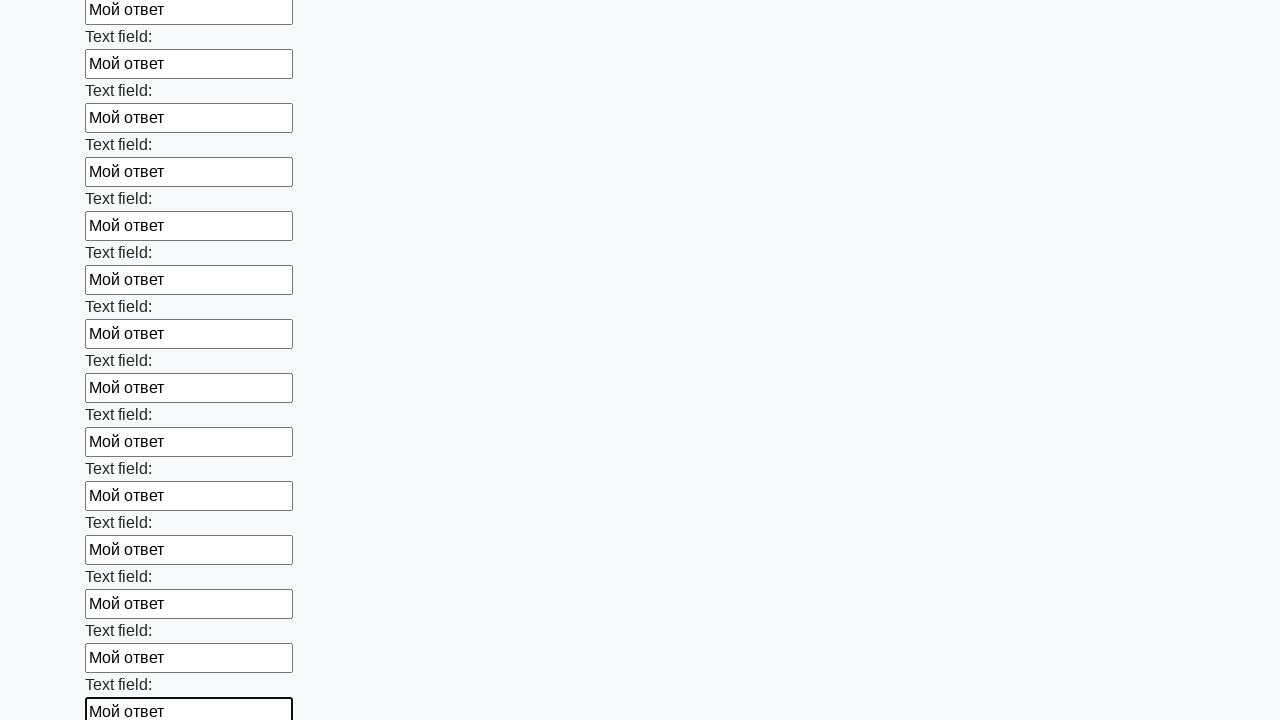

Filled input field with 'Мой ответ' on input >> nth=54
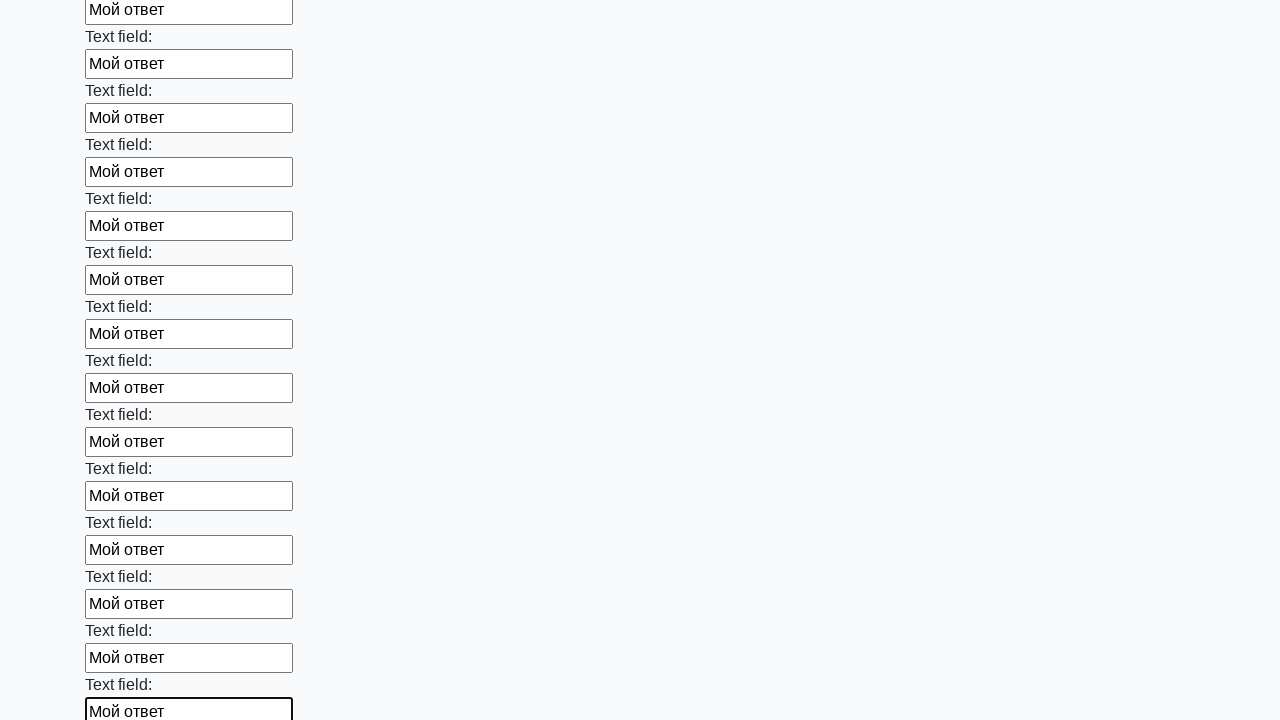

Filled input field with 'Мой ответ' on input >> nth=55
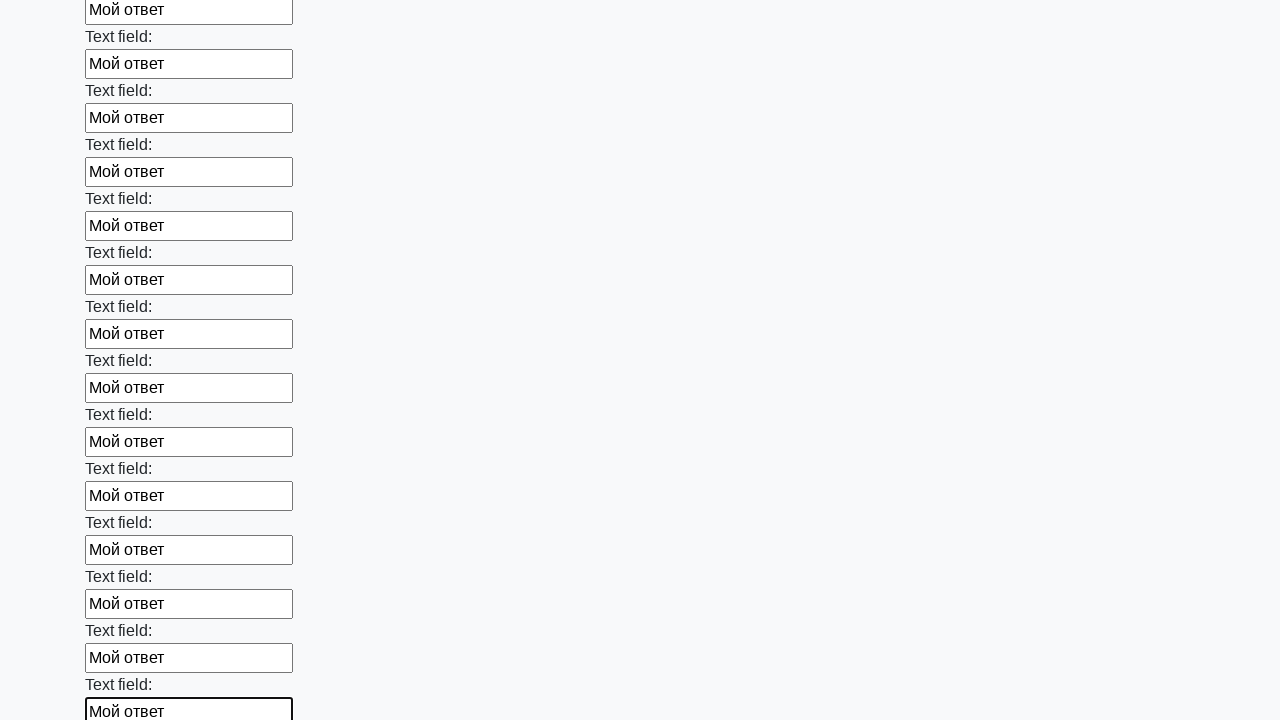

Filled input field with 'Мой ответ' on input >> nth=56
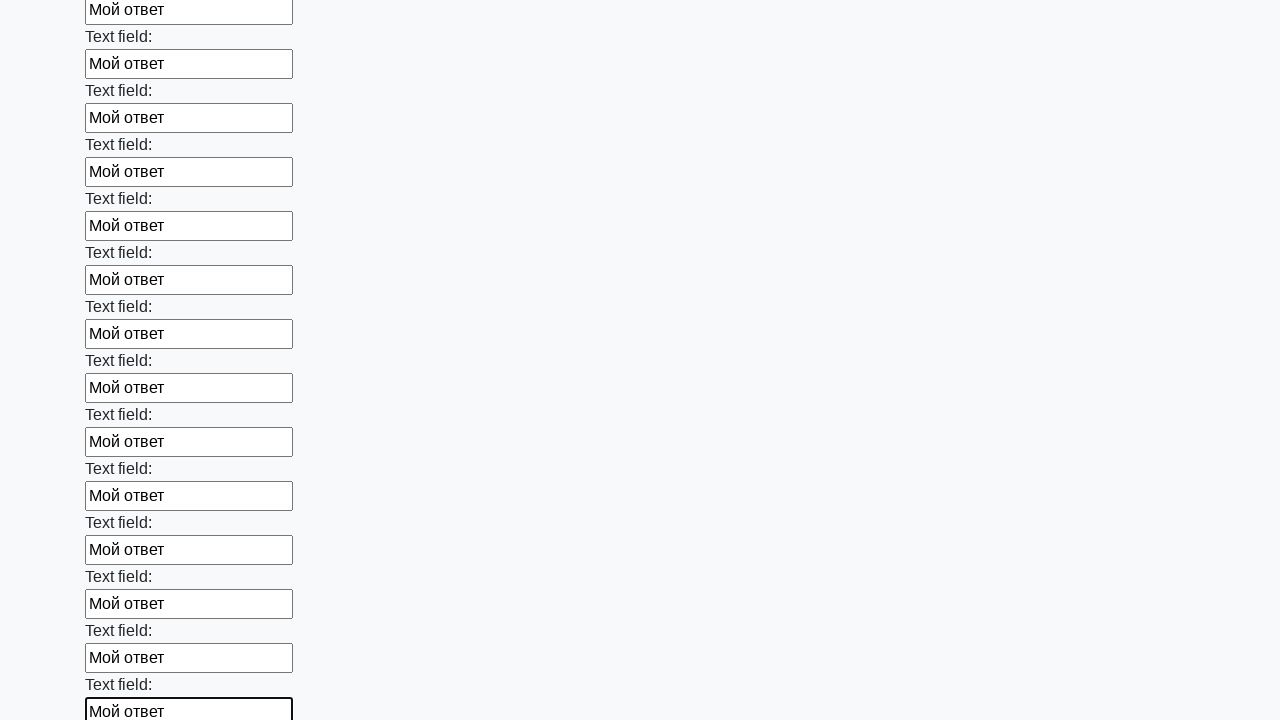

Filled input field with 'Мой ответ' on input >> nth=57
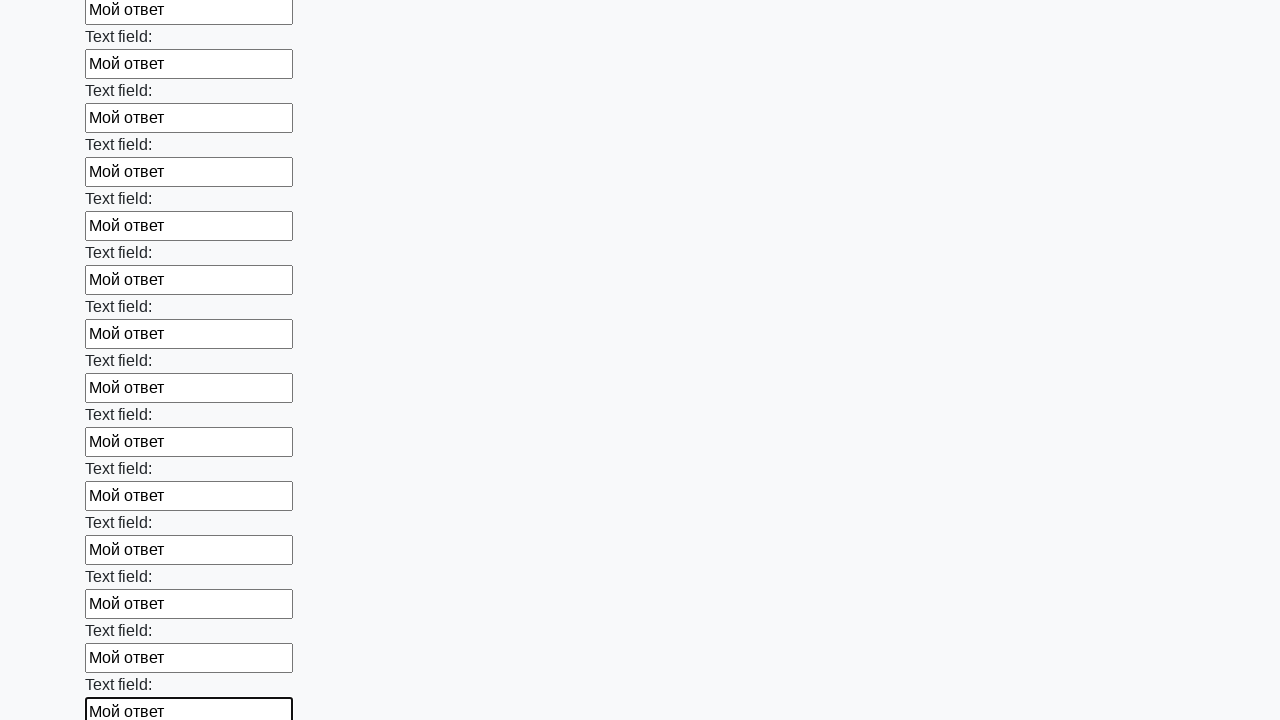

Filled input field with 'Мой ответ' on input >> nth=58
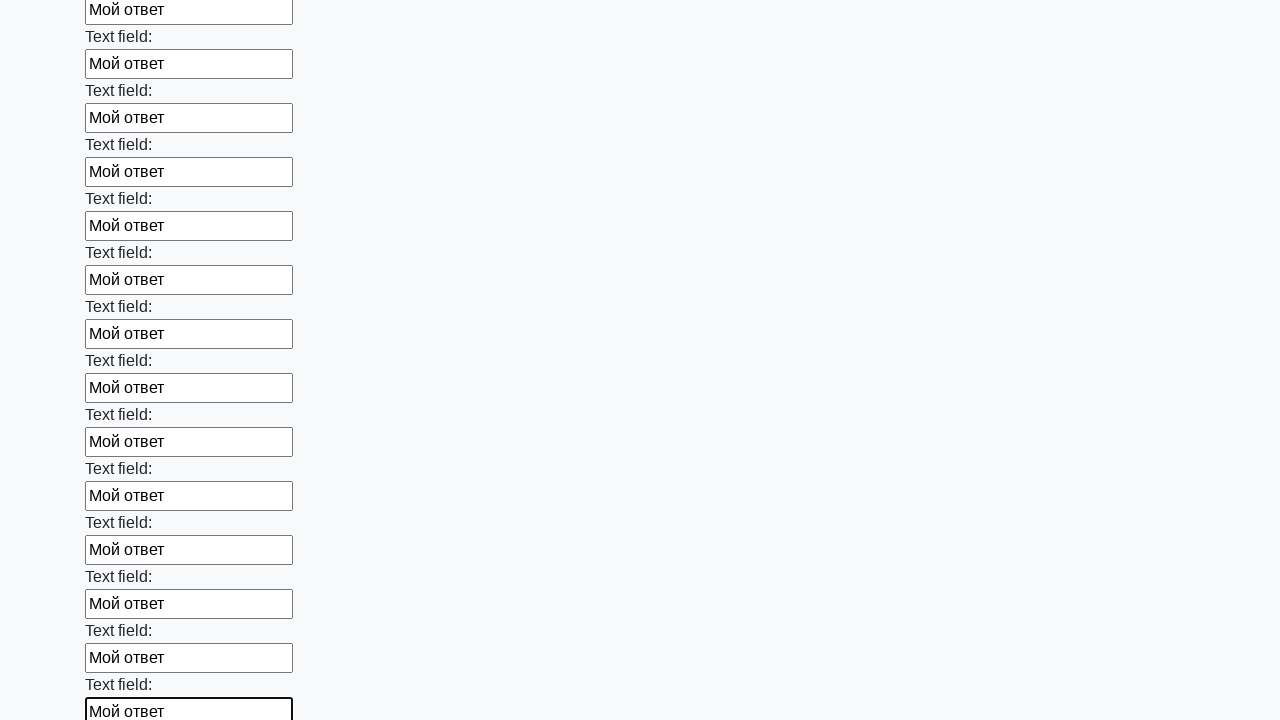

Filled input field with 'Мой ответ' on input >> nth=59
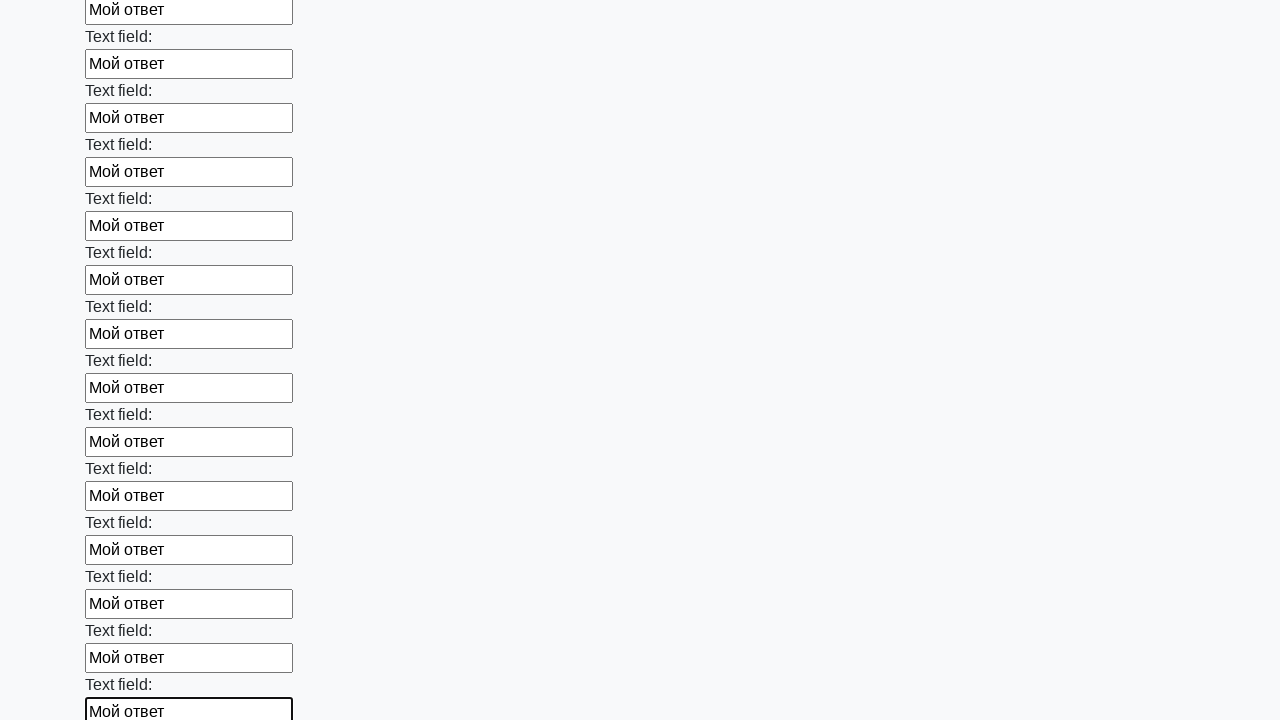

Filled input field with 'Мой ответ' on input >> nth=60
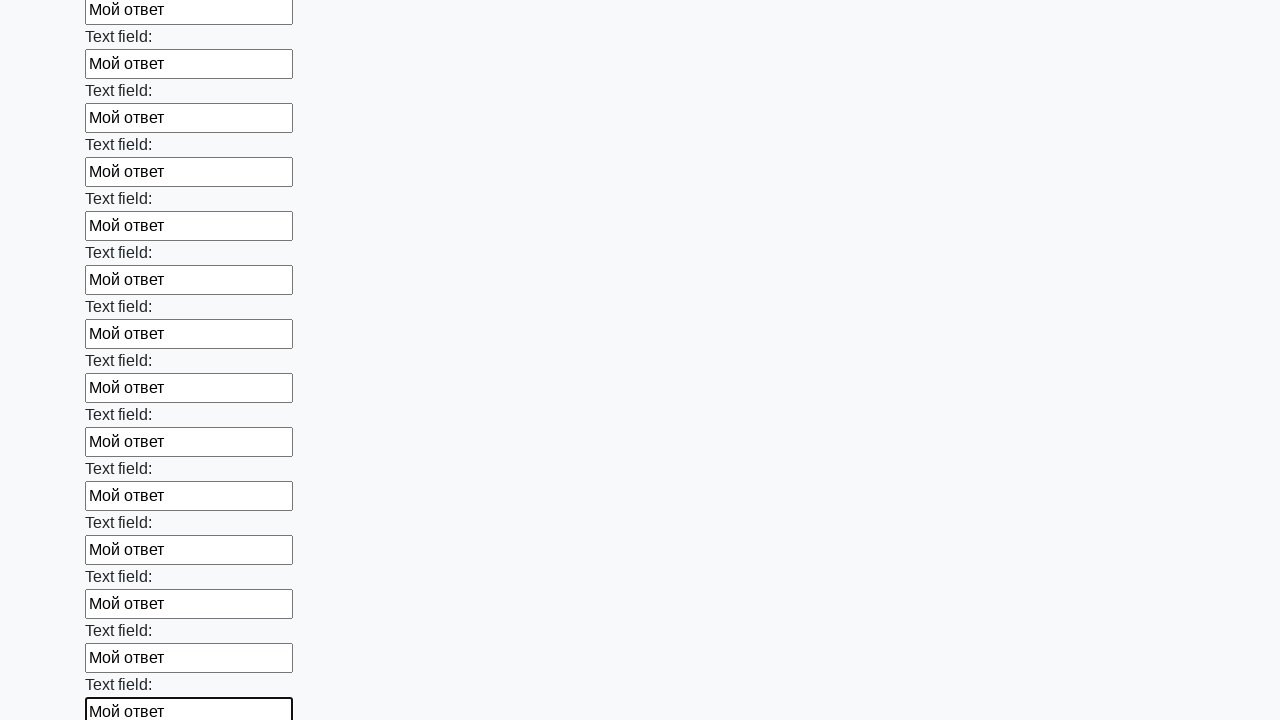

Filled input field with 'Мой ответ' on input >> nth=61
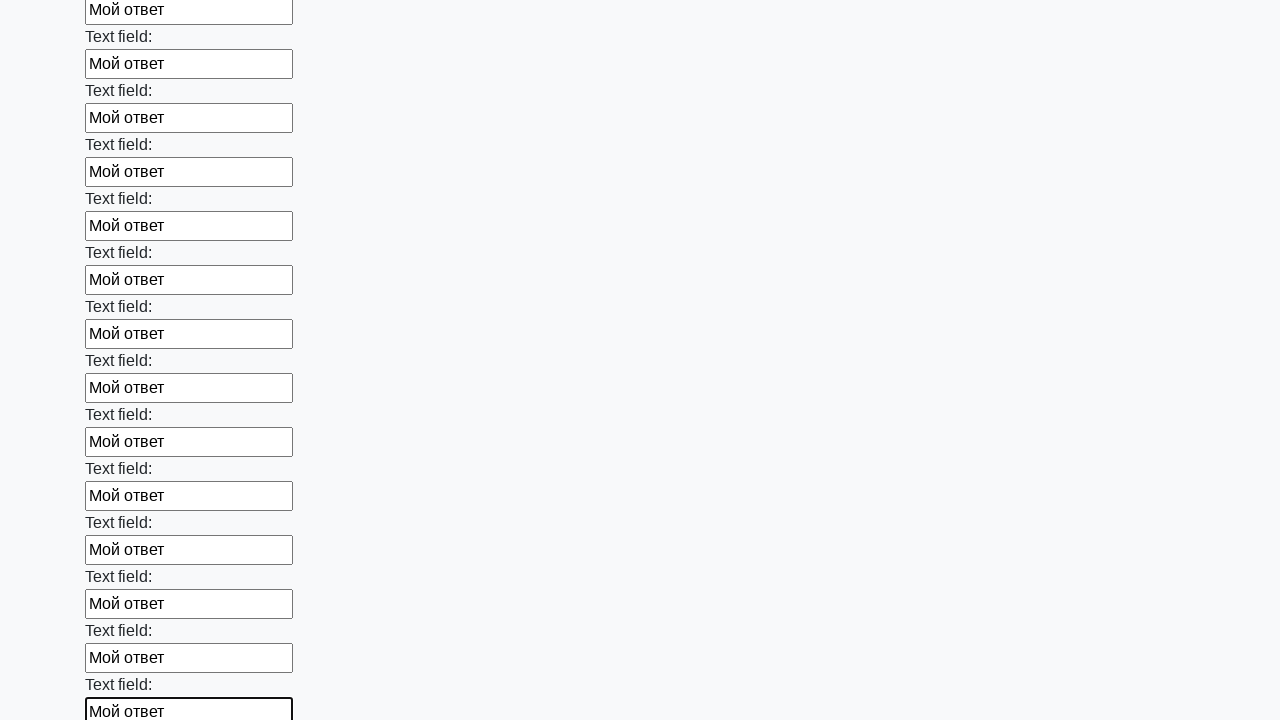

Filled input field with 'Мой ответ' on input >> nth=62
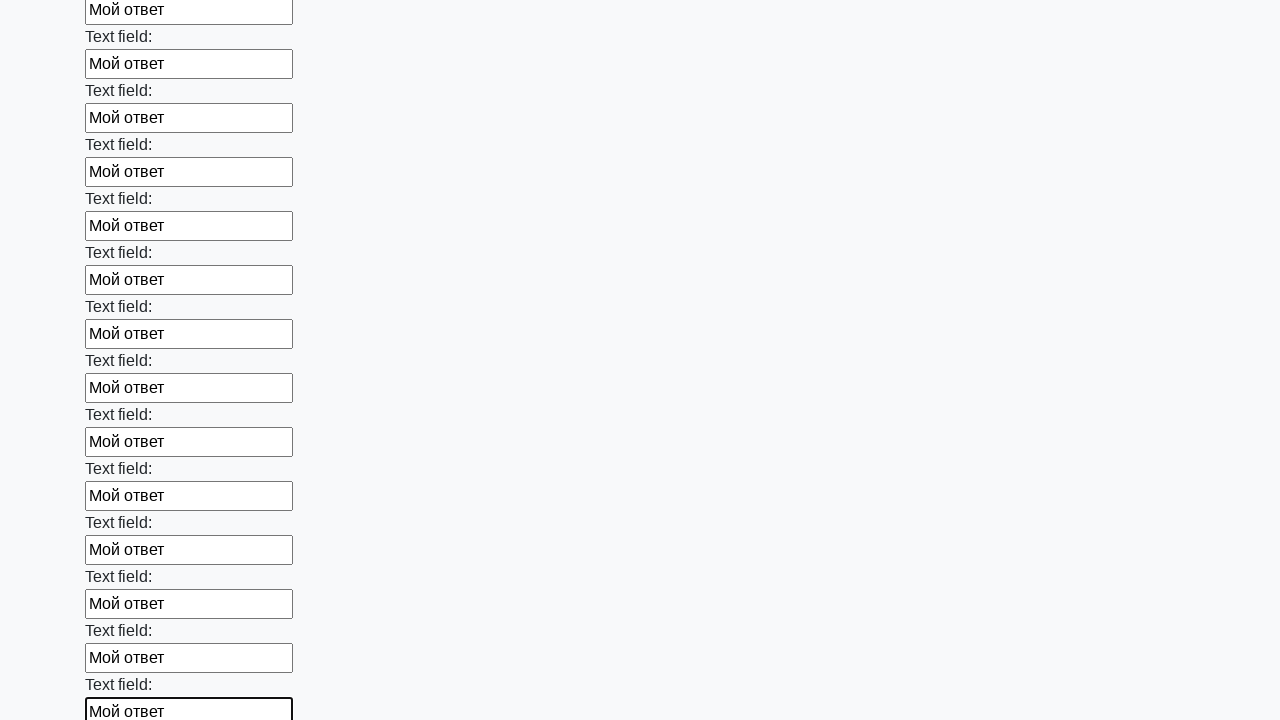

Filled input field with 'Мой ответ' on input >> nth=63
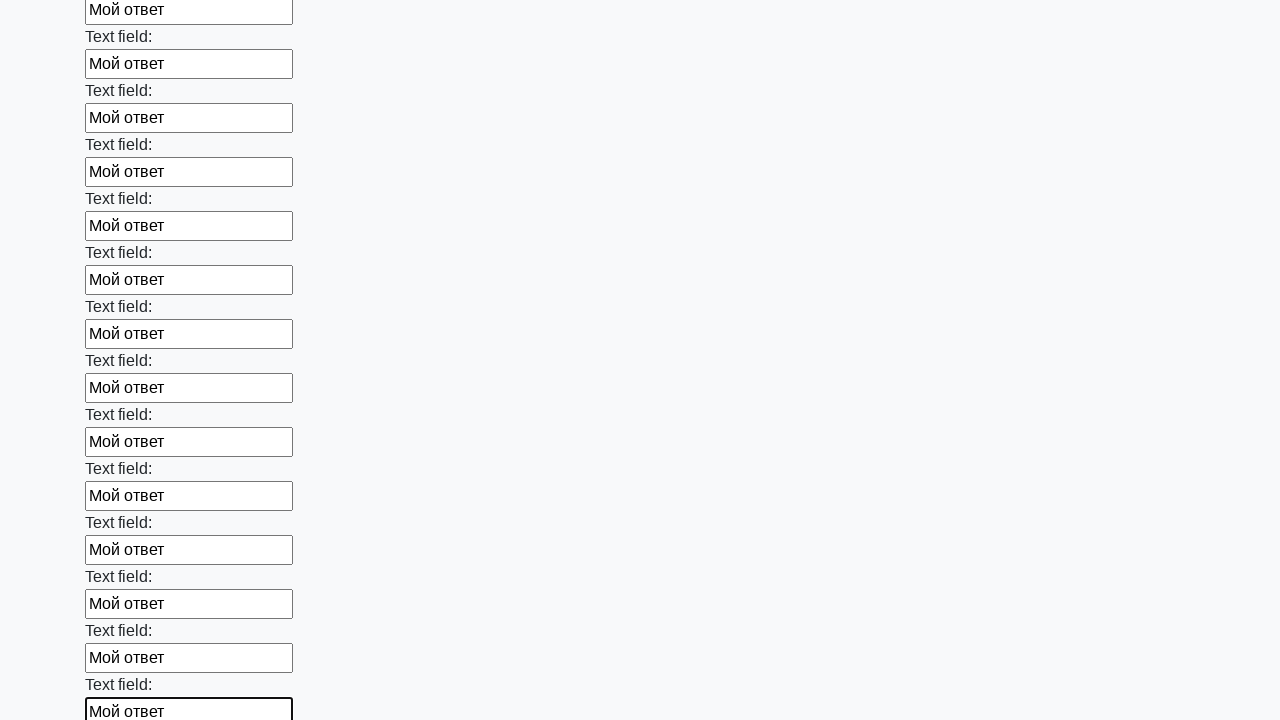

Filled input field with 'Мой ответ' on input >> nth=64
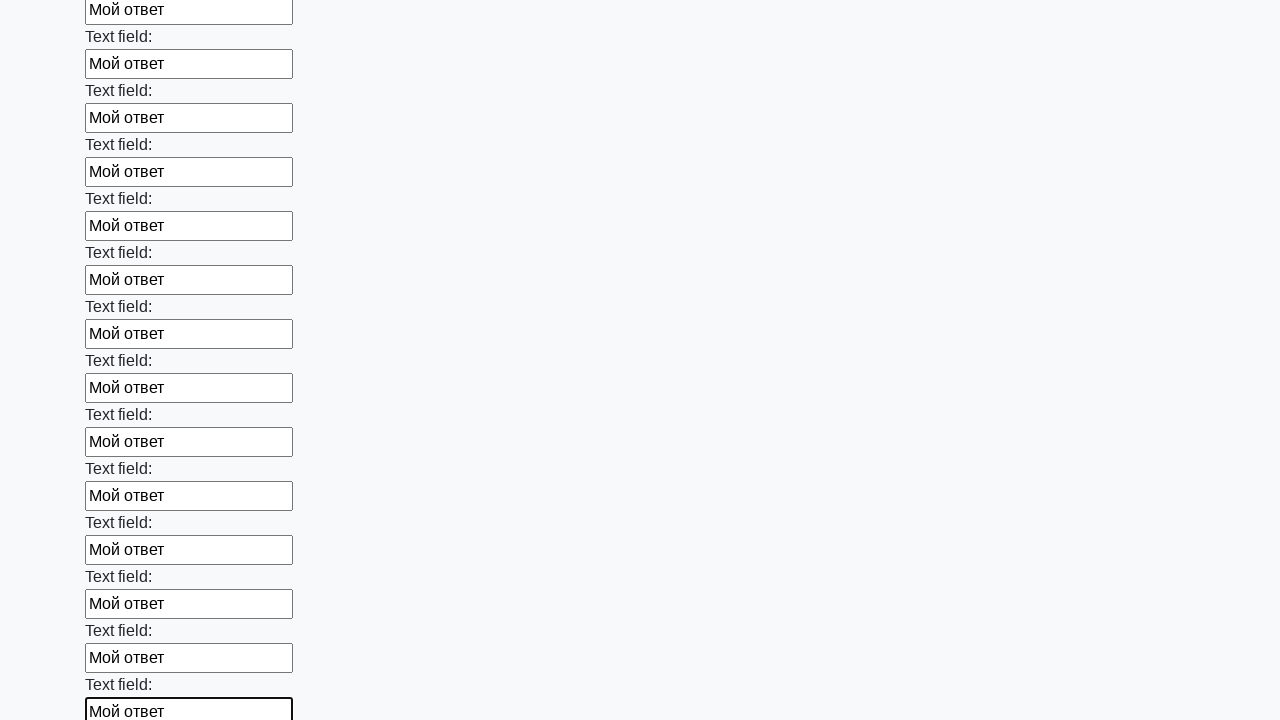

Filled input field with 'Мой ответ' on input >> nth=65
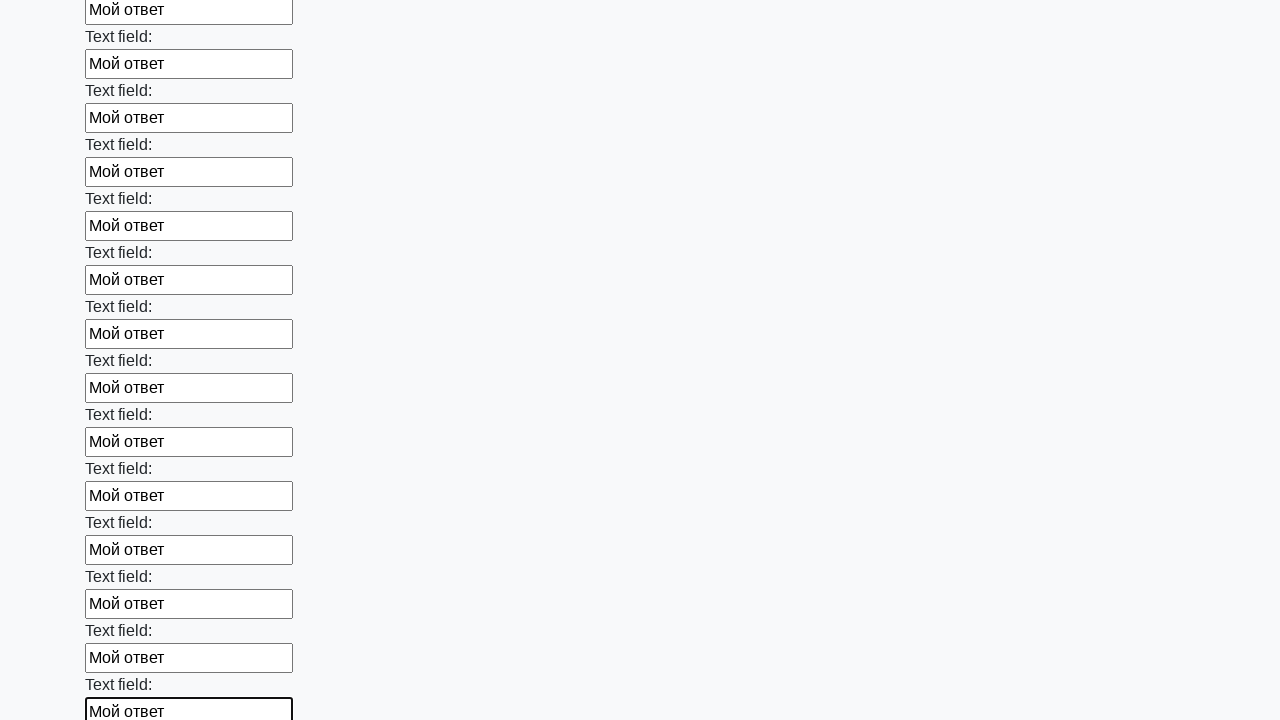

Filled input field with 'Мой ответ' on input >> nth=66
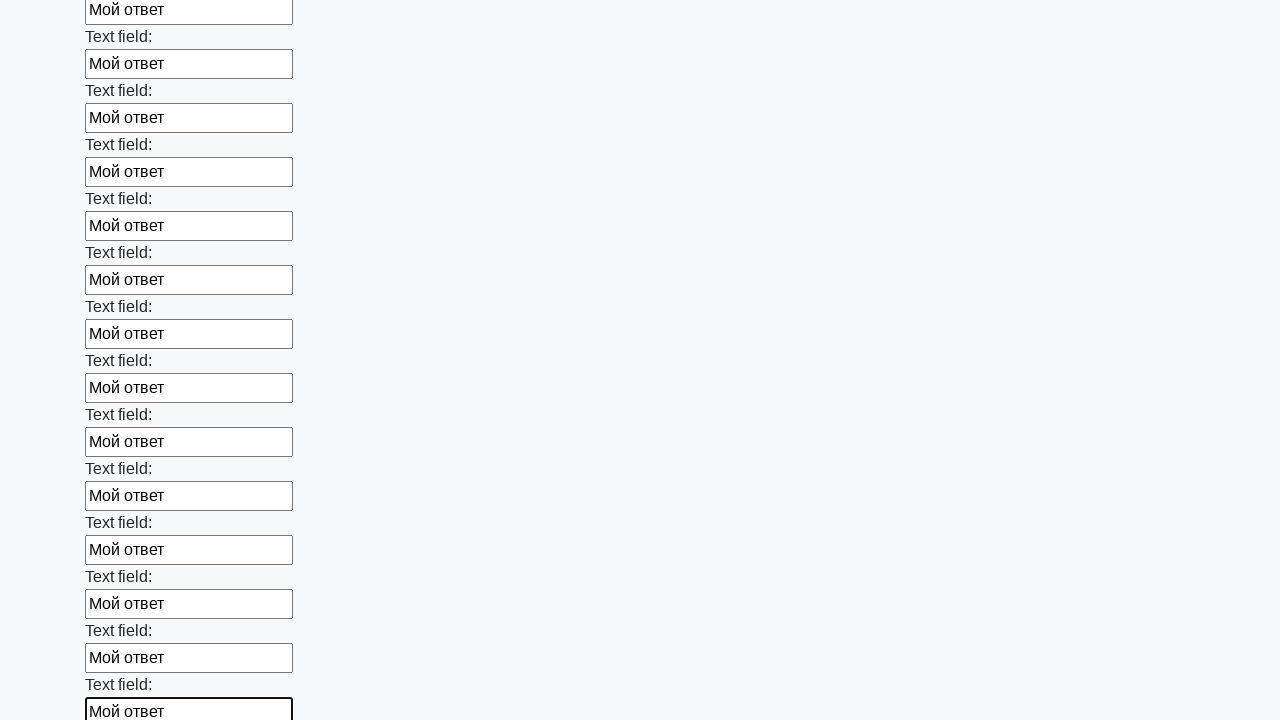

Filled input field with 'Мой ответ' on input >> nth=67
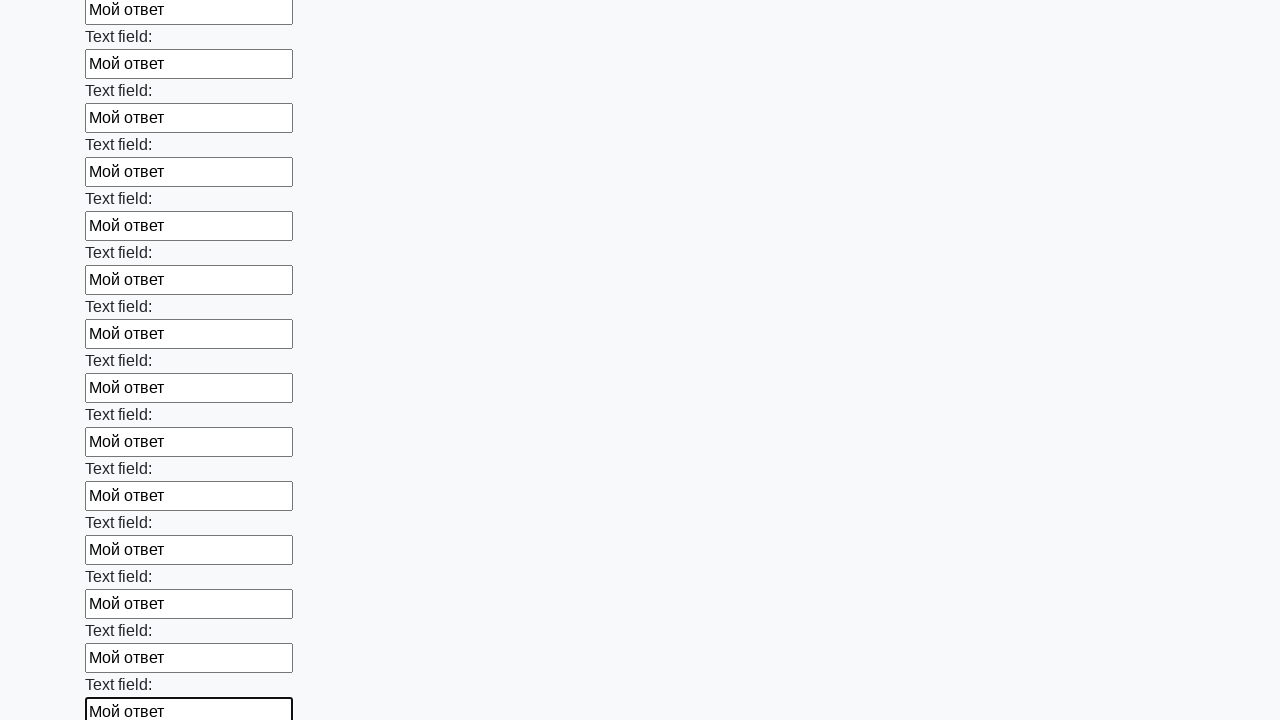

Filled input field with 'Мой ответ' on input >> nth=68
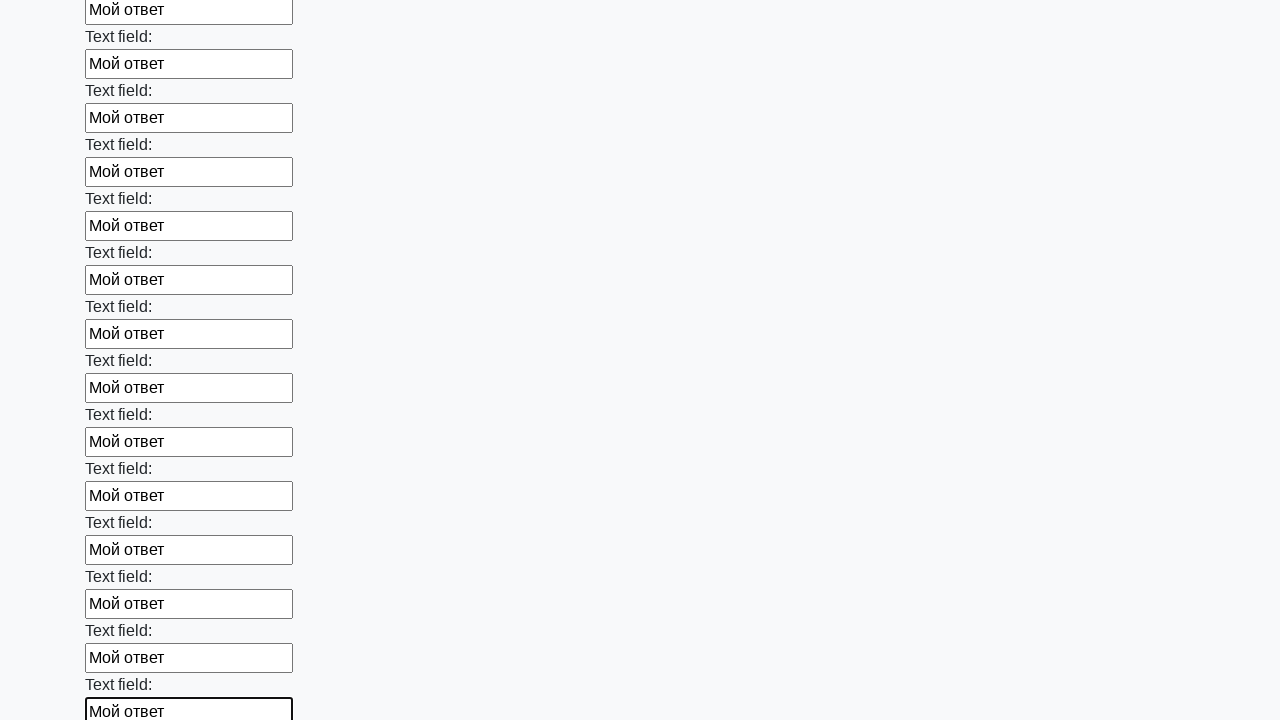

Filled input field with 'Мой ответ' on input >> nth=69
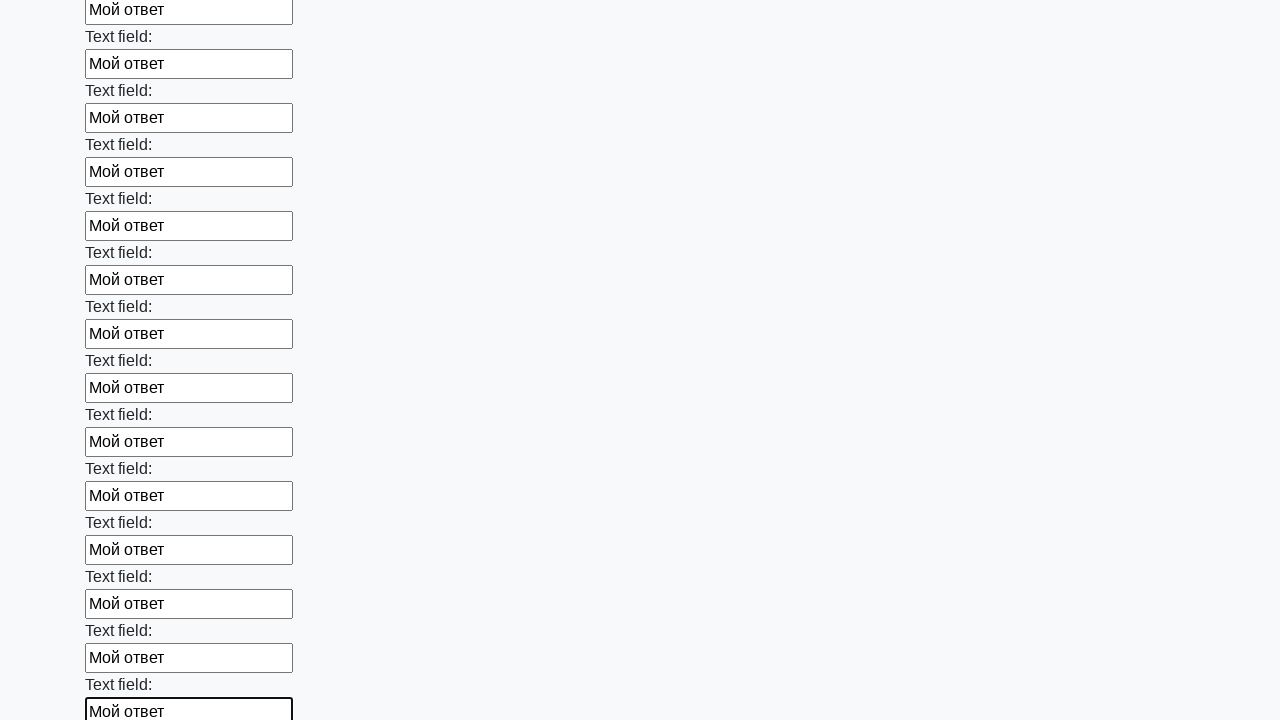

Filled input field with 'Мой ответ' on input >> nth=70
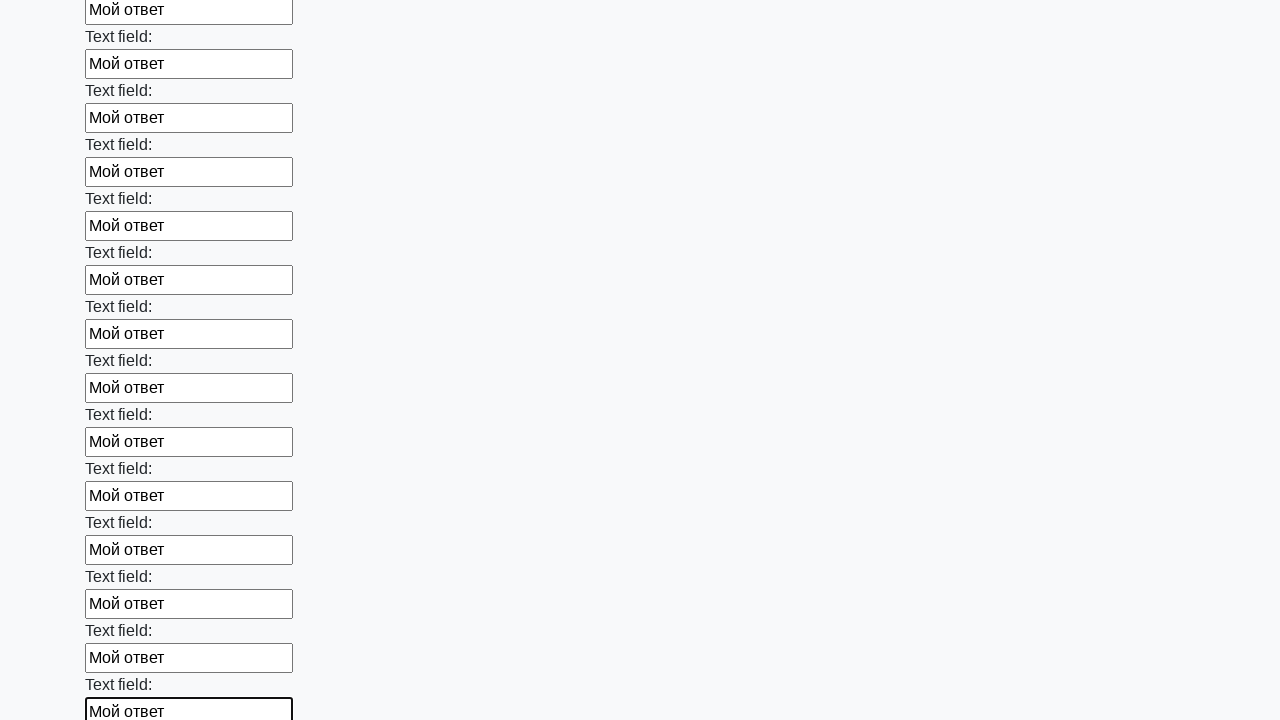

Filled input field with 'Мой ответ' on input >> nth=71
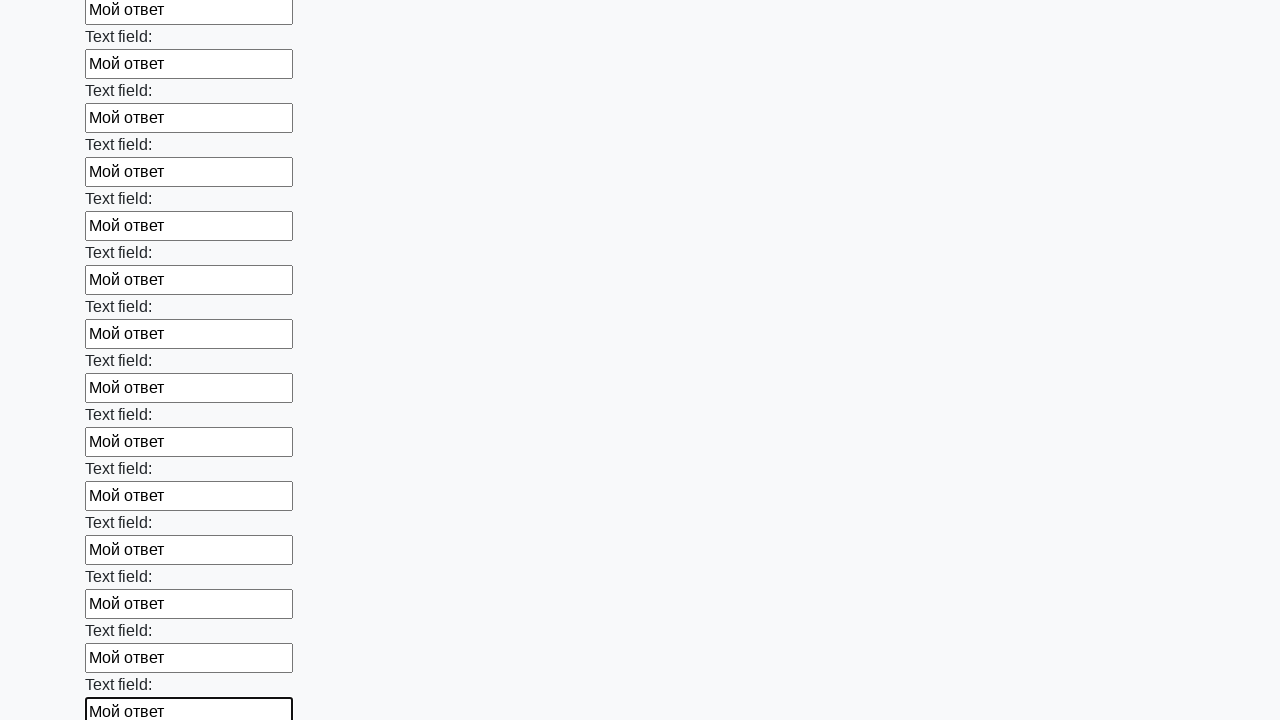

Filled input field with 'Мой ответ' on input >> nth=72
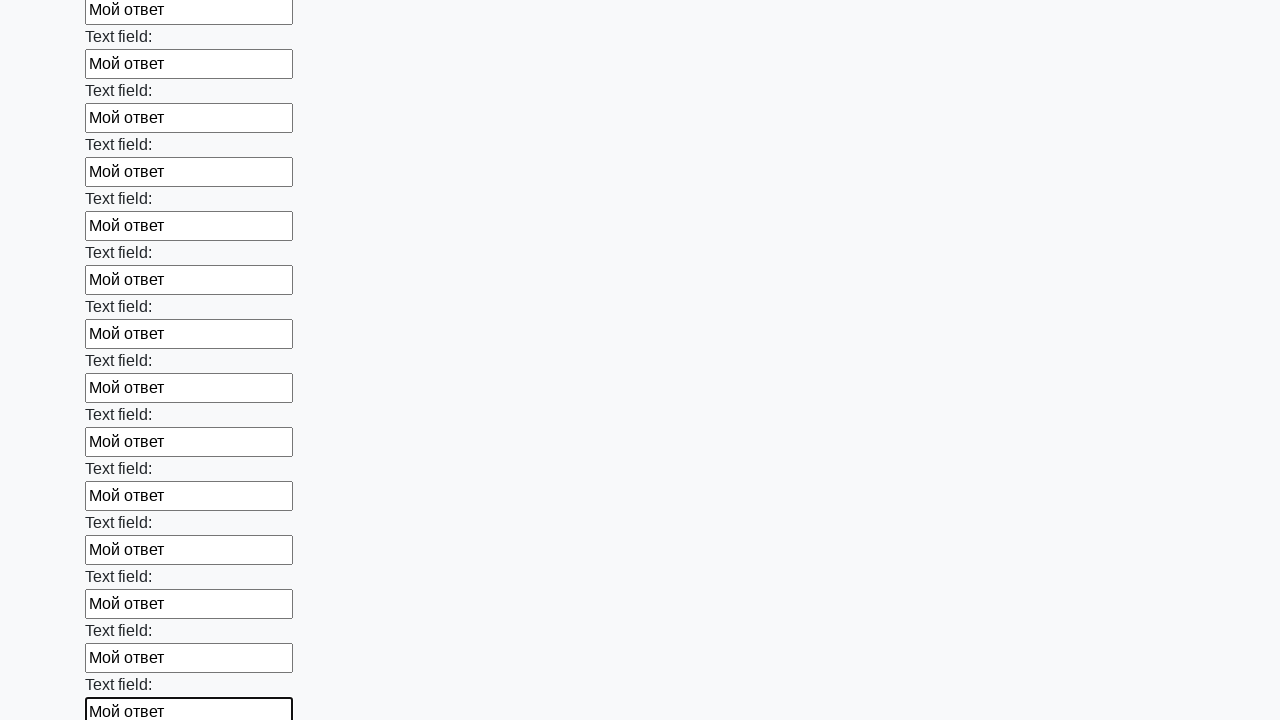

Filled input field with 'Мой ответ' on input >> nth=73
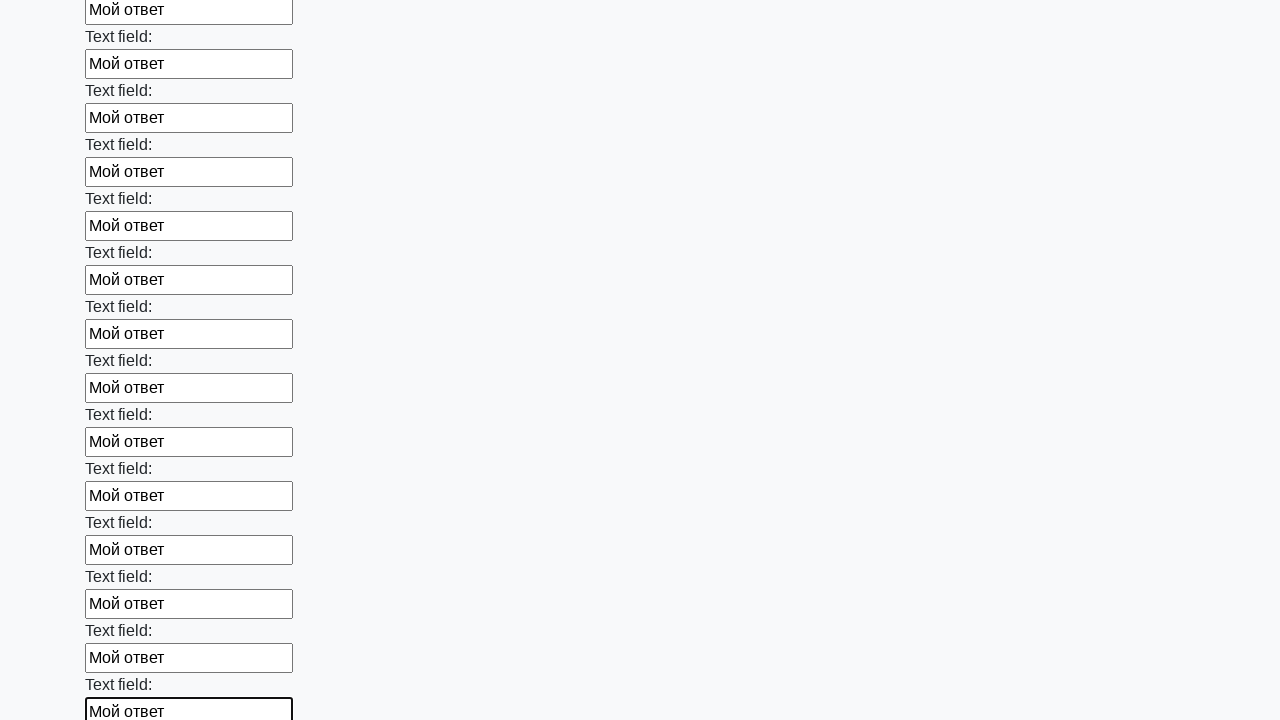

Filled input field with 'Мой ответ' on input >> nth=74
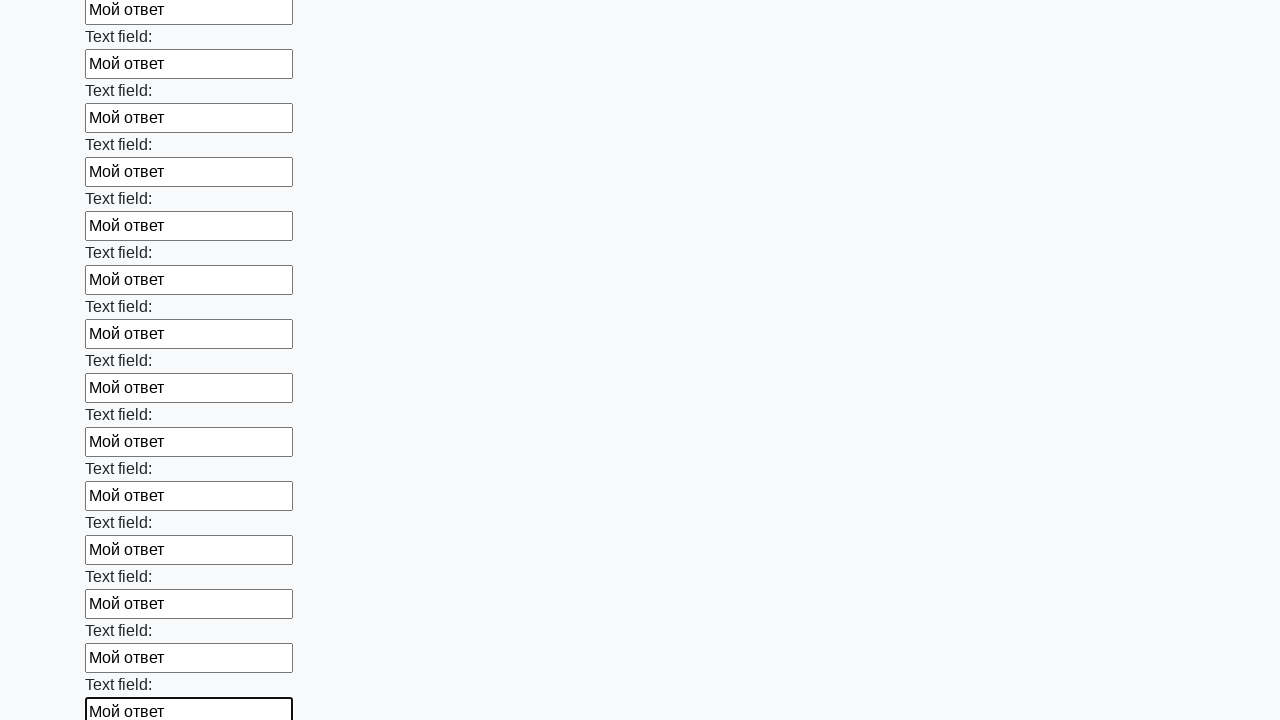

Filled input field with 'Мой ответ' on input >> nth=75
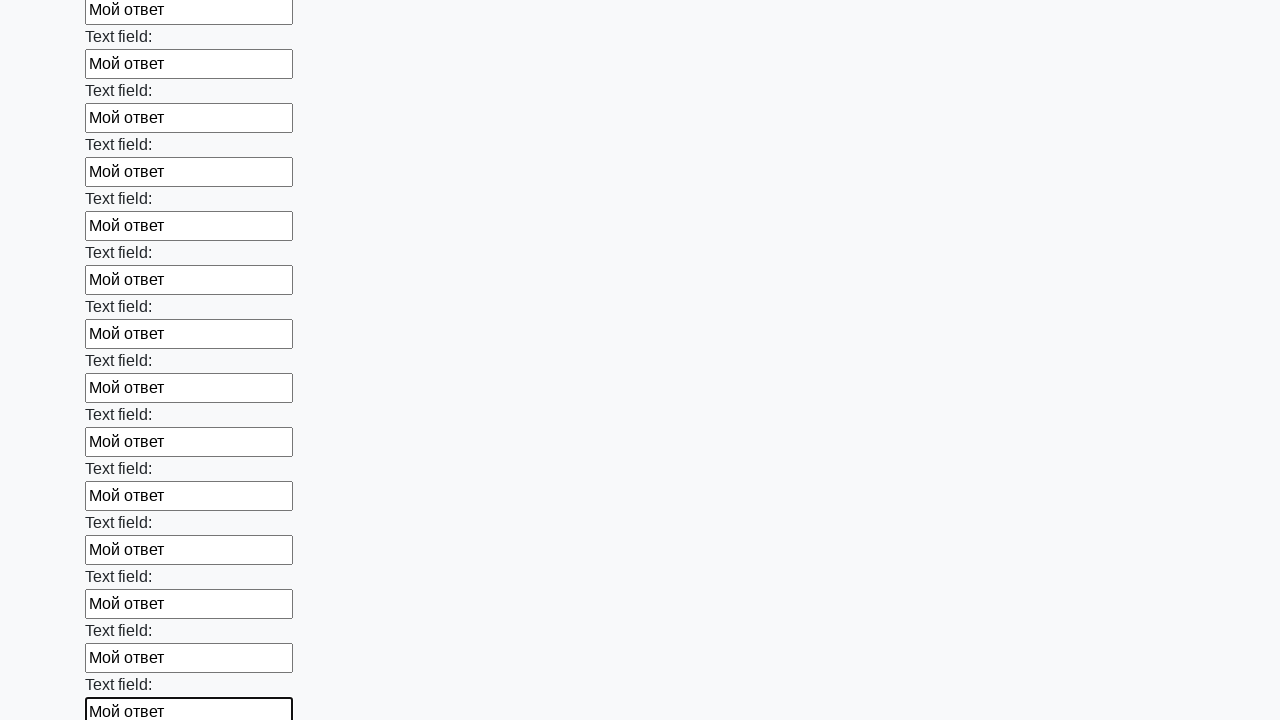

Filled input field with 'Мой ответ' on input >> nth=76
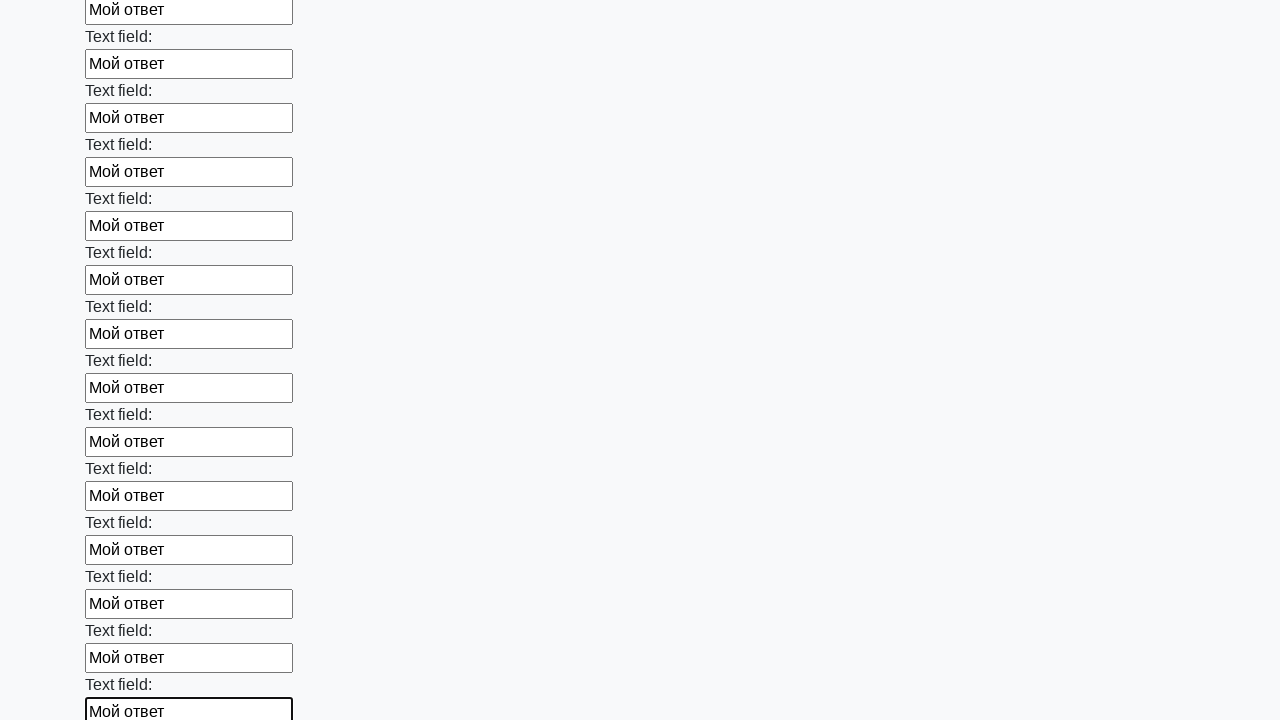

Filled input field with 'Мой ответ' on input >> nth=77
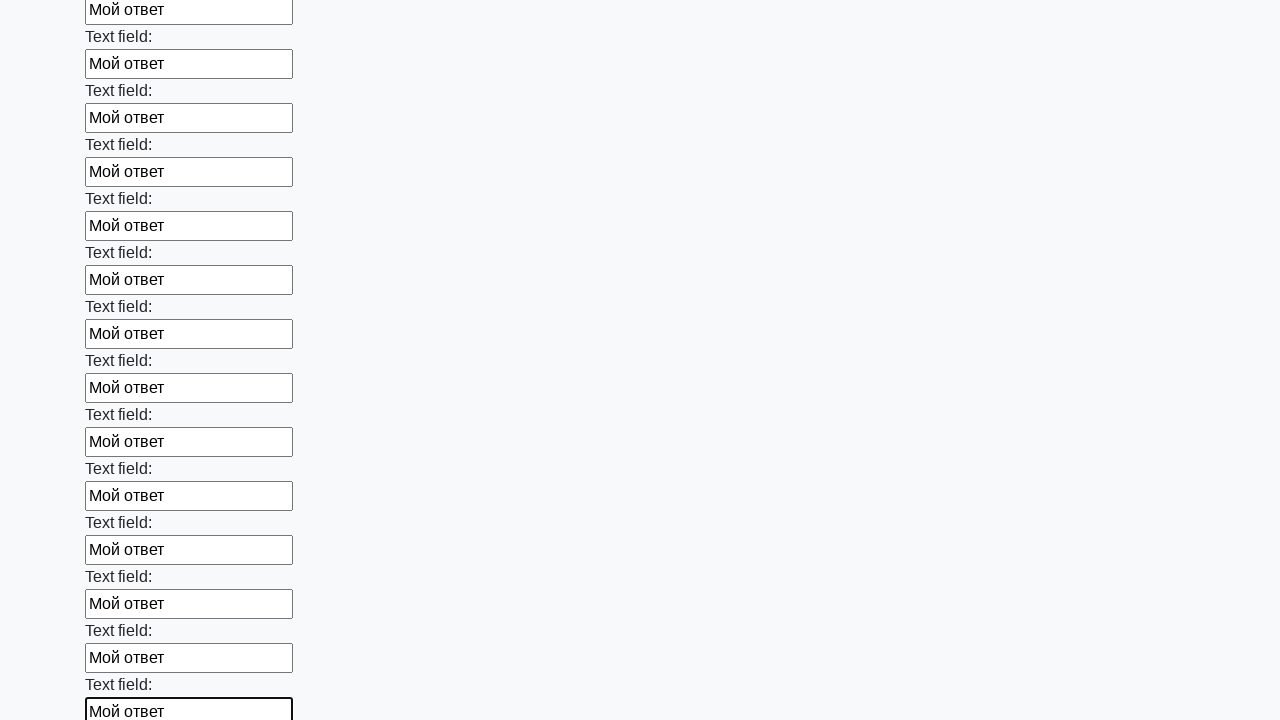

Filled input field with 'Мой ответ' on input >> nth=78
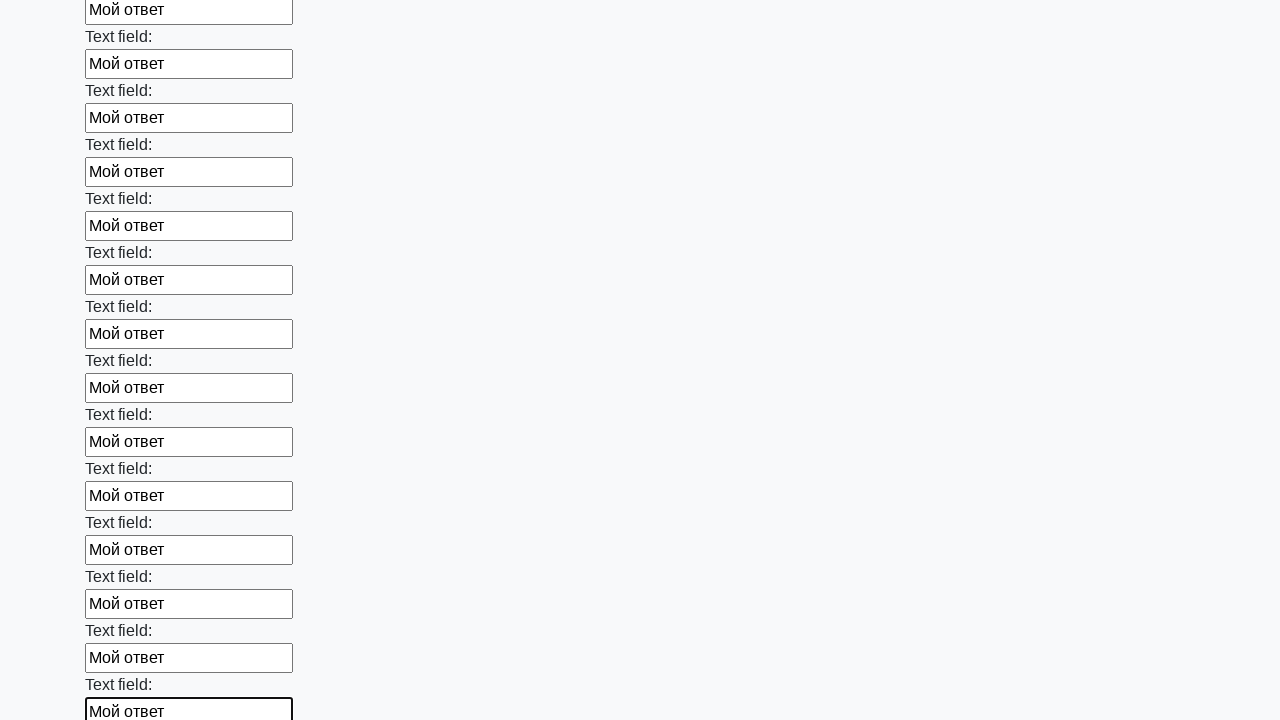

Filled input field with 'Мой ответ' on input >> nth=79
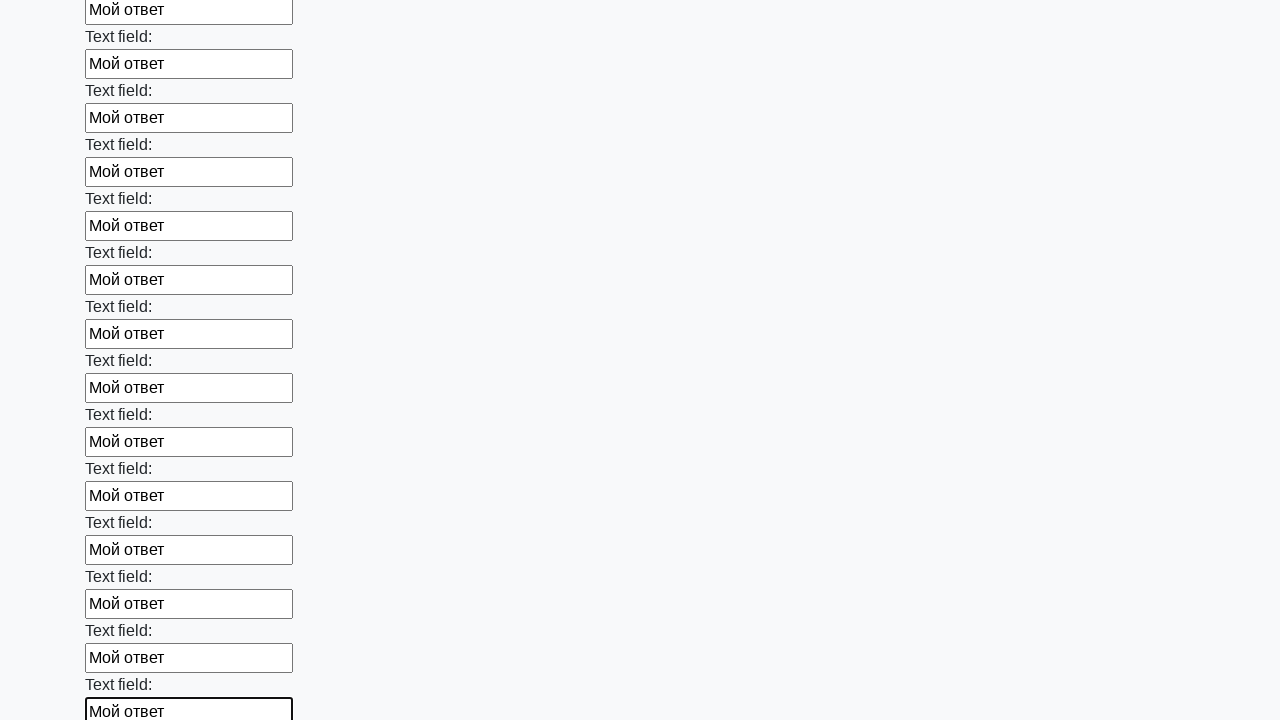

Filled input field with 'Мой ответ' on input >> nth=80
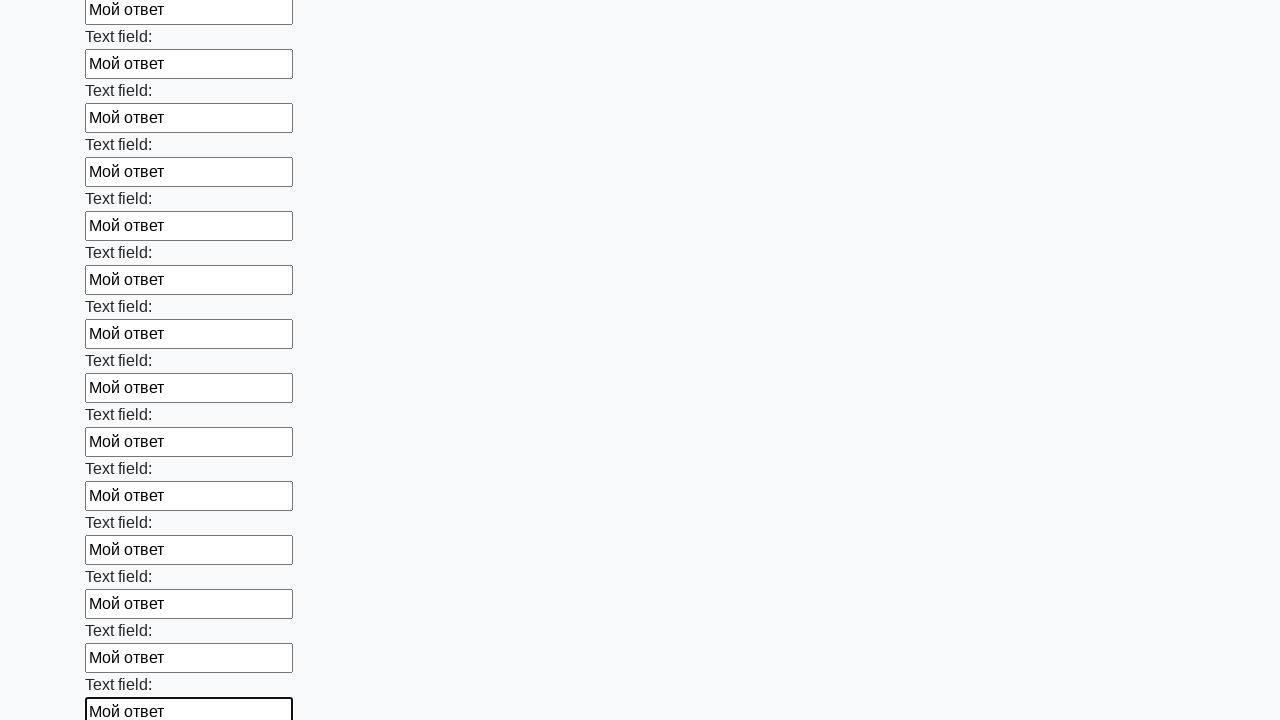

Filled input field with 'Мой ответ' on input >> nth=81
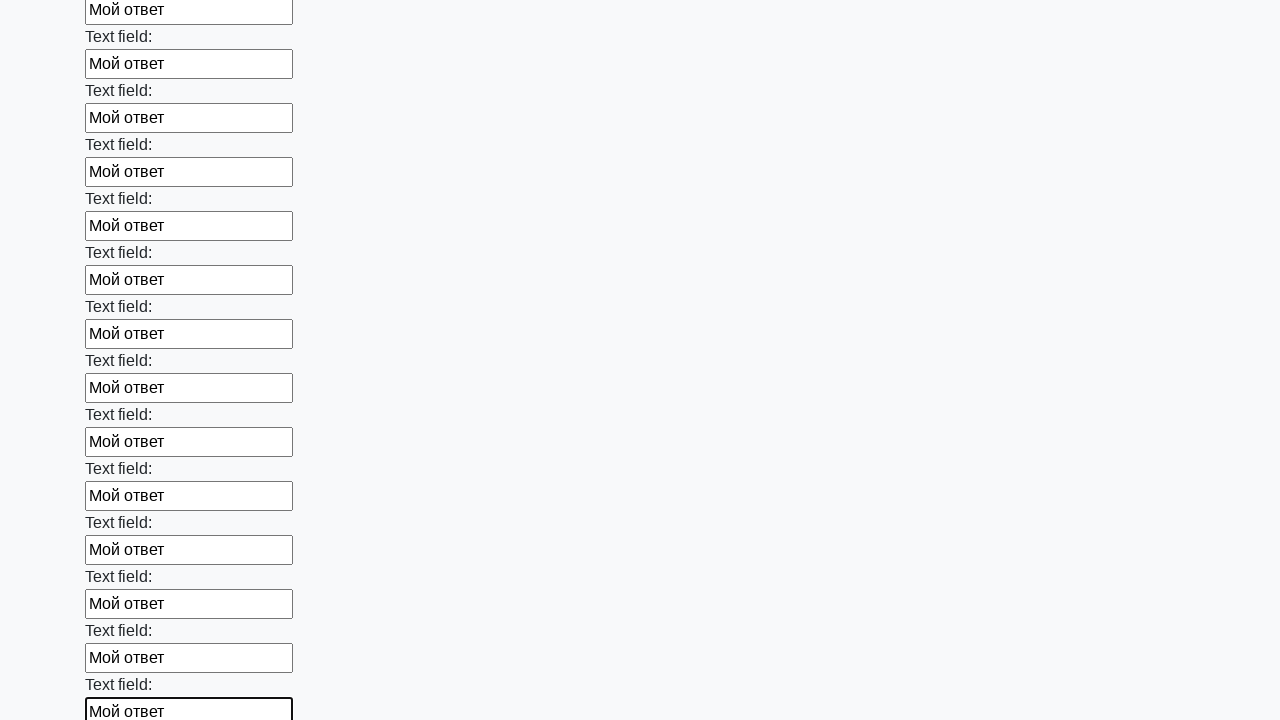

Filled input field with 'Мой ответ' on input >> nth=82
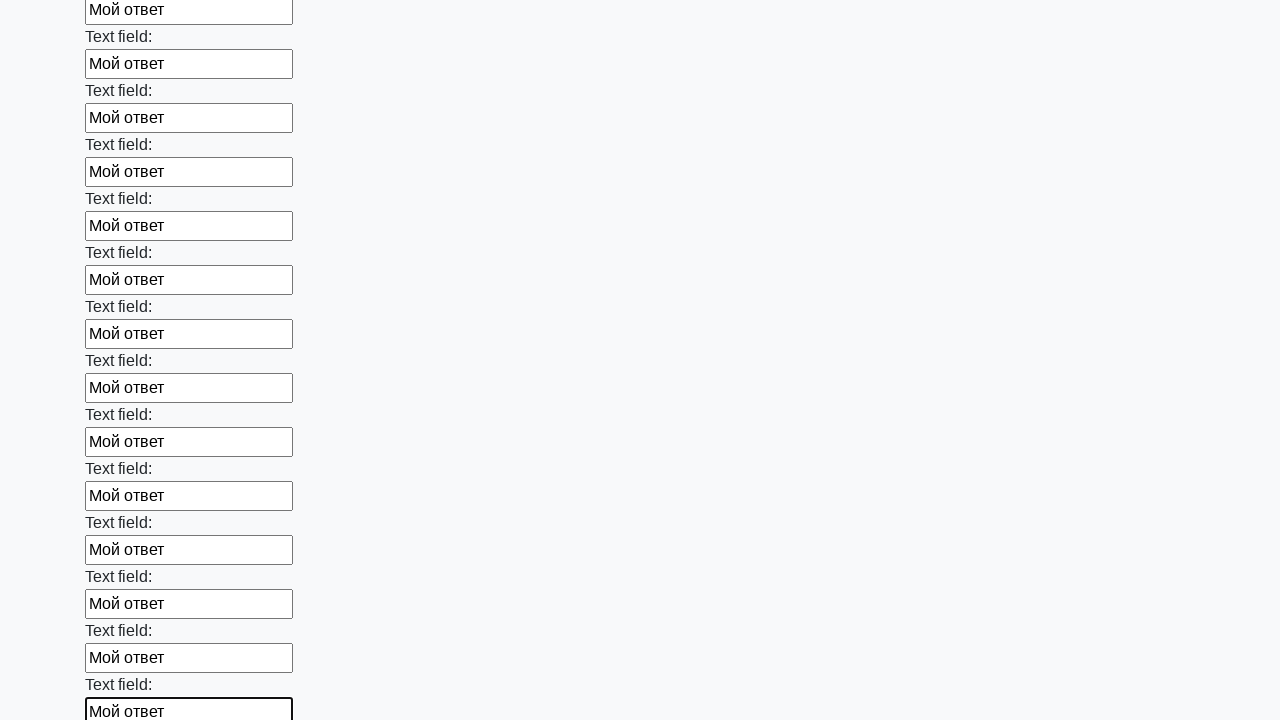

Filled input field with 'Мой ответ' on input >> nth=83
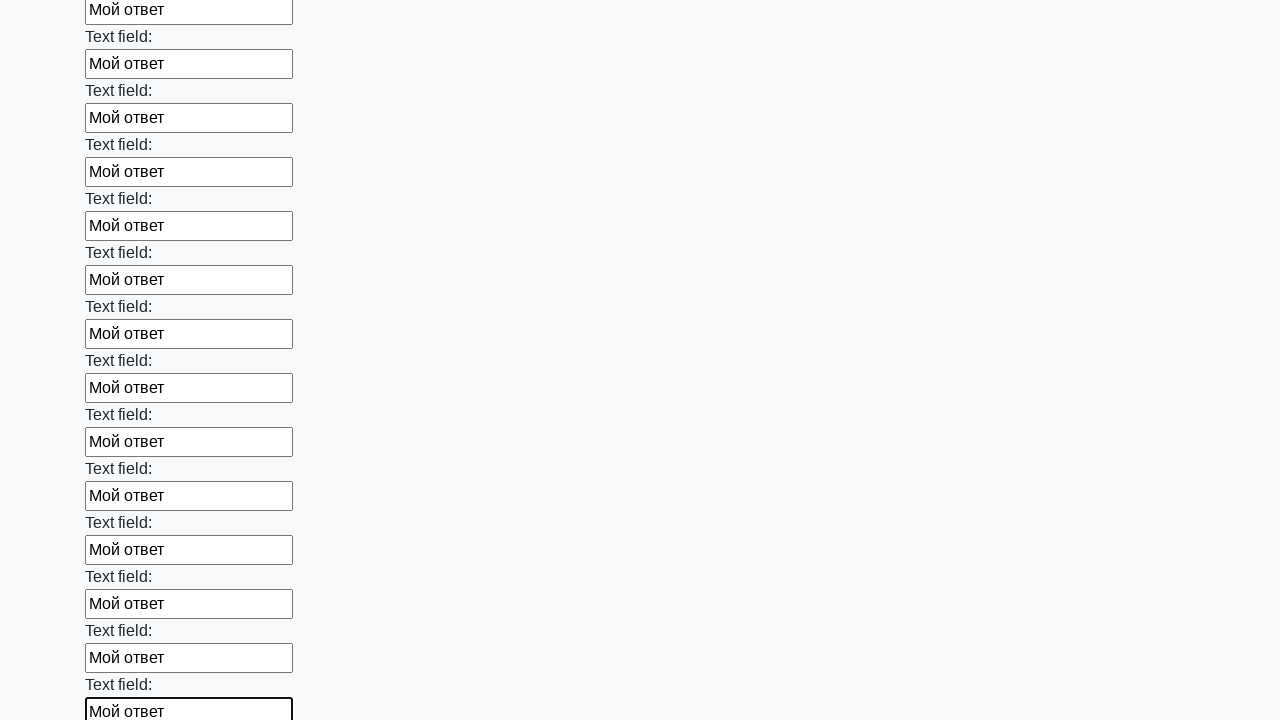

Filled input field with 'Мой ответ' on input >> nth=84
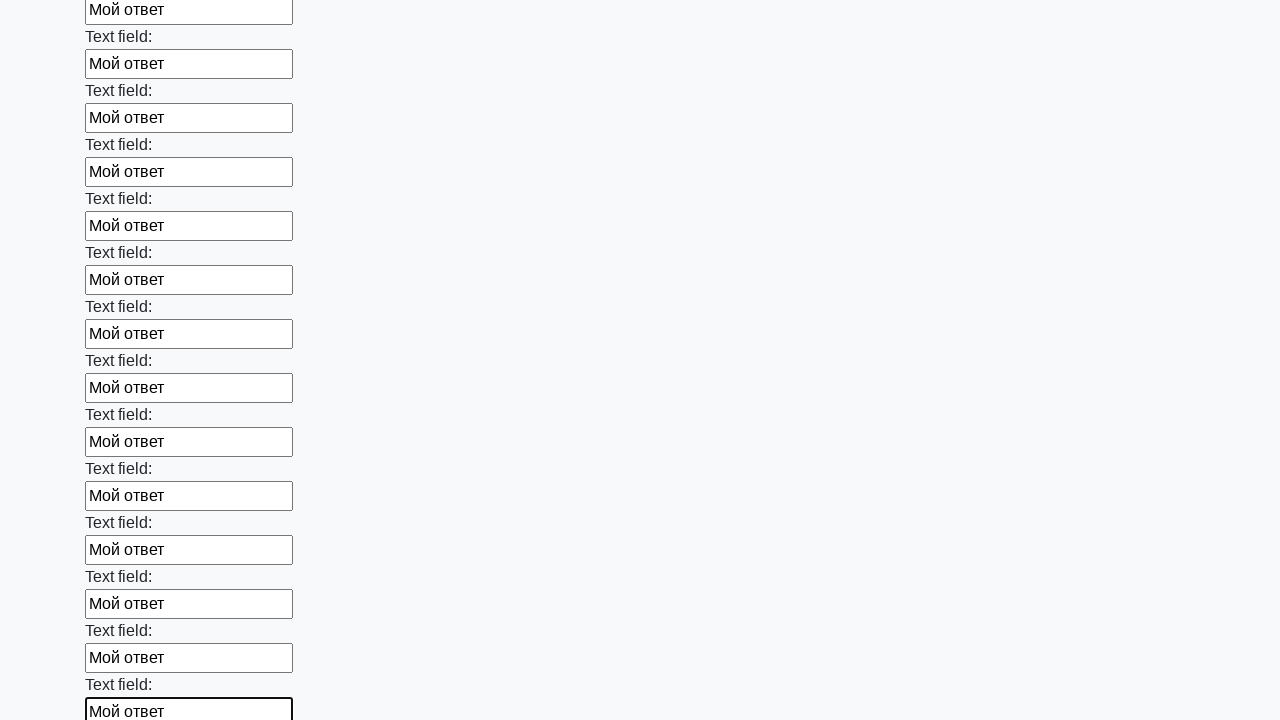

Filled input field with 'Мой ответ' on input >> nth=85
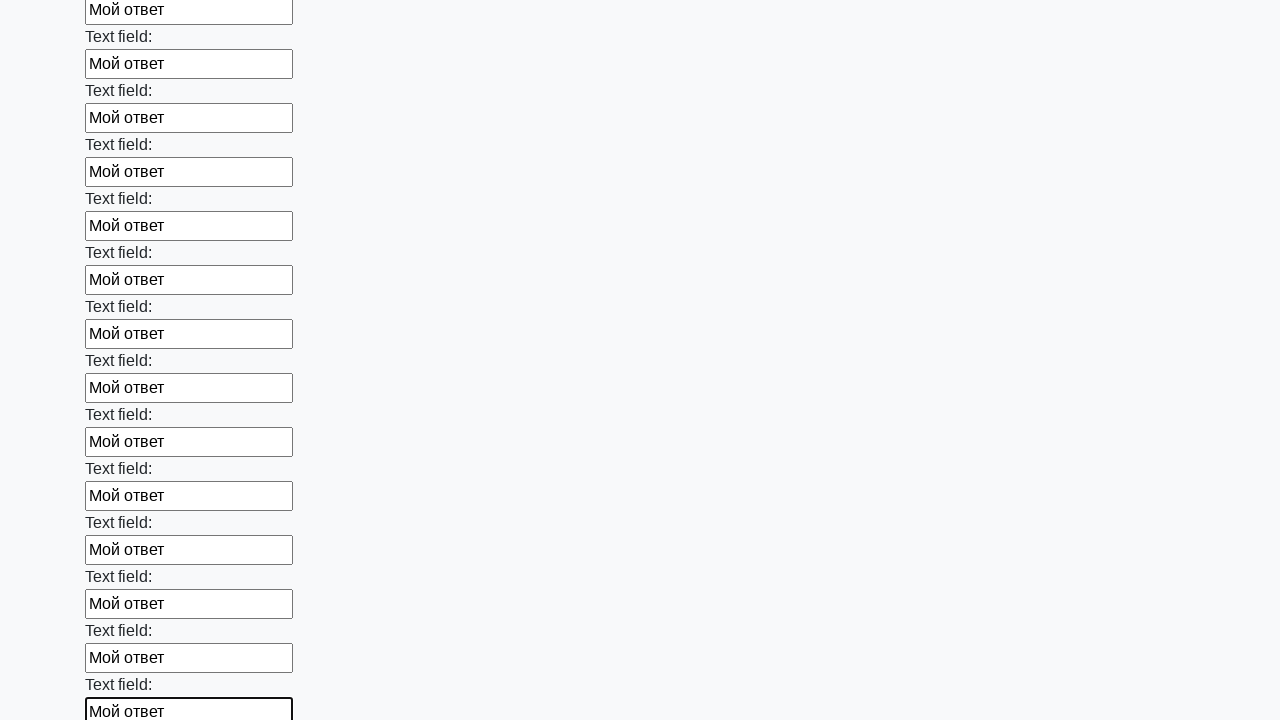

Filled input field with 'Мой ответ' on input >> nth=86
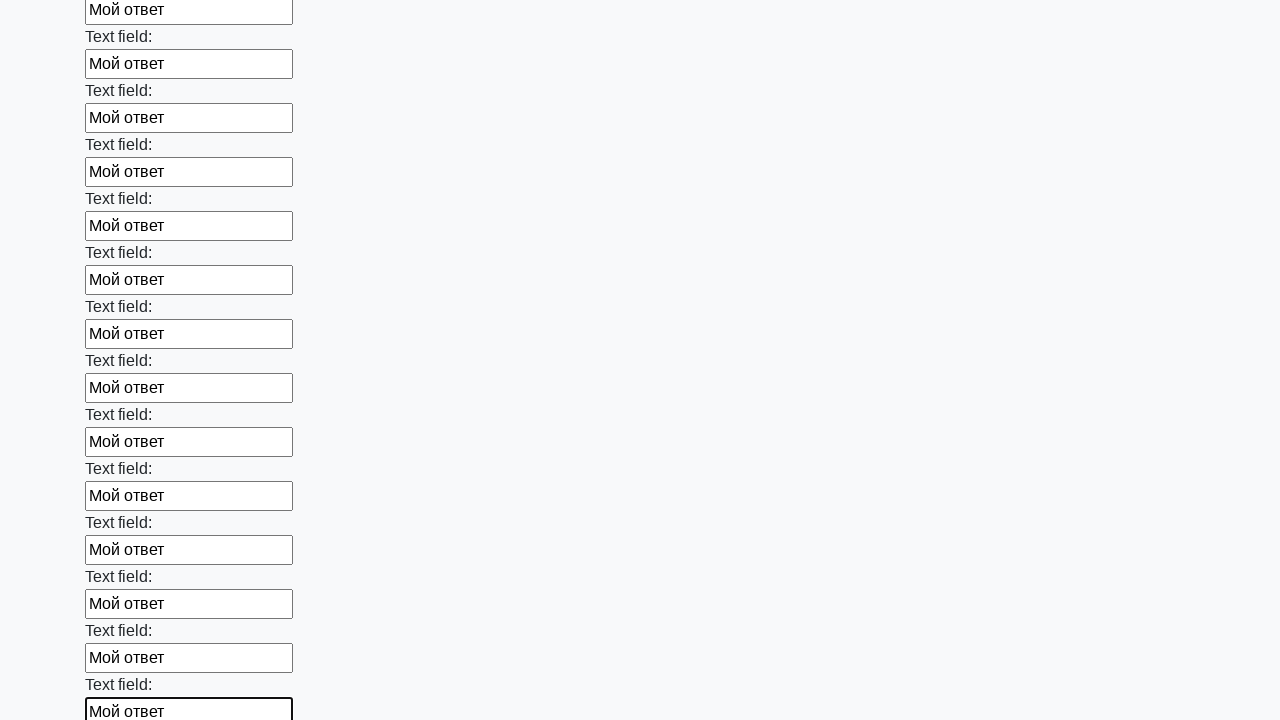

Filled input field with 'Мой ответ' on input >> nth=87
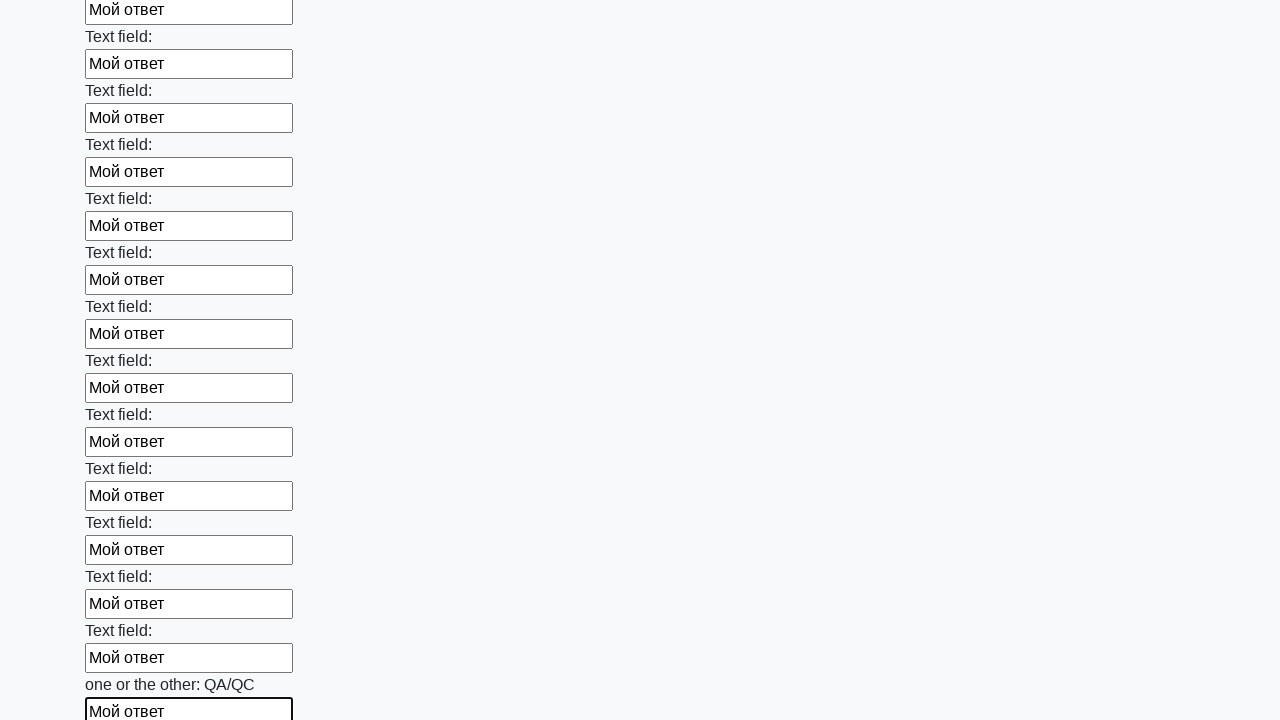

Filled input field with 'Мой ответ' on input >> nth=88
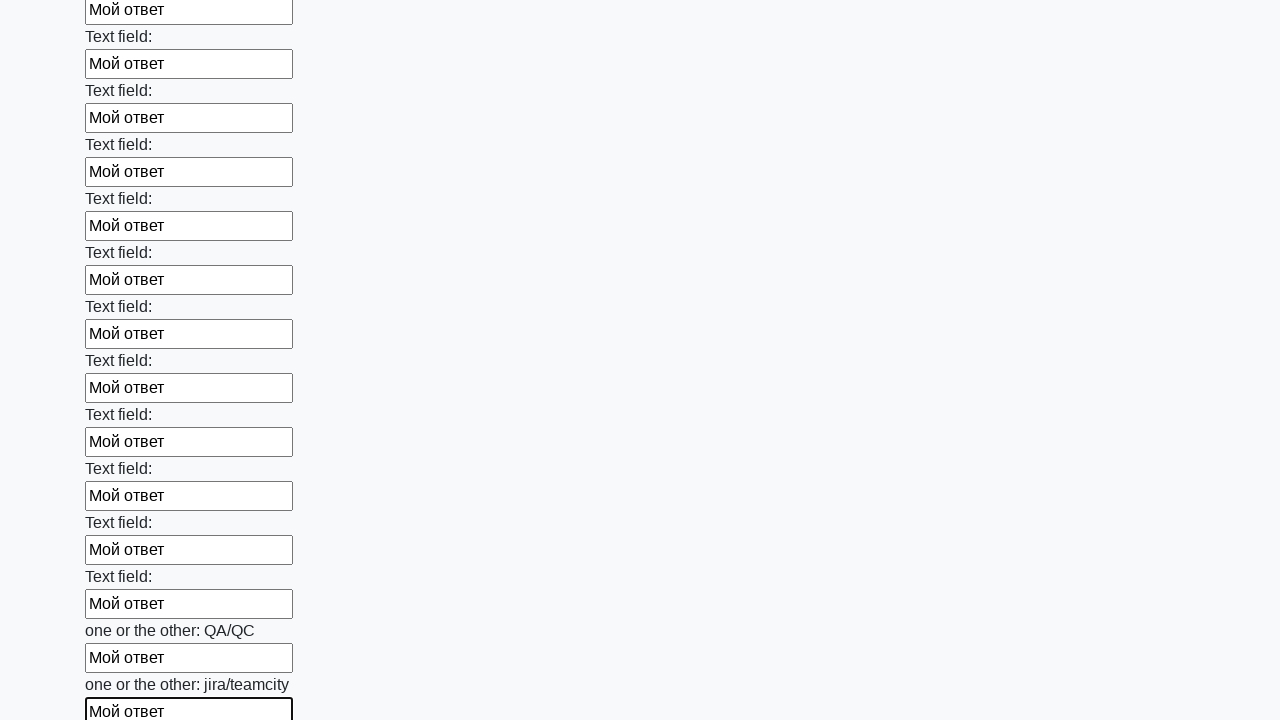

Filled input field with 'Мой ответ' on input >> nth=89
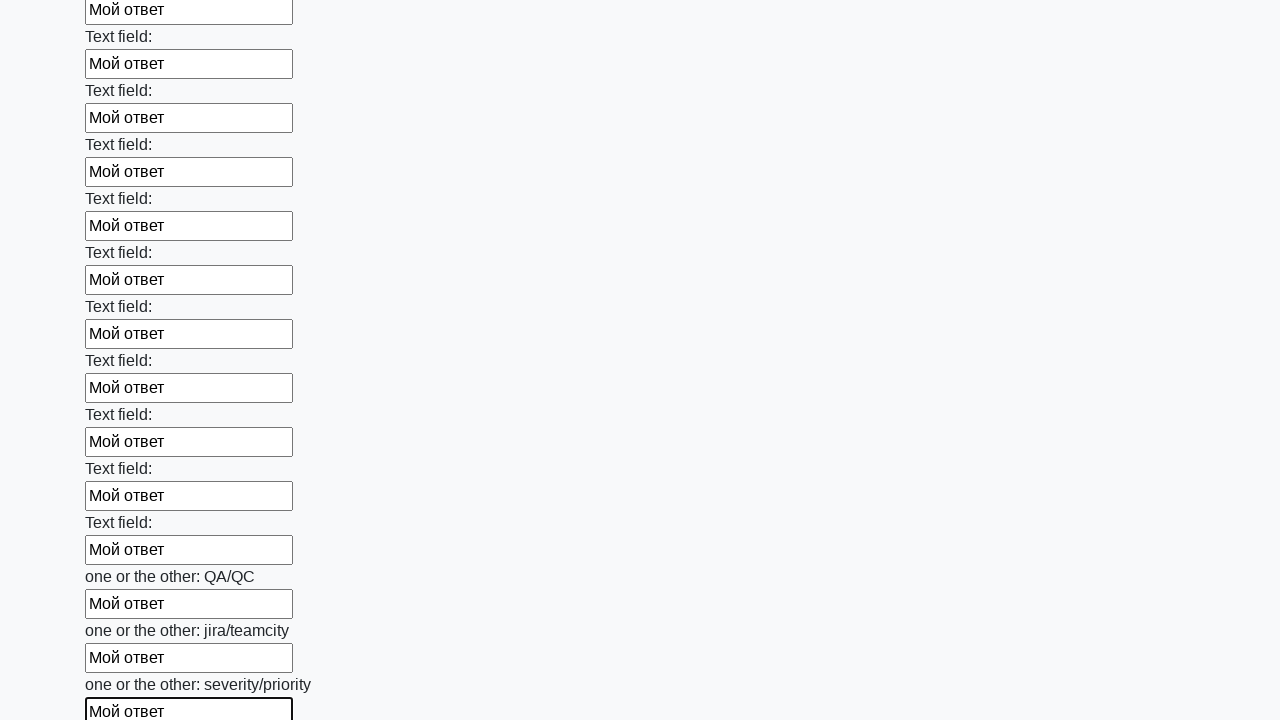

Filled input field with 'Мой ответ' on input >> nth=90
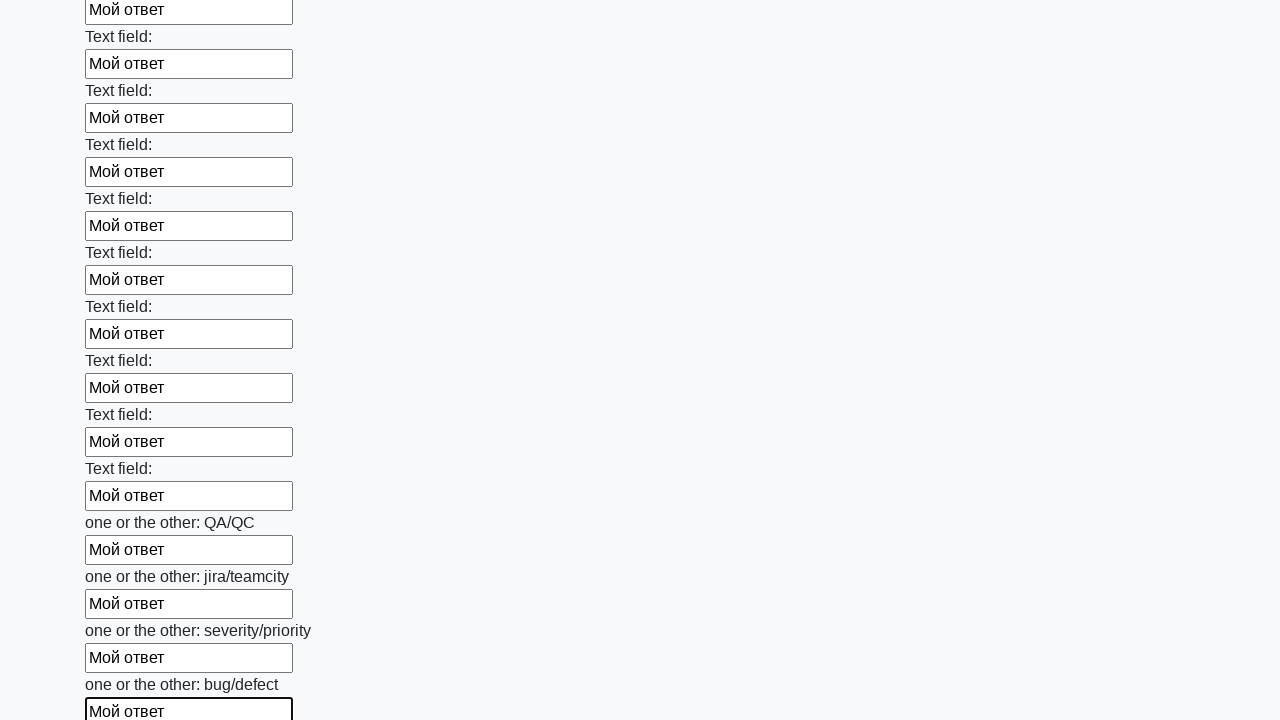

Filled input field with 'Мой ответ' on input >> nth=91
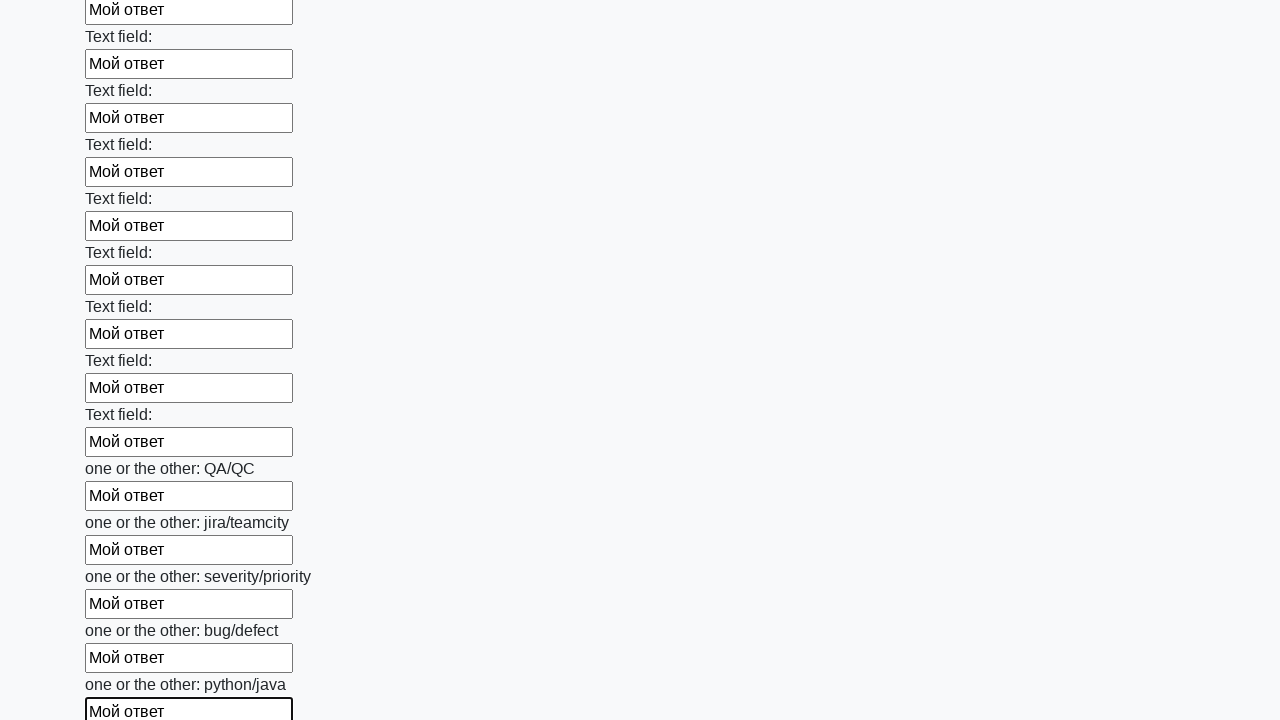

Filled input field with 'Мой ответ' on input >> nth=92
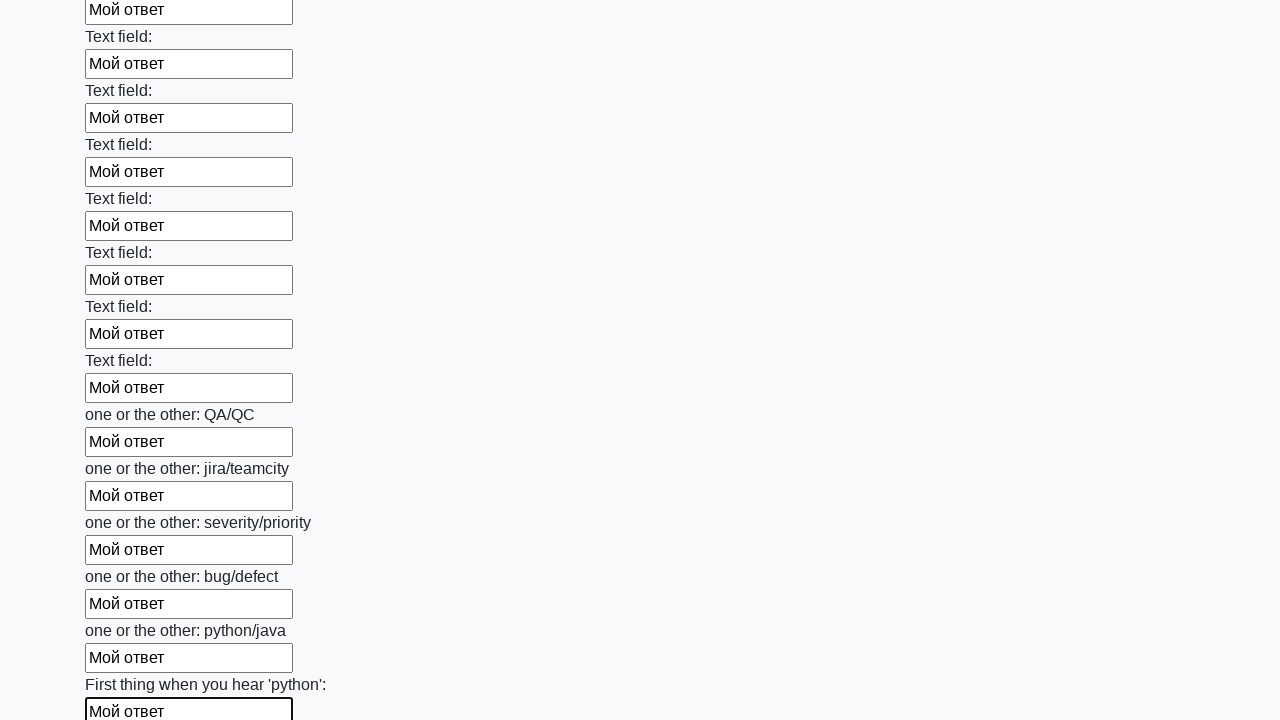

Filled input field with 'Мой ответ' on input >> nth=93
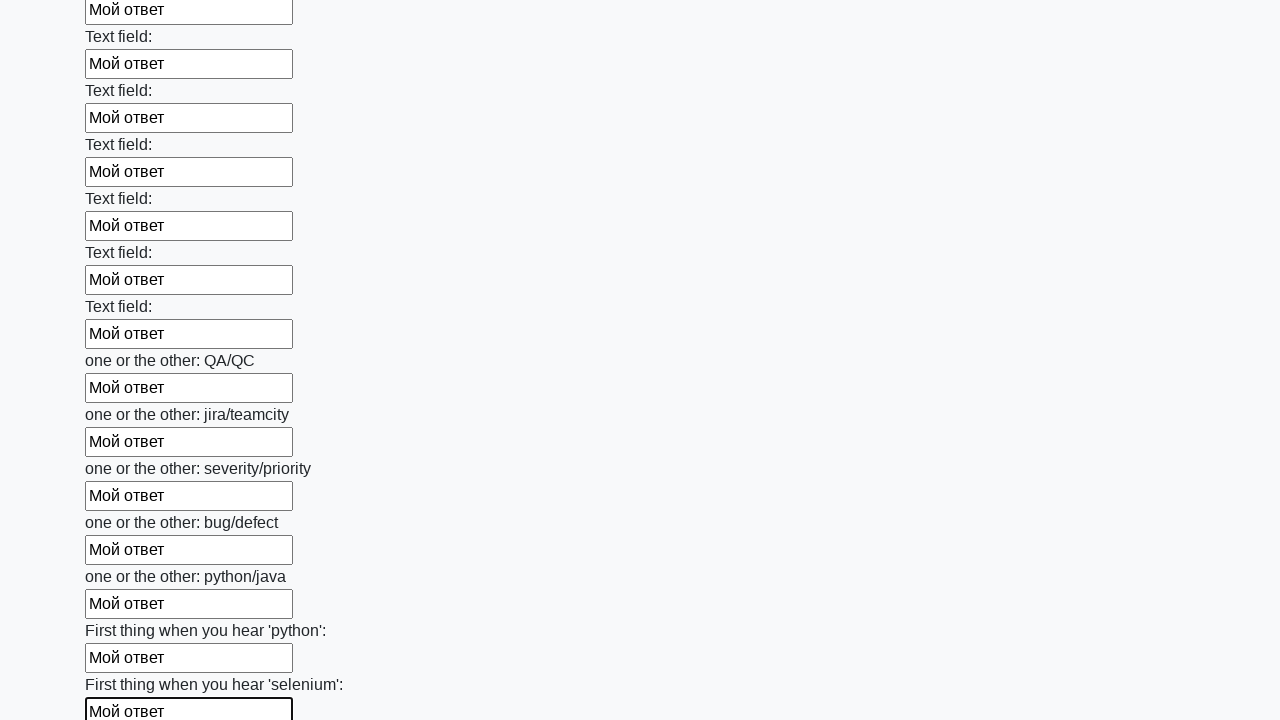

Filled input field with 'Мой ответ' on input >> nth=94
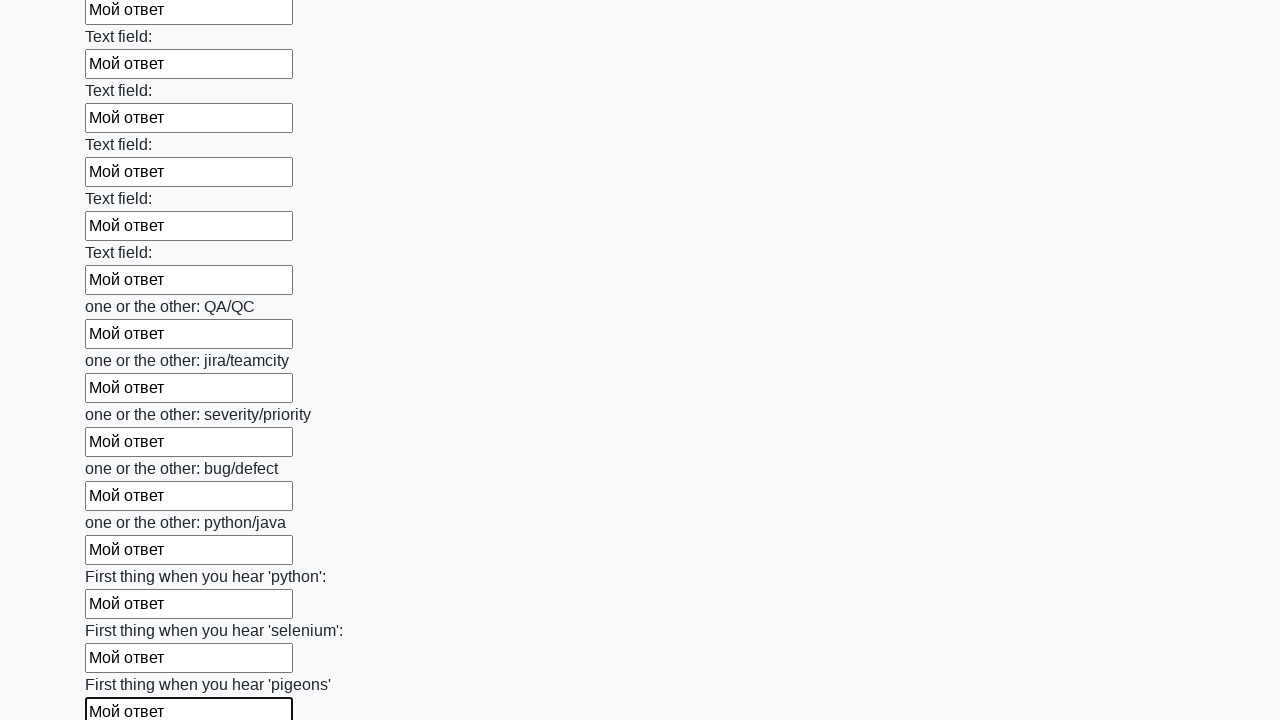

Filled input field with 'Мой ответ' on input >> nth=95
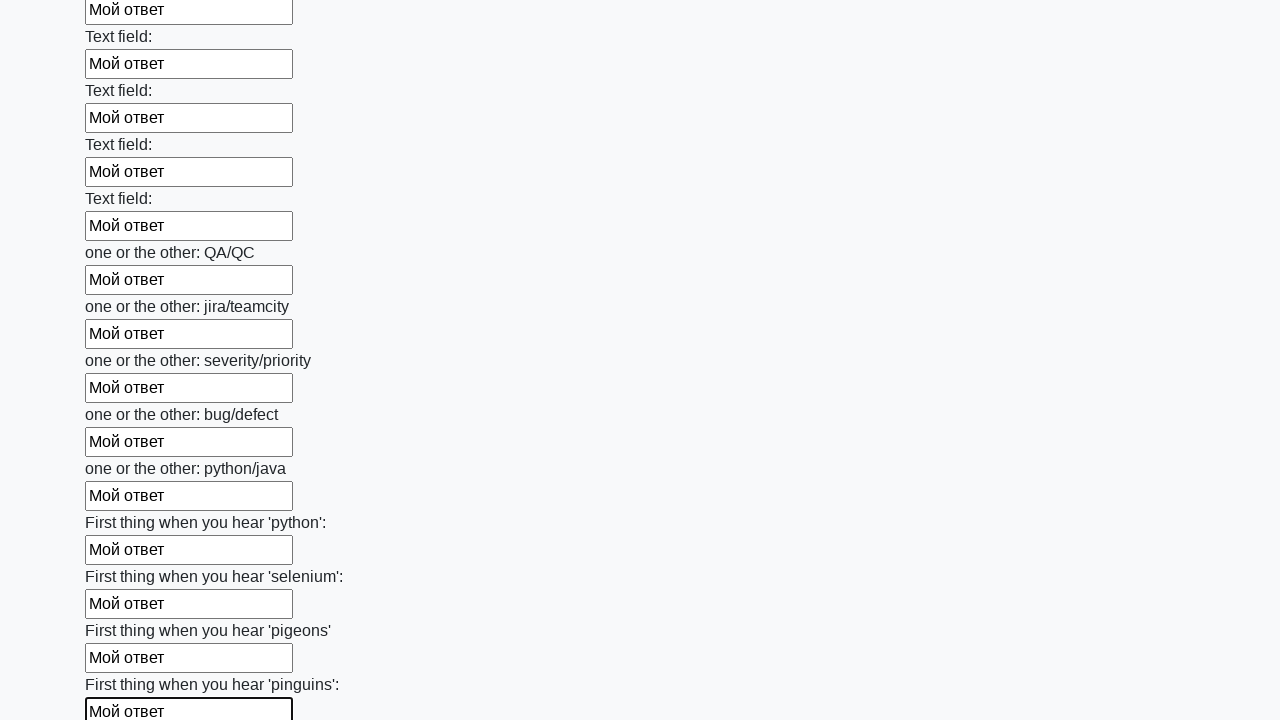

Filled input field with 'Мой ответ' on input >> nth=96
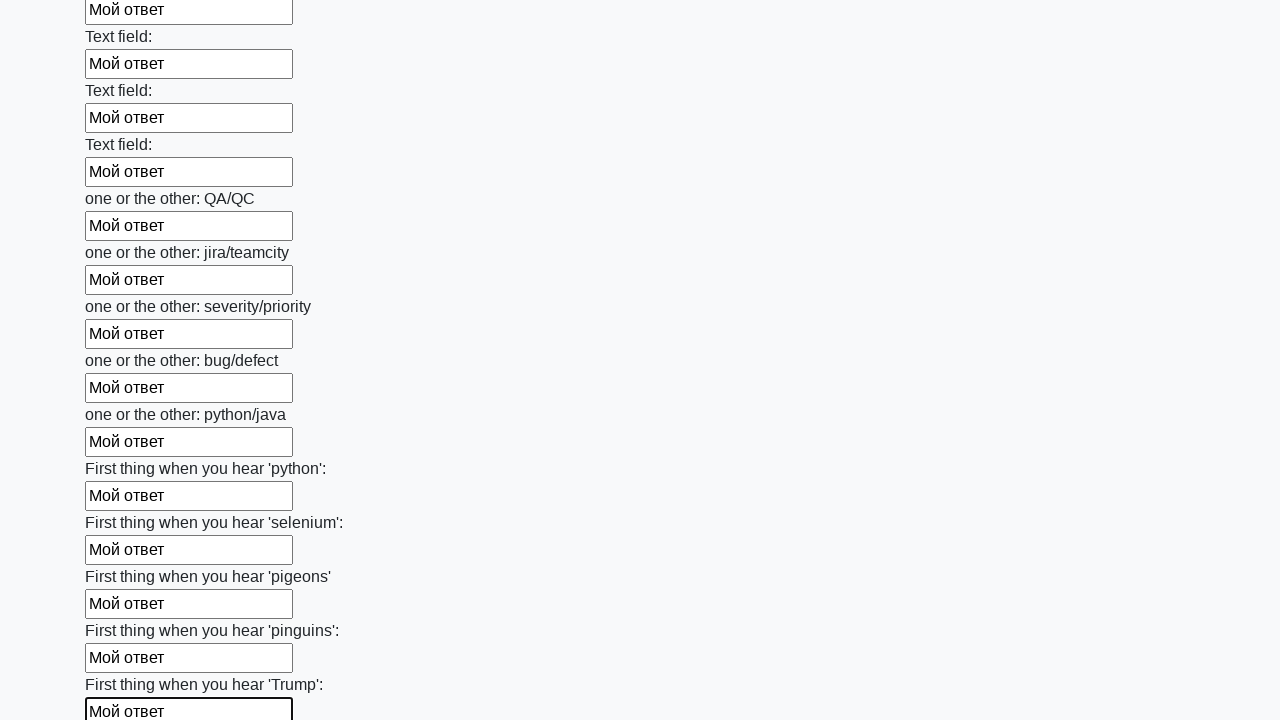

Filled input field with 'Мой ответ' on input >> nth=97
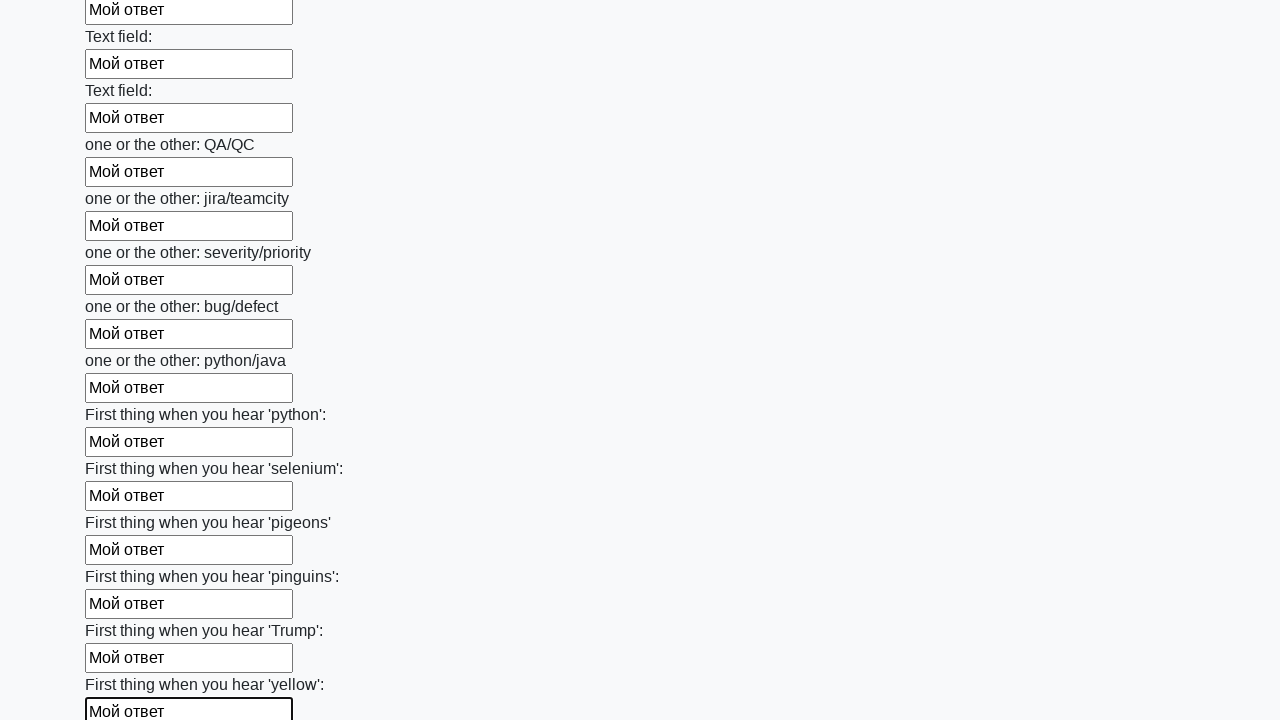

Filled input field with 'Мой ответ' on input >> nth=98
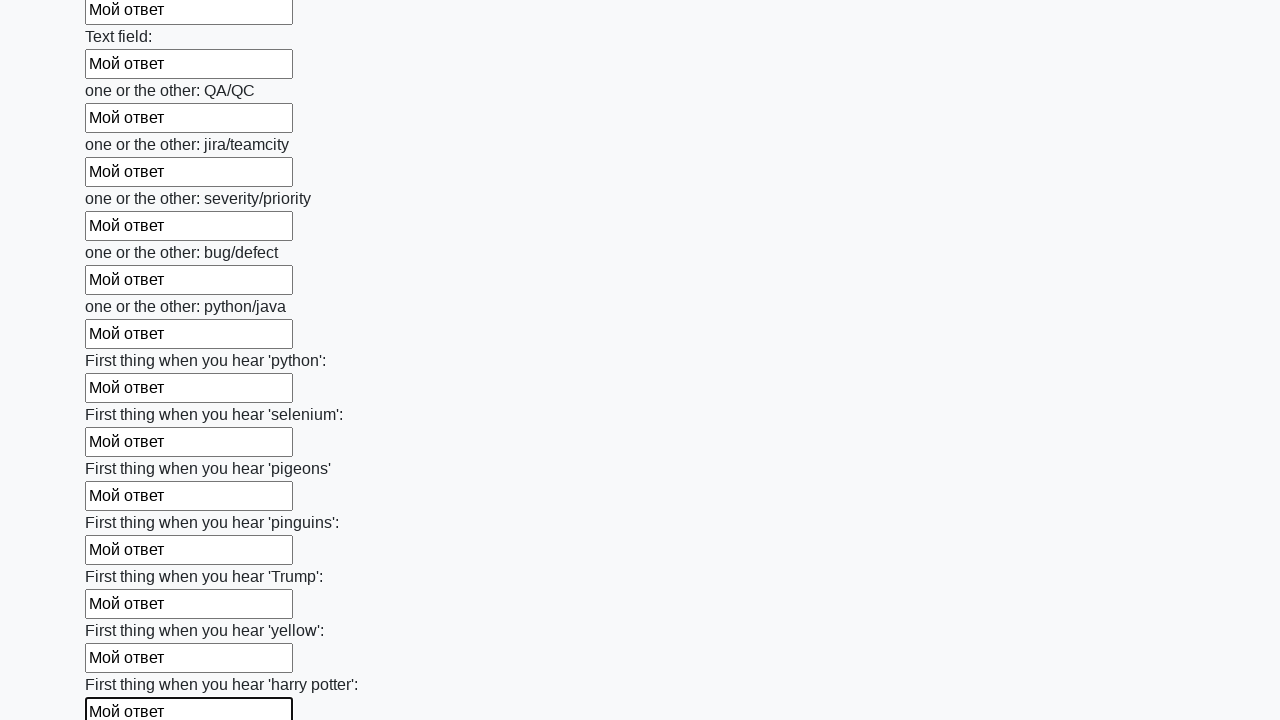

Filled input field with 'Мой ответ' on input >> nth=99
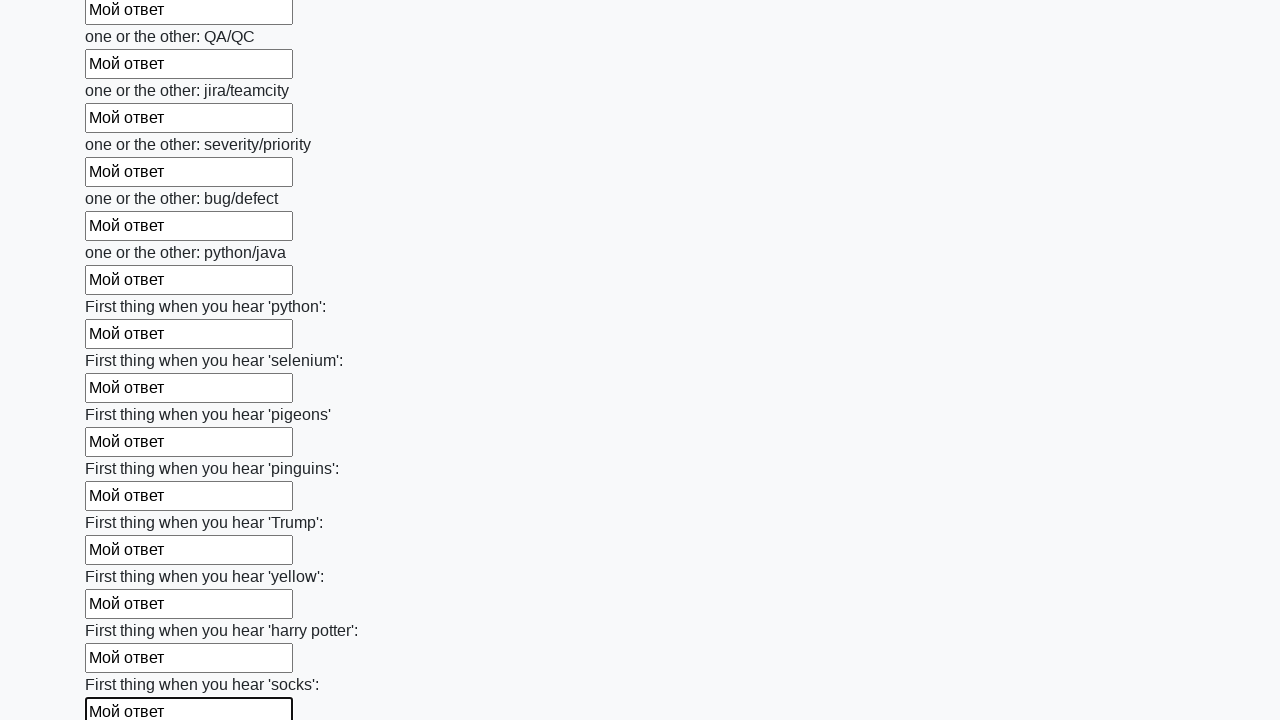

Clicked the submit button at (123, 611) on button.btn
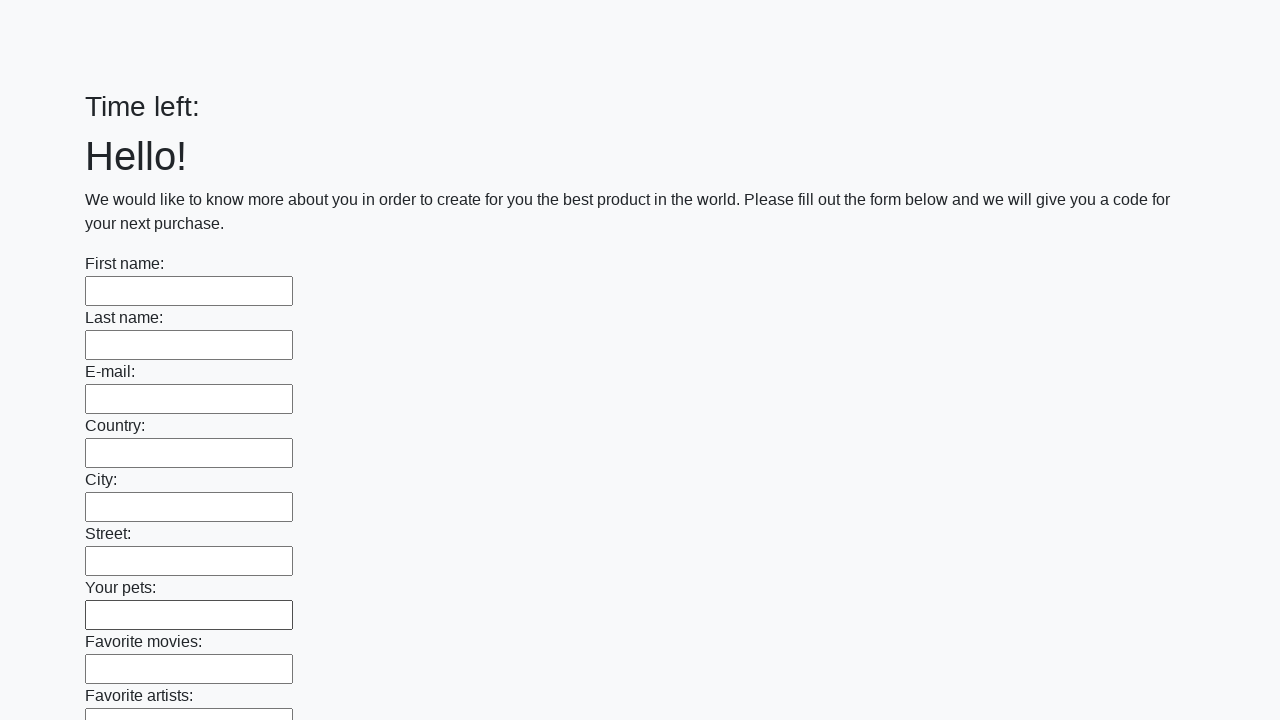

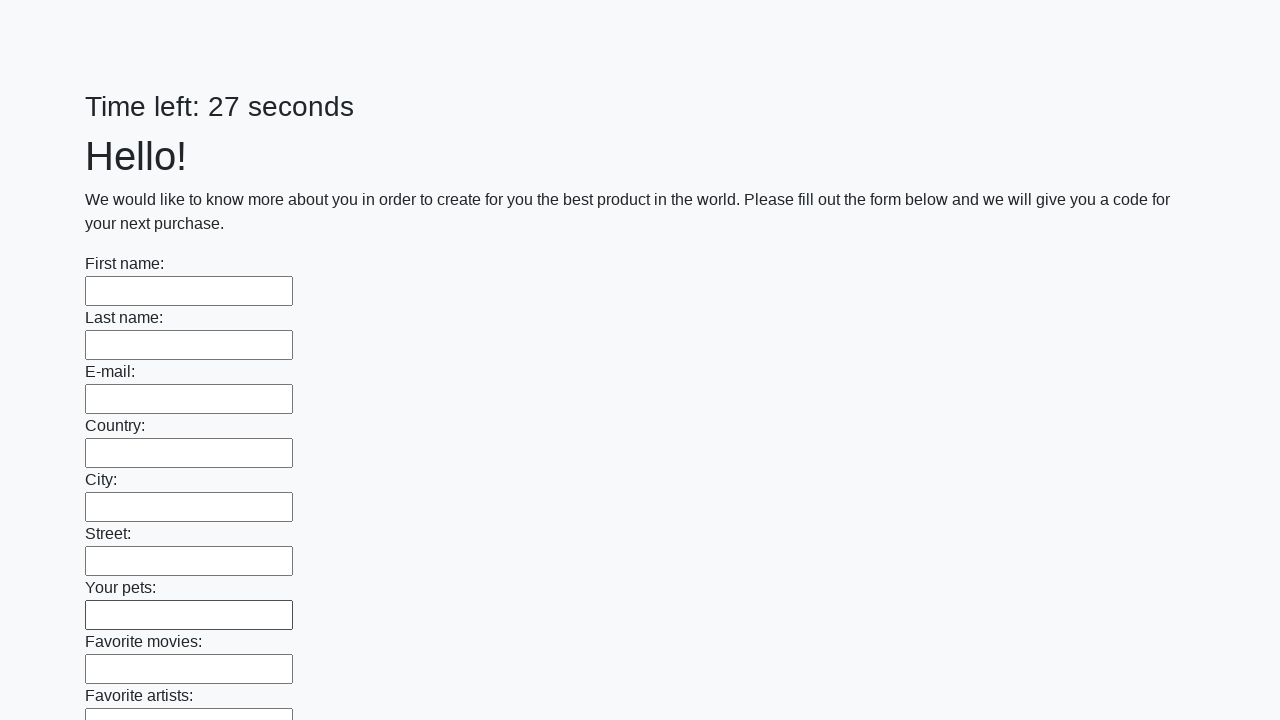